Tests filling a large form by entering "true" into all input fields and submitting the form by clicking the submit button.

Starting URL: http://suninjuly.github.io/huge_form.html

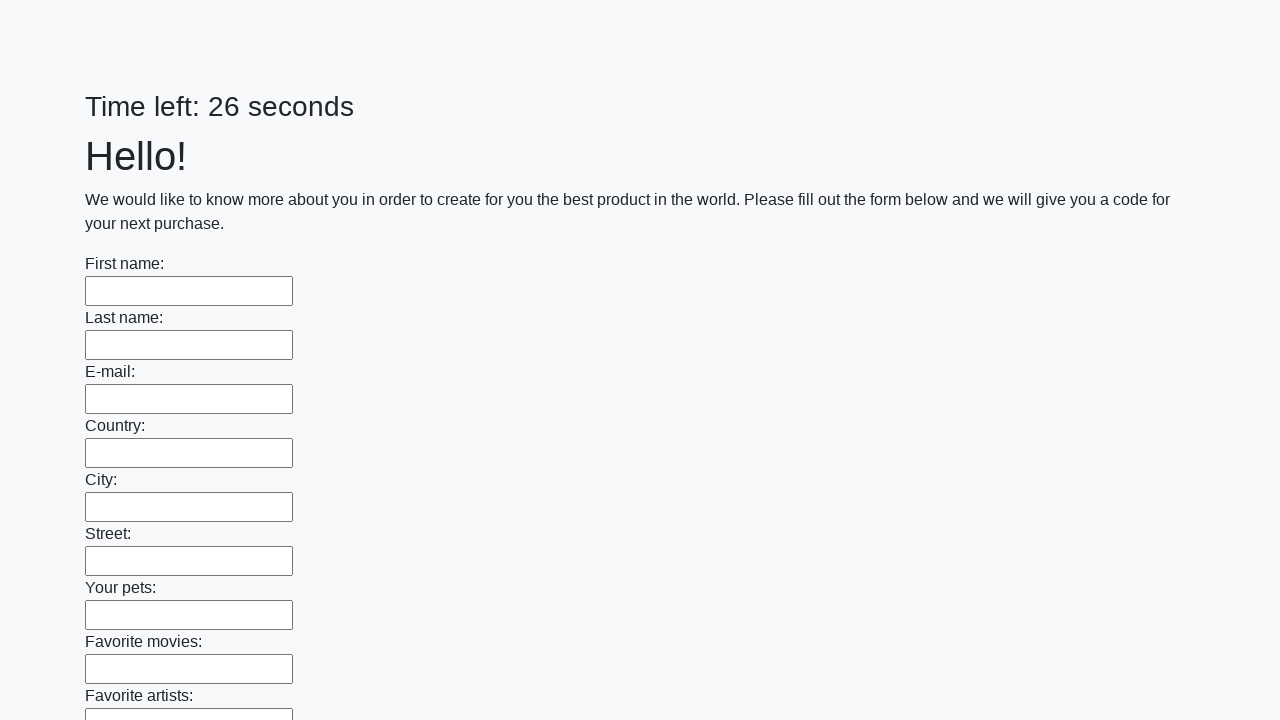

Located all input fields on the huge form
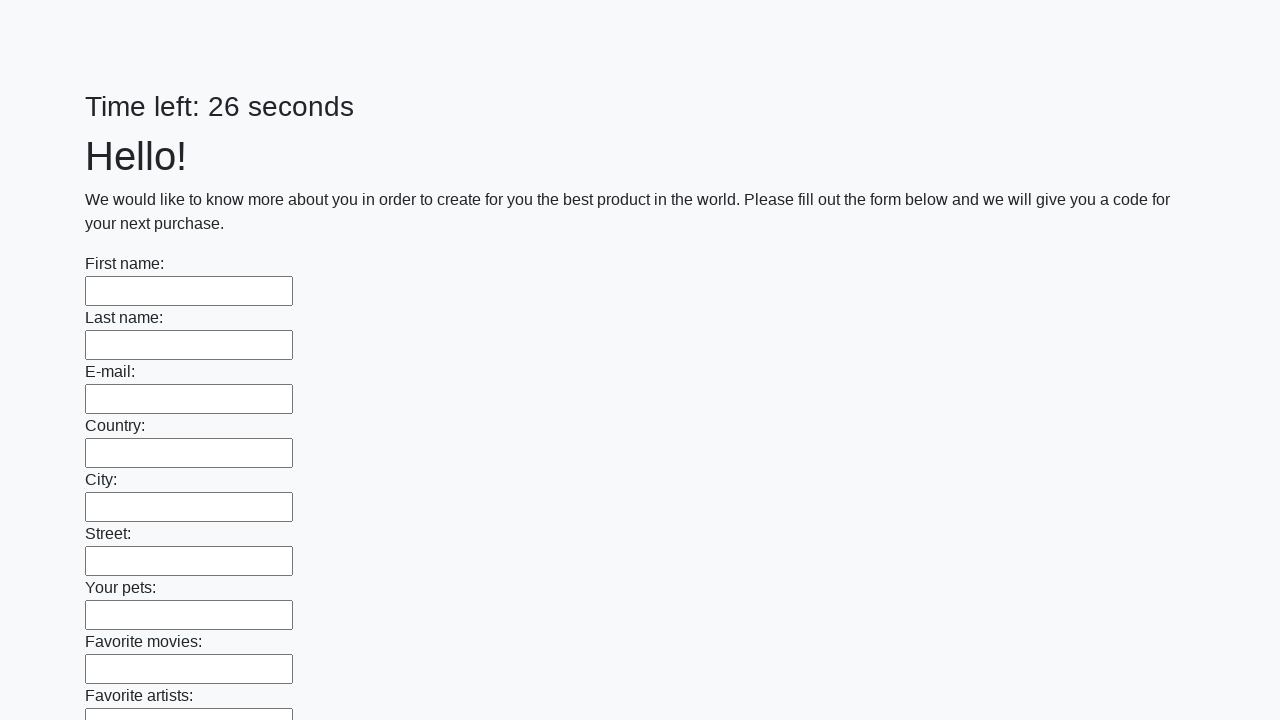

Filled an input field with 'true' on input >> nth=0
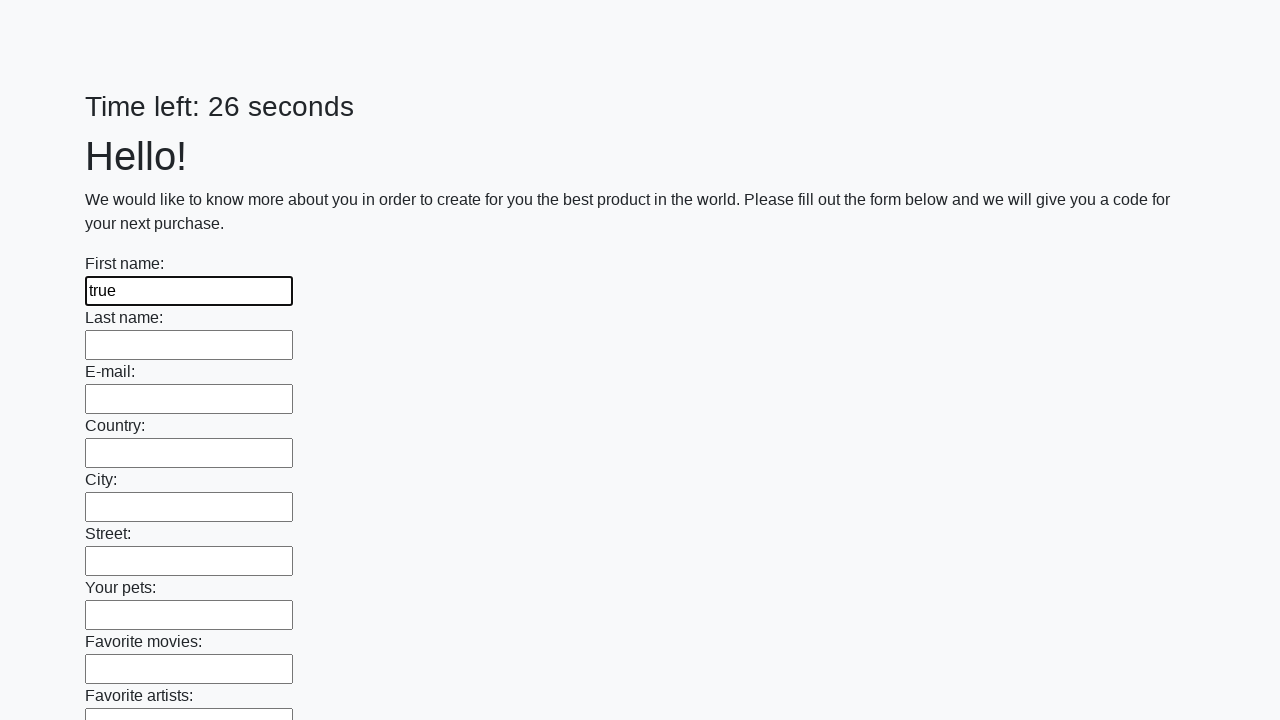

Filled an input field with 'true' on input >> nth=1
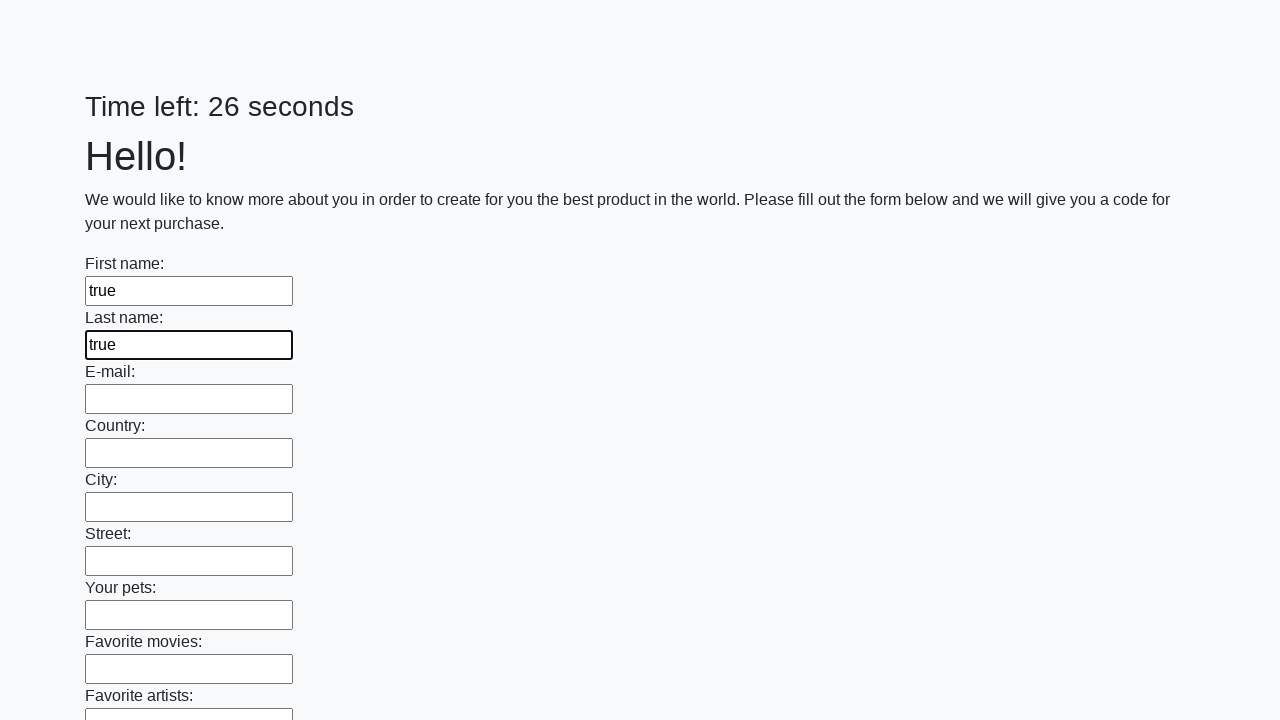

Filled an input field with 'true' on input >> nth=2
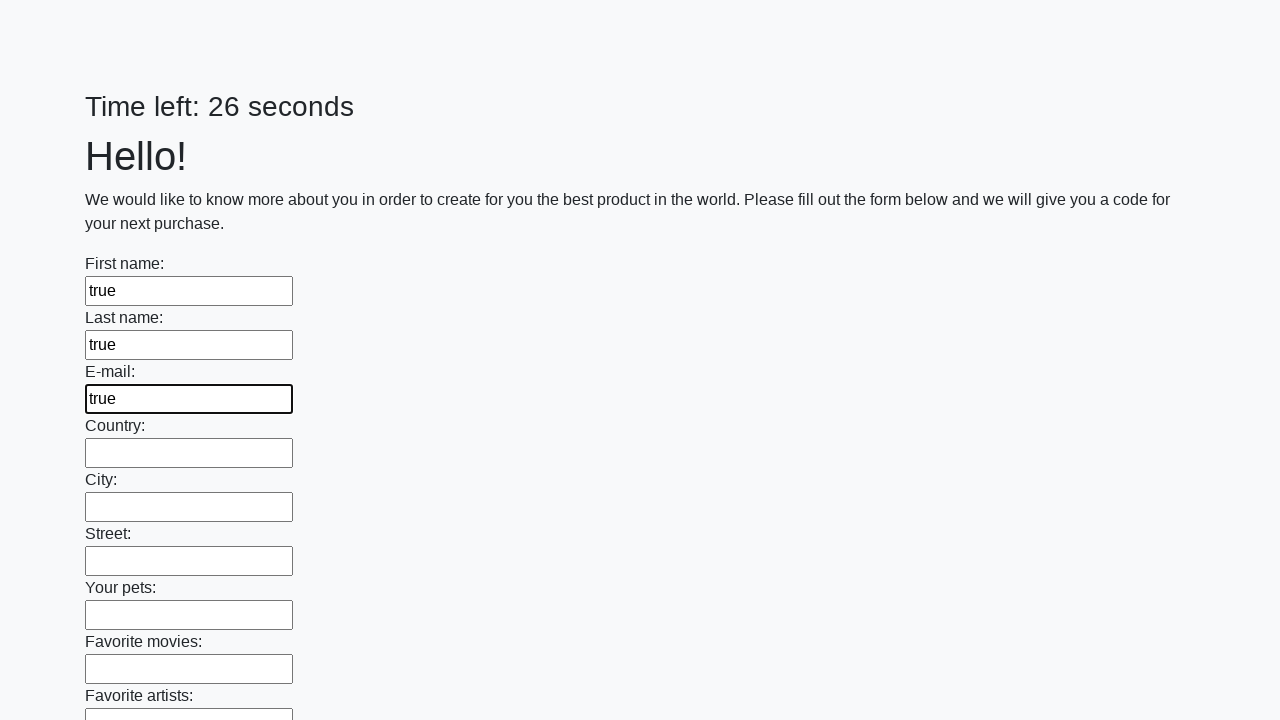

Filled an input field with 'true' on input >> nth=3
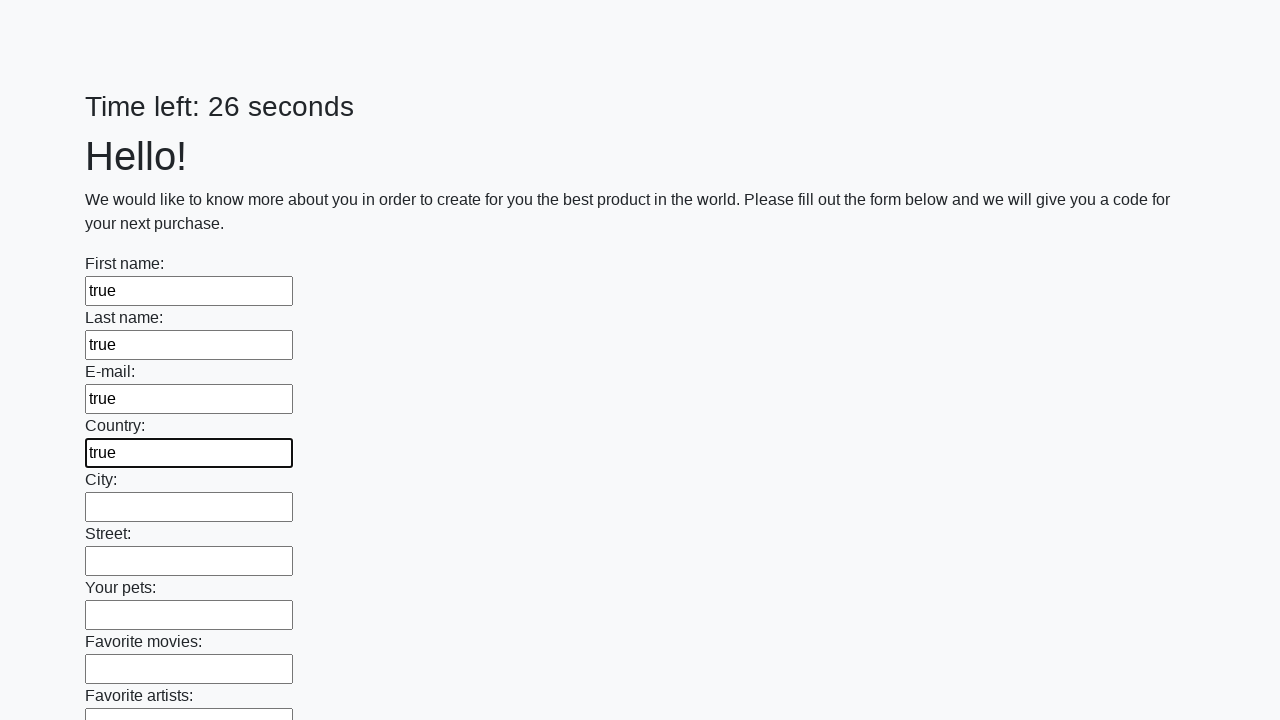

Filled an input field with 'true' on input >> nth=4
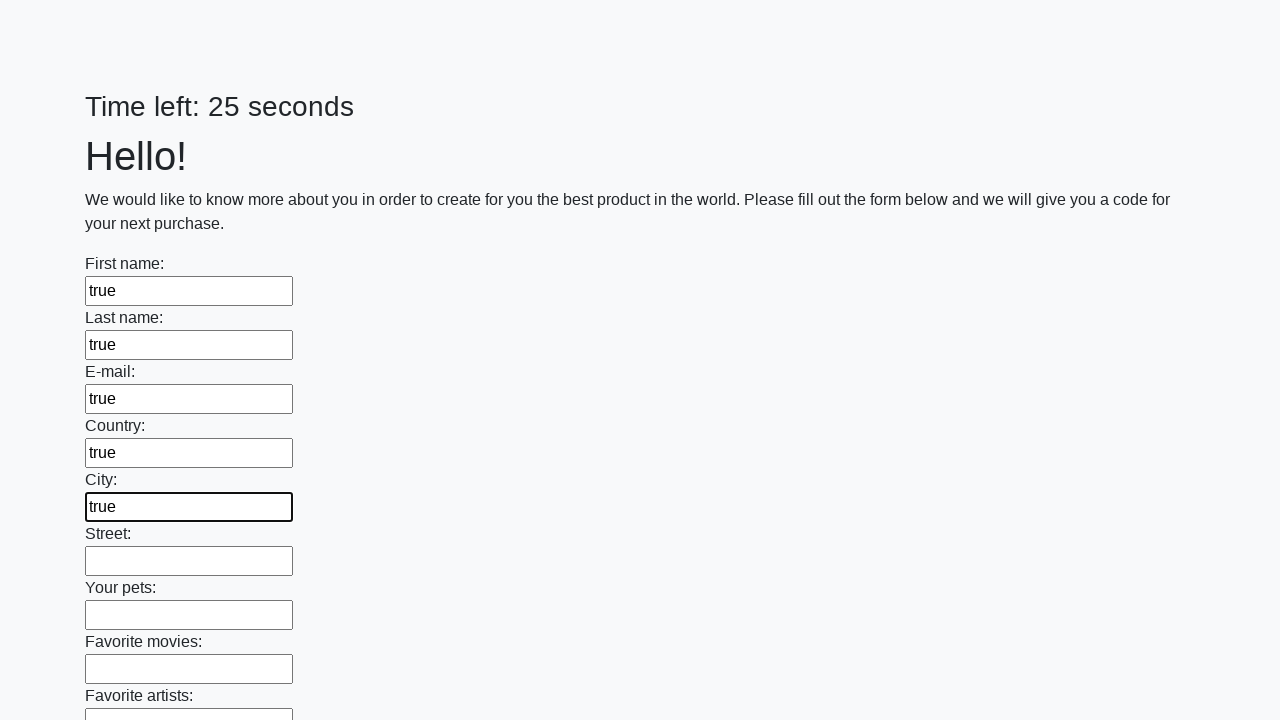

Filled an input field with 'true' on input >> nth=5
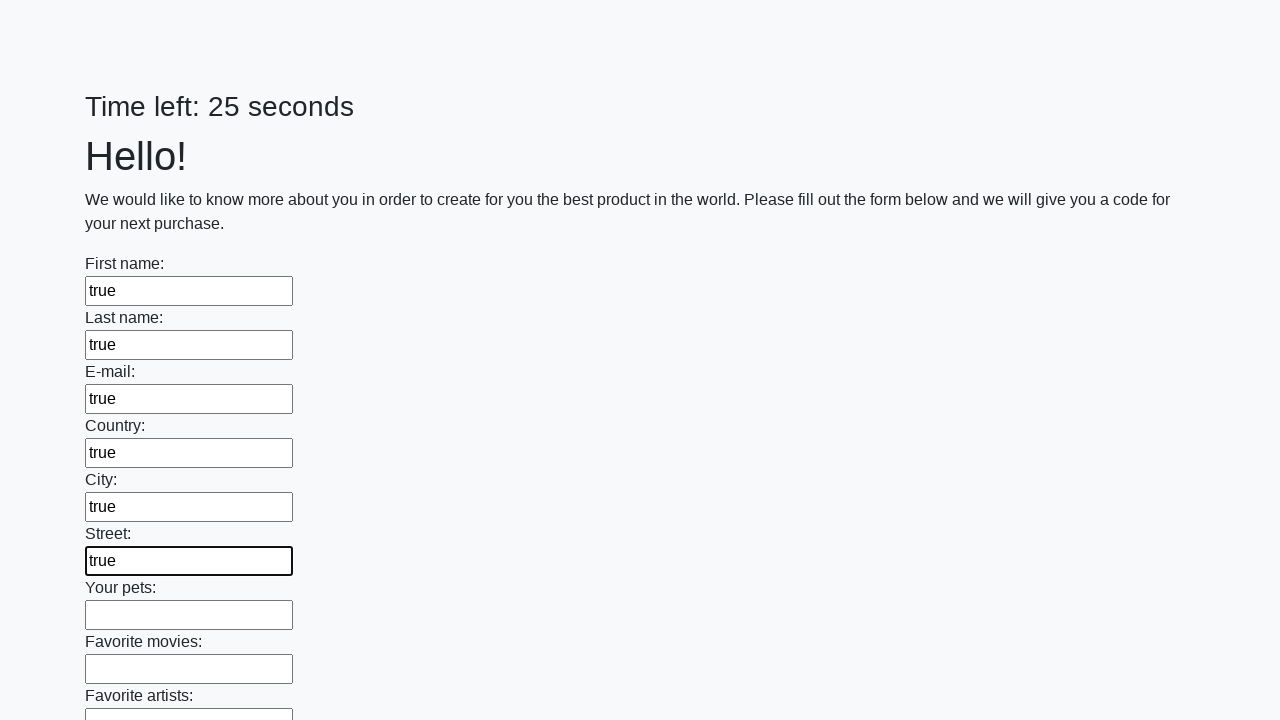

Filled an input field with 'true' on input >> nth=6
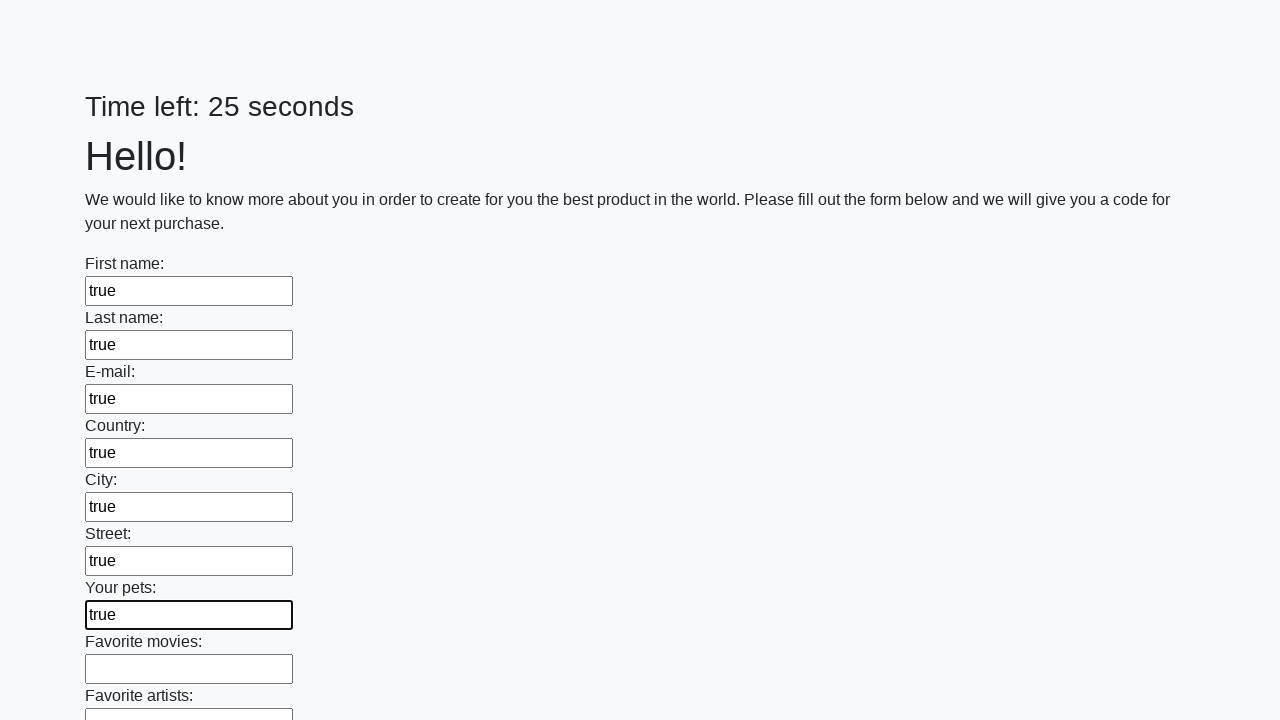

Filled an input field with 'true' on input >> nth=7
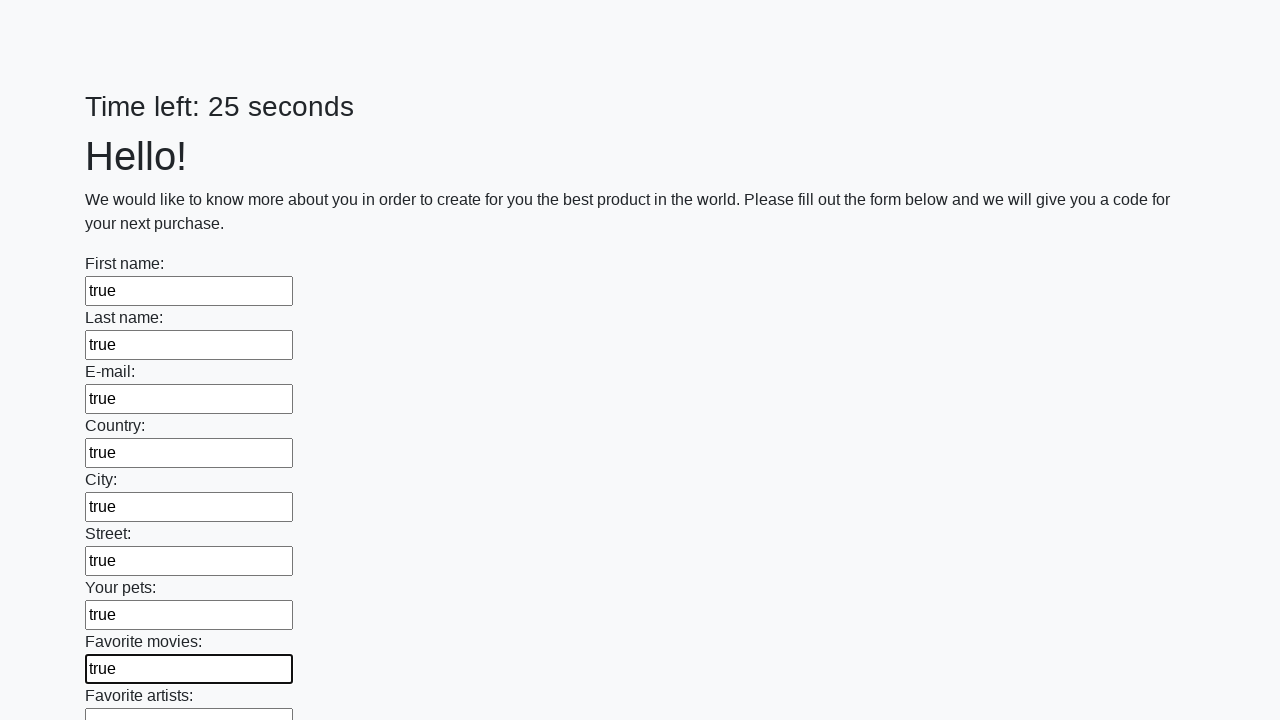

Filled an input field with 'true' on input >> nth=8
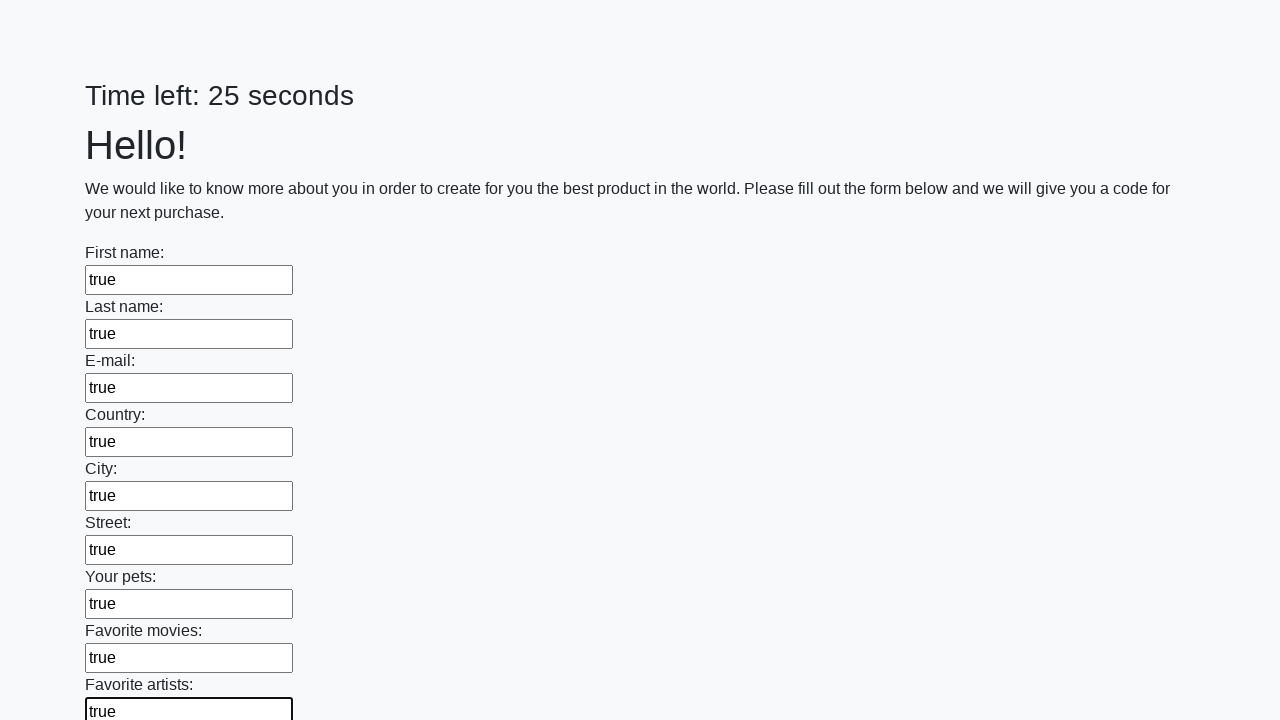

Filled an input field with 'true' on input >> nth=9
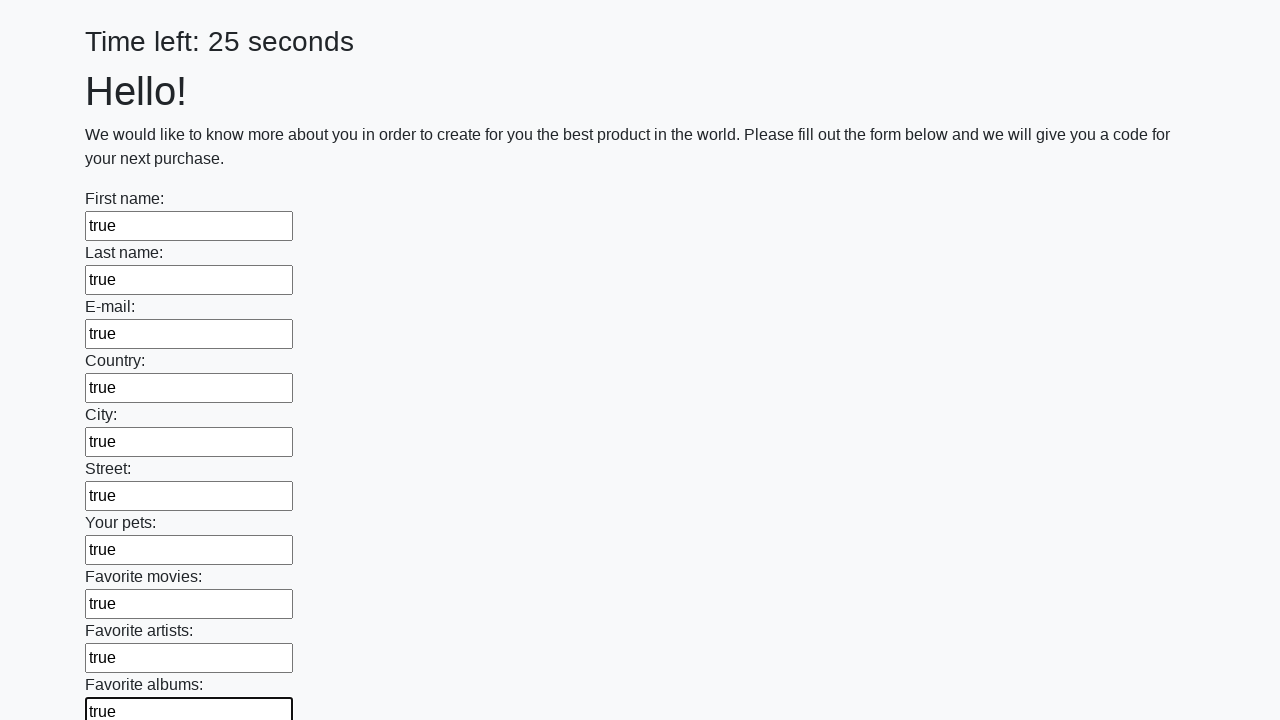

Filled an input field with 'true' on input >> nth=10
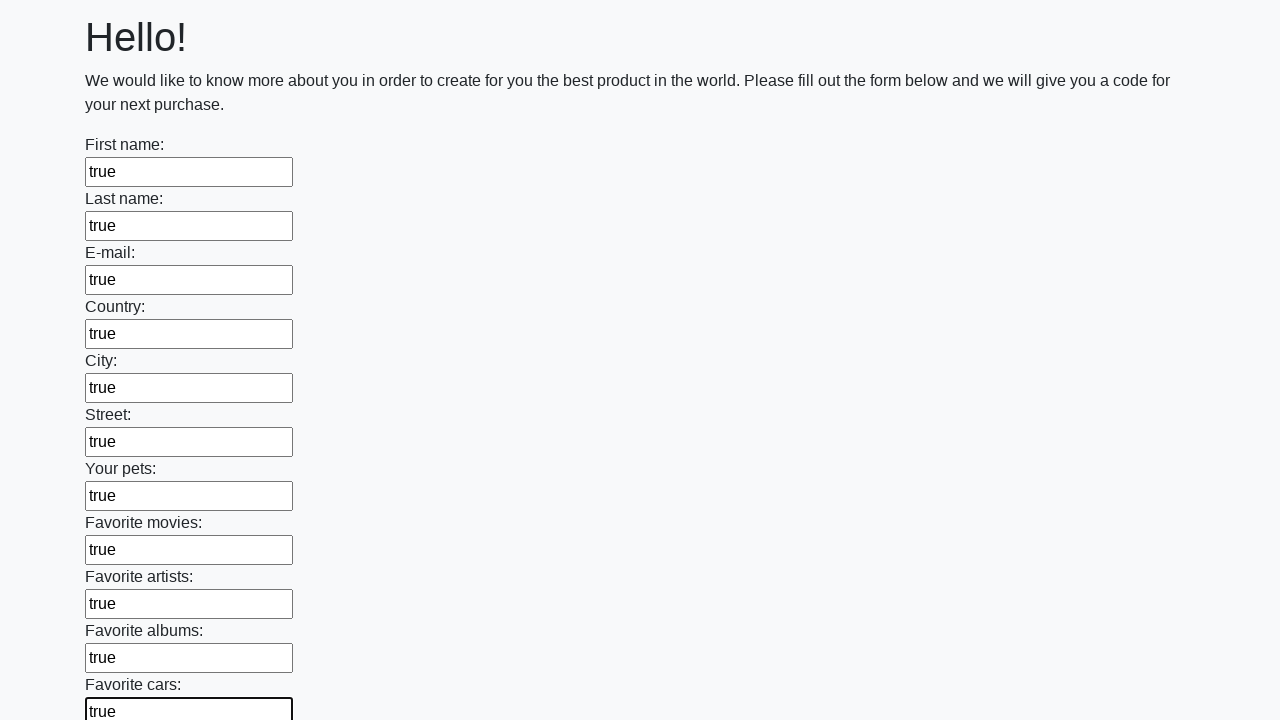

Filled an input field with 'true' on input >> nth=11
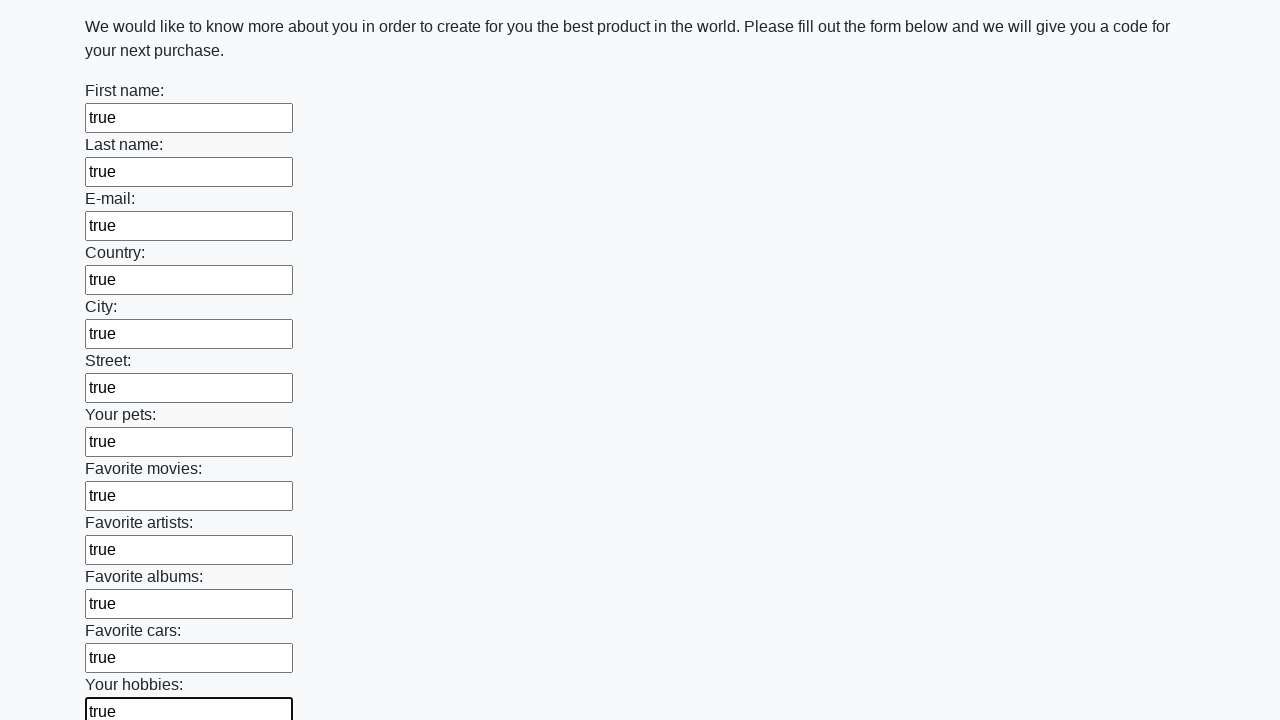

Filled an input field with 'true' on input >> nth=12
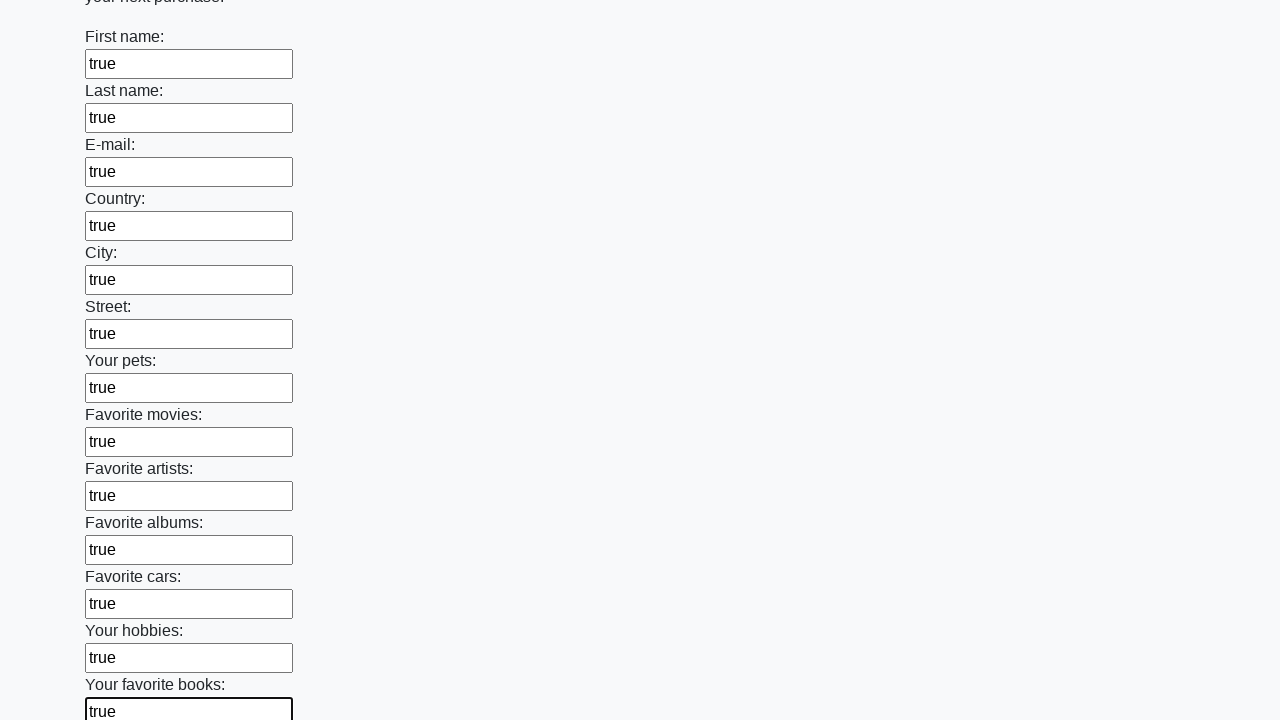

Filled an input field with 'true' on input >> nth=13
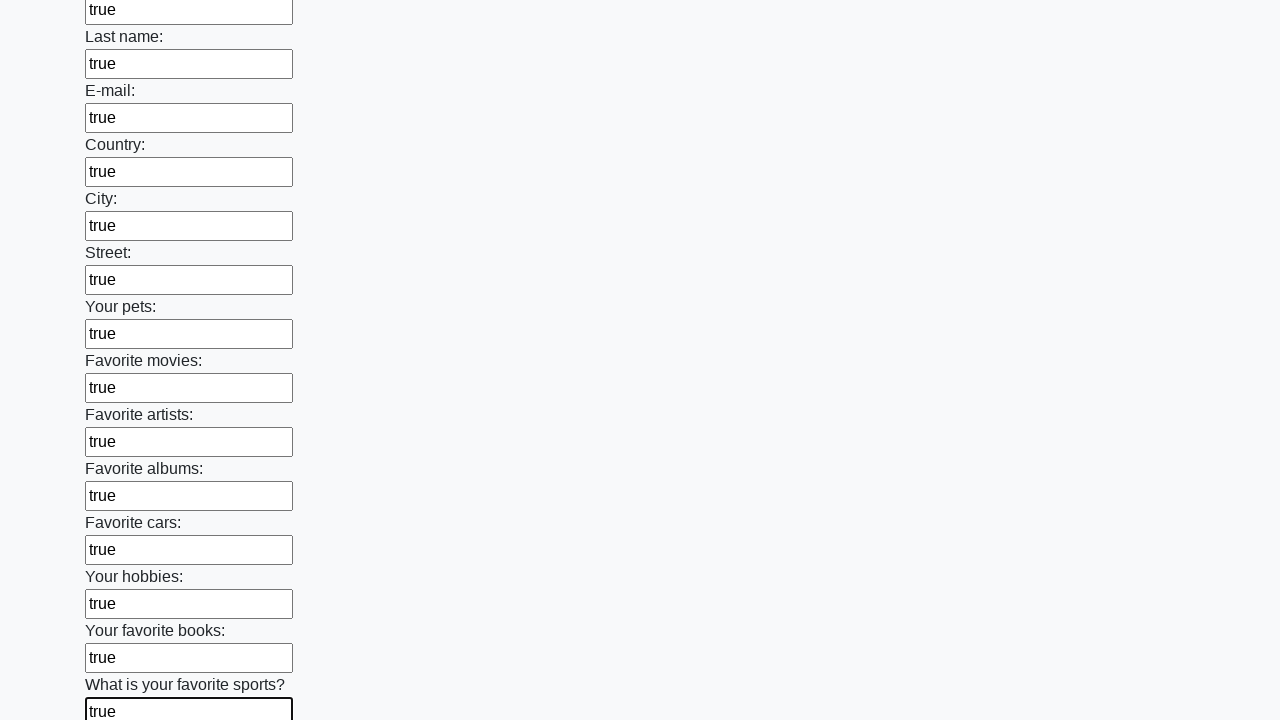

Filled an input field with 'true' on input >> nth=14
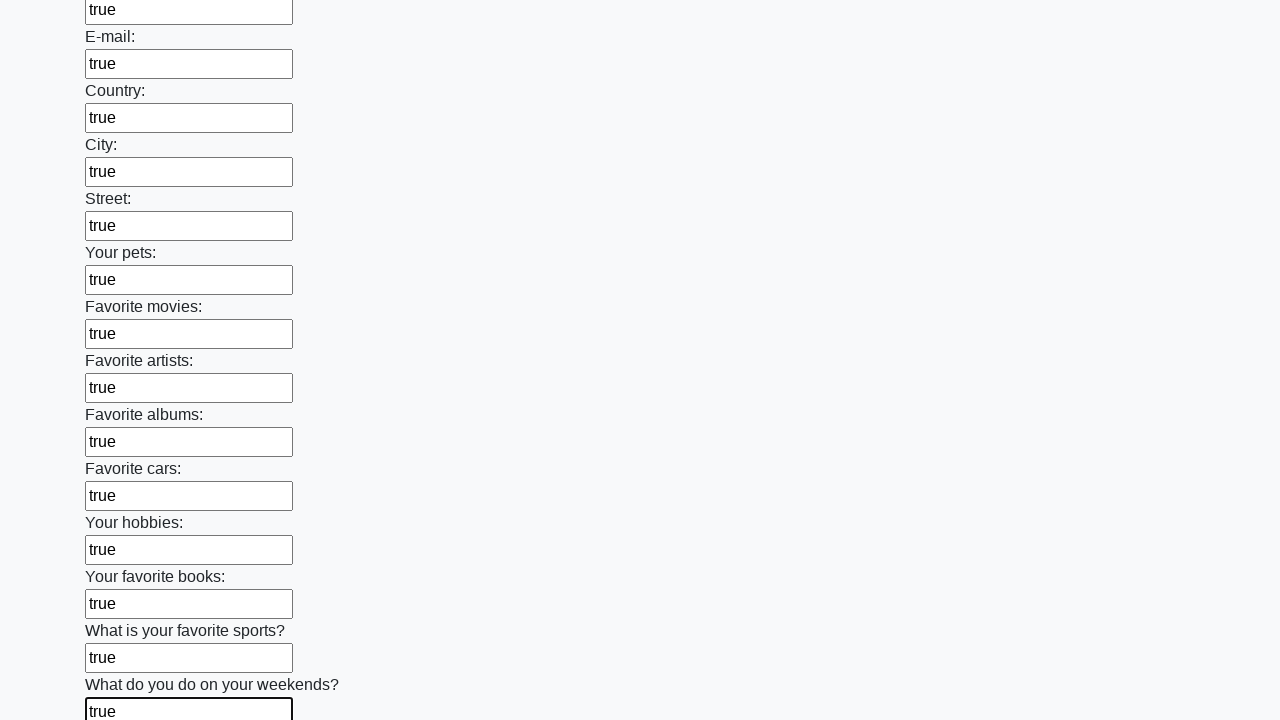

Filled an input field with 'true' on input >> nth=15
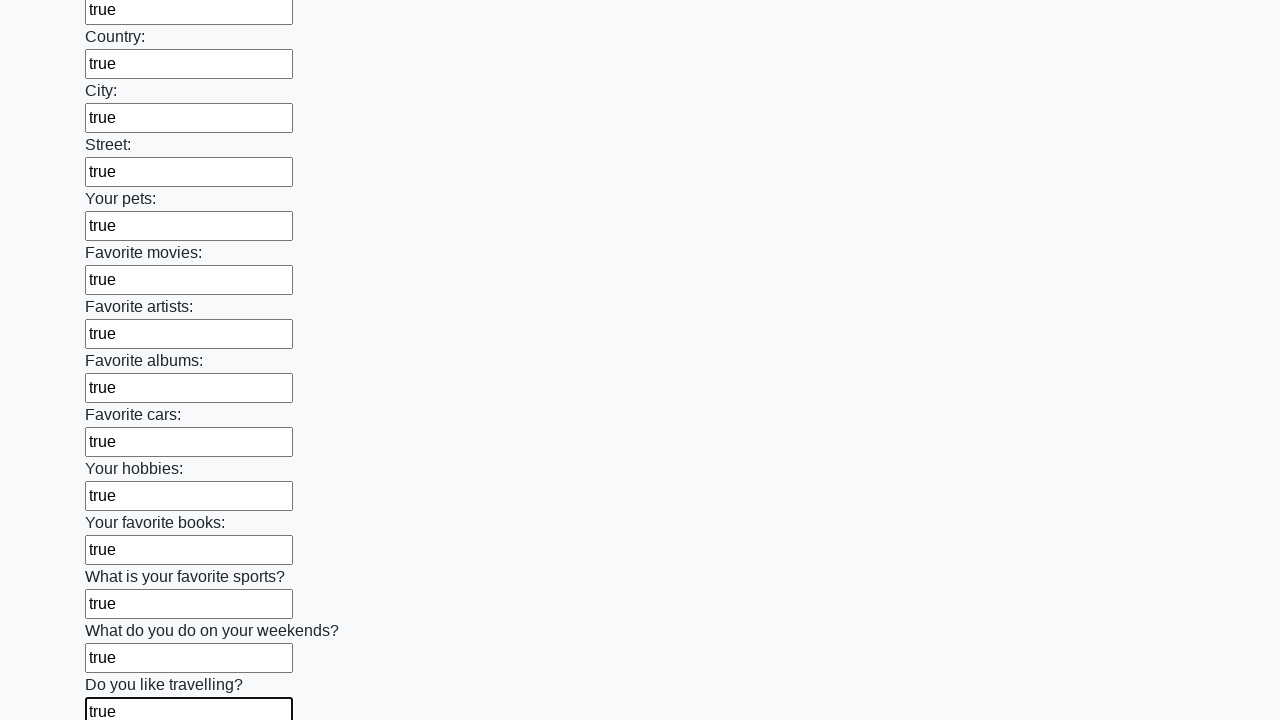

Filled an input field with 'true' on input >> nth=16
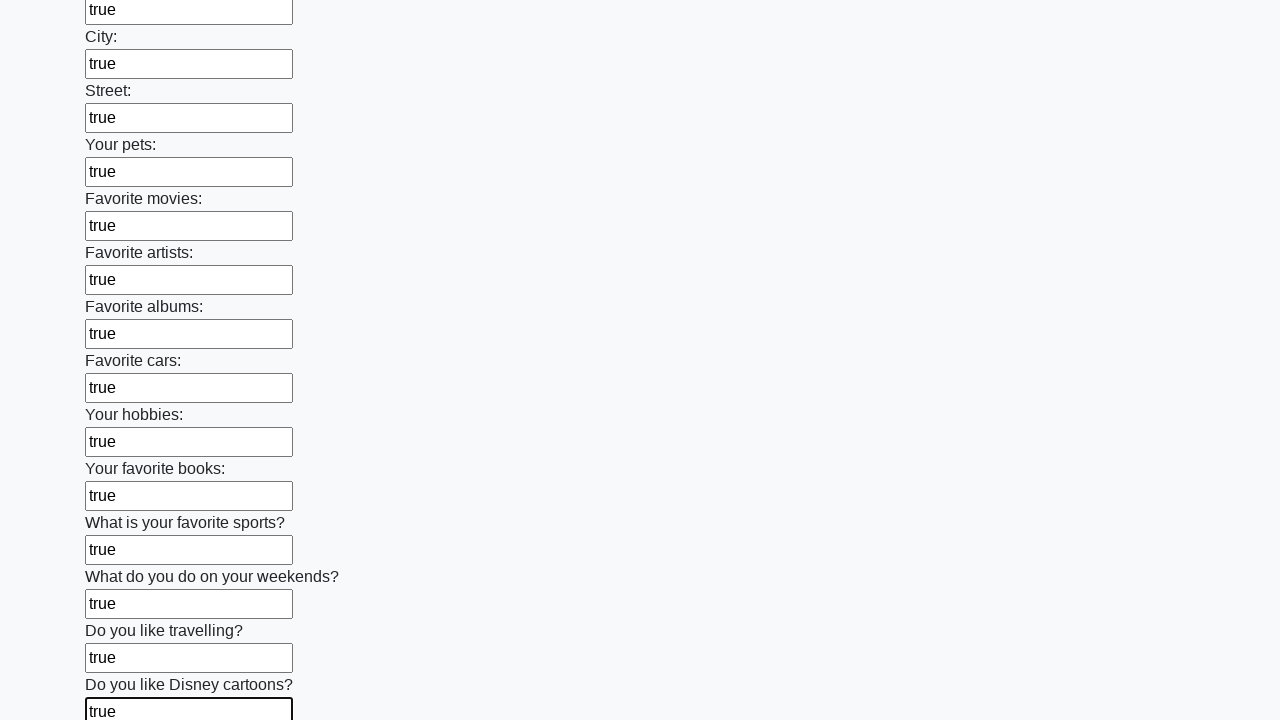

Filled an input field with 'true' on input >> nth=17
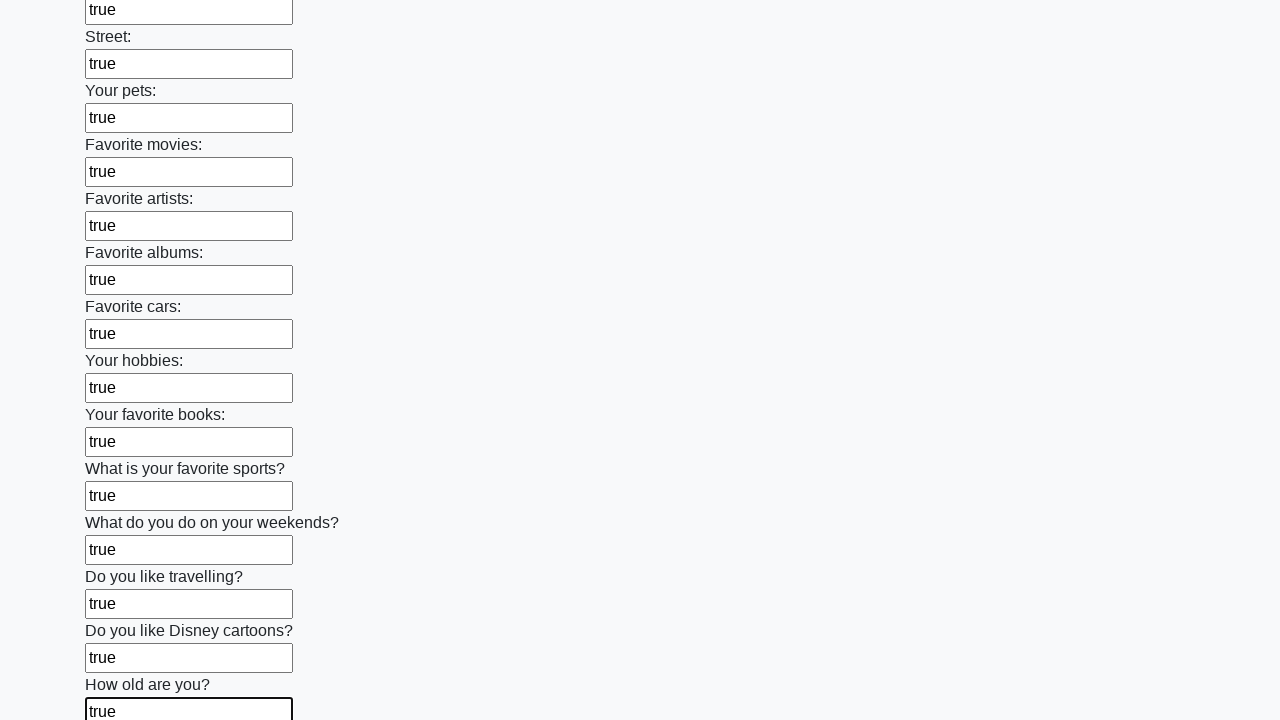

Filled an input field with 'true' on input >> nth=18
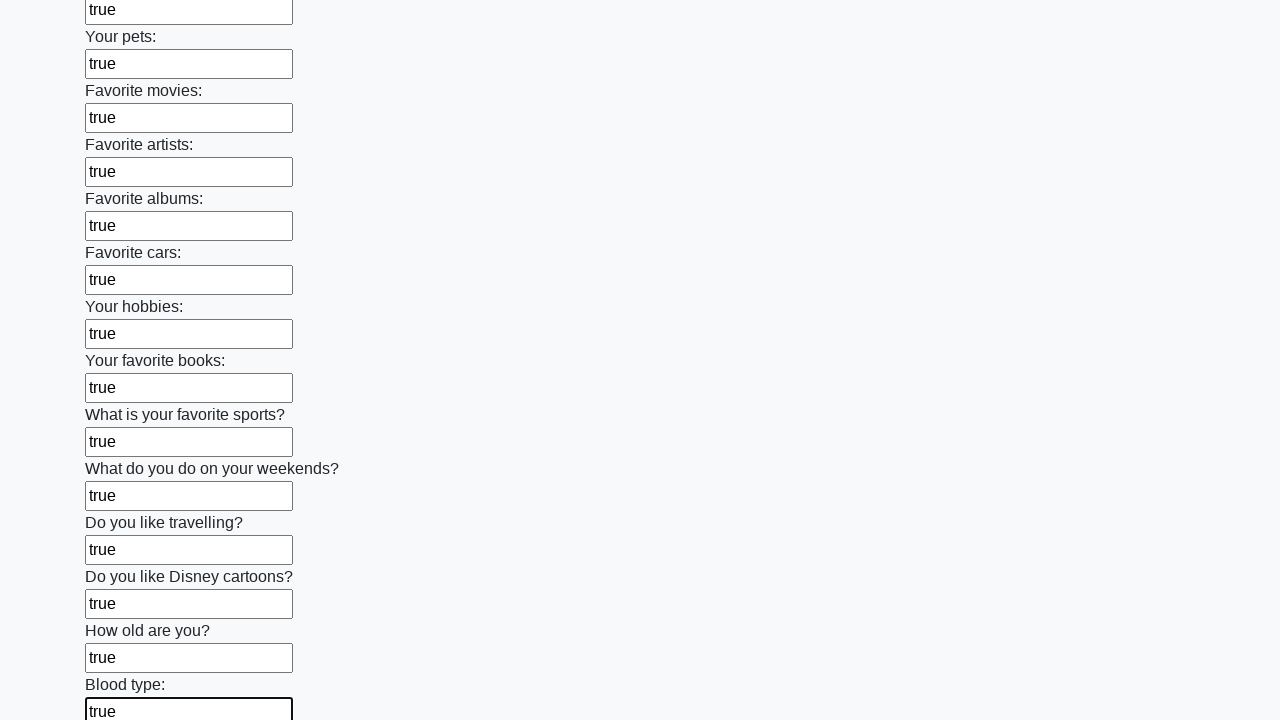

Filled an input field with 'true' on input >> nth=19
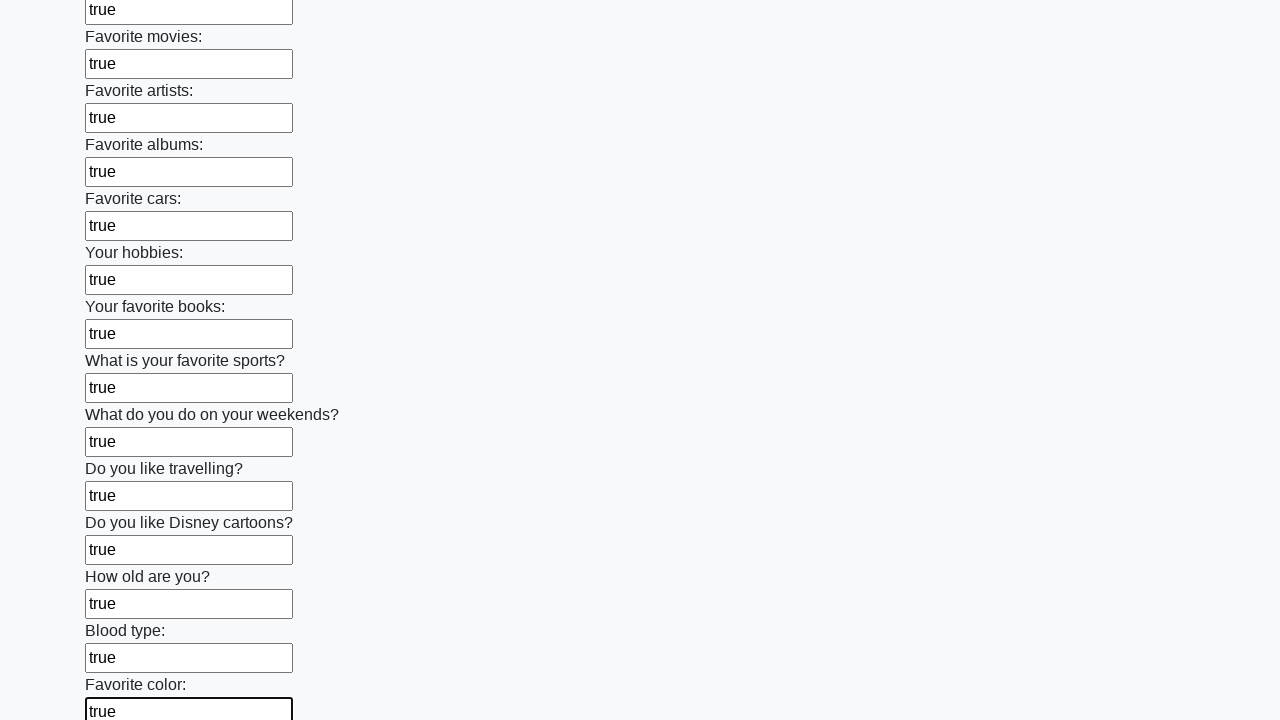

Filled an input field with 'true' on input >> nth=20
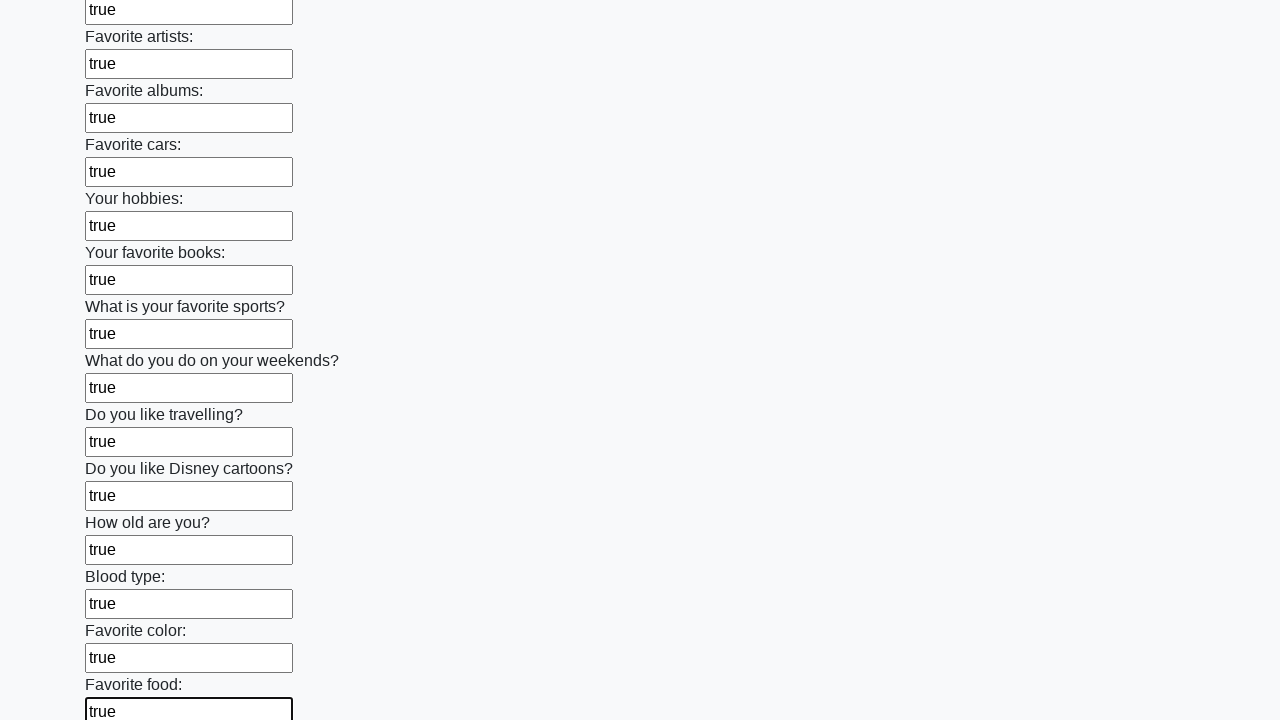

Filled an input field with 'true' on input >> nth=21
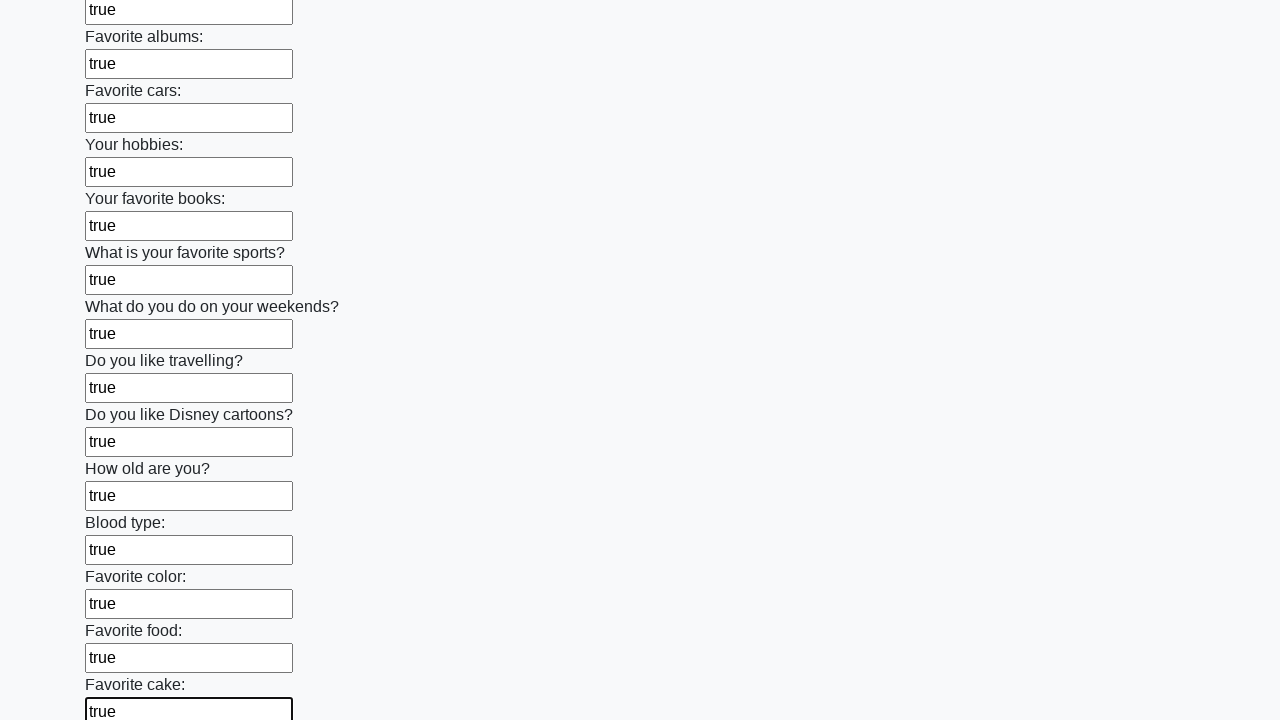

Filled an input field with 'true' on input >> nth=22
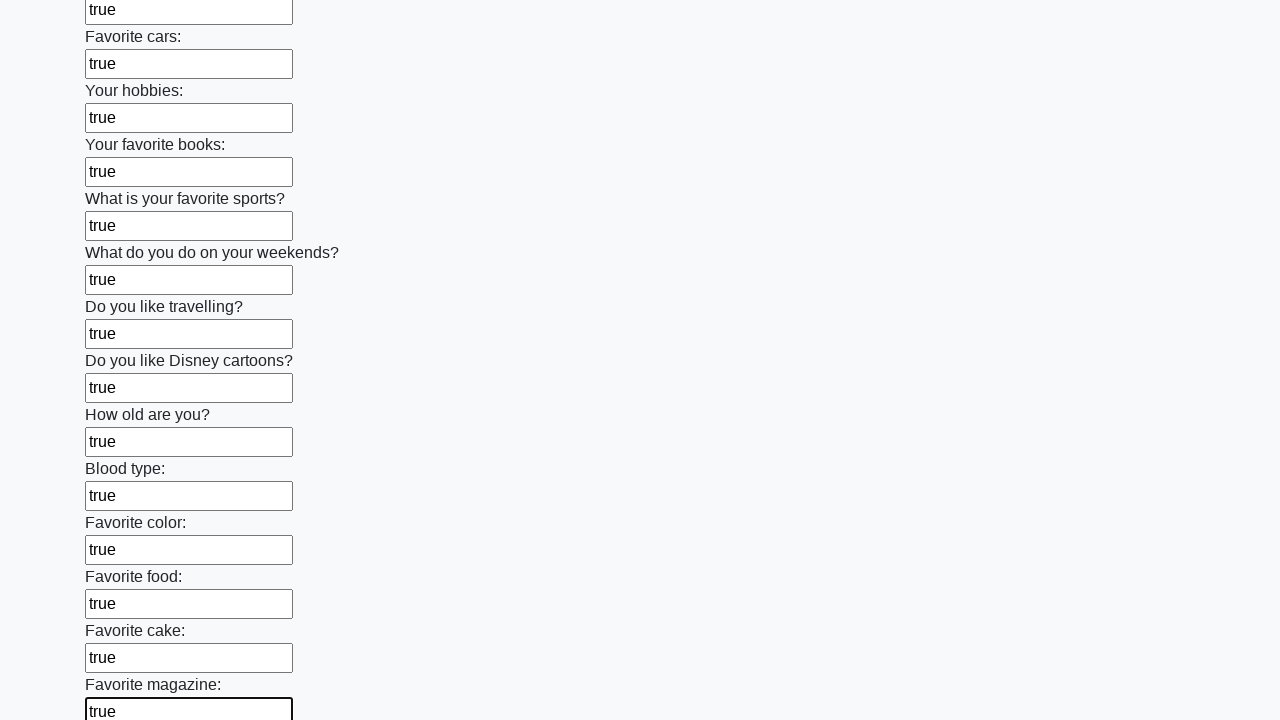

Filled an input field with 'true' on input >> nth=23
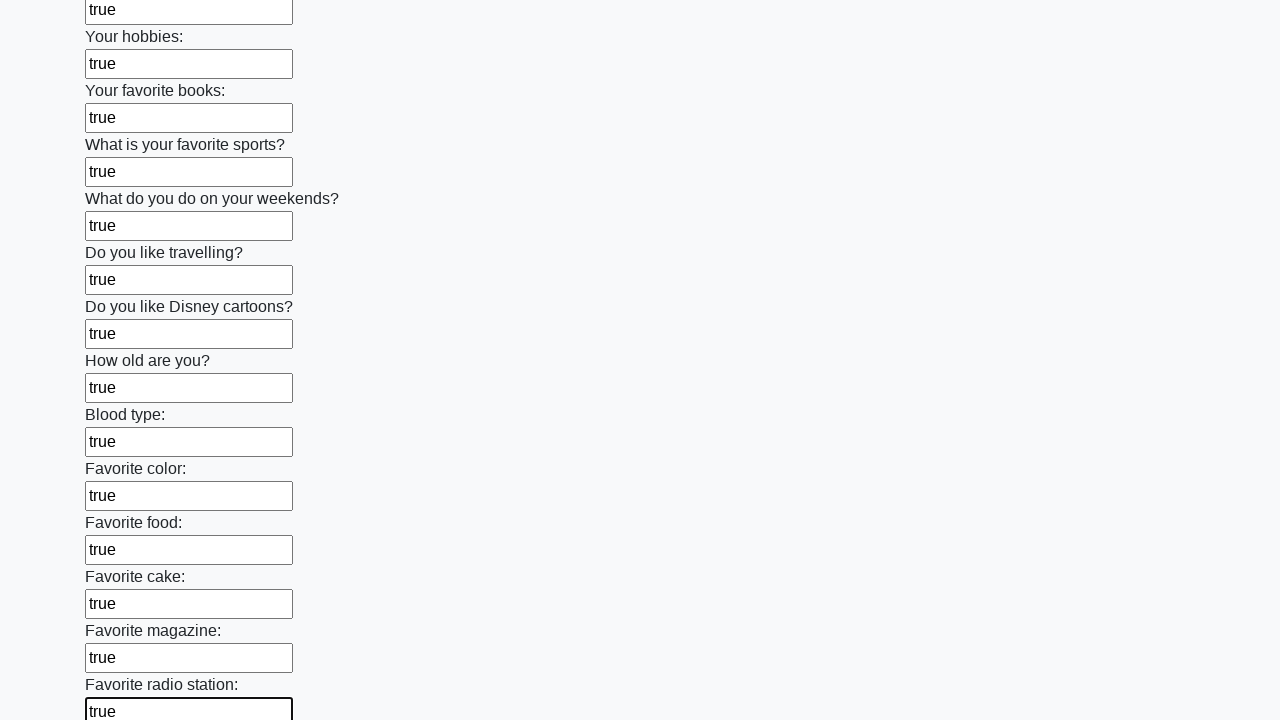

Filled an input field with 'true' on input >> nth=24
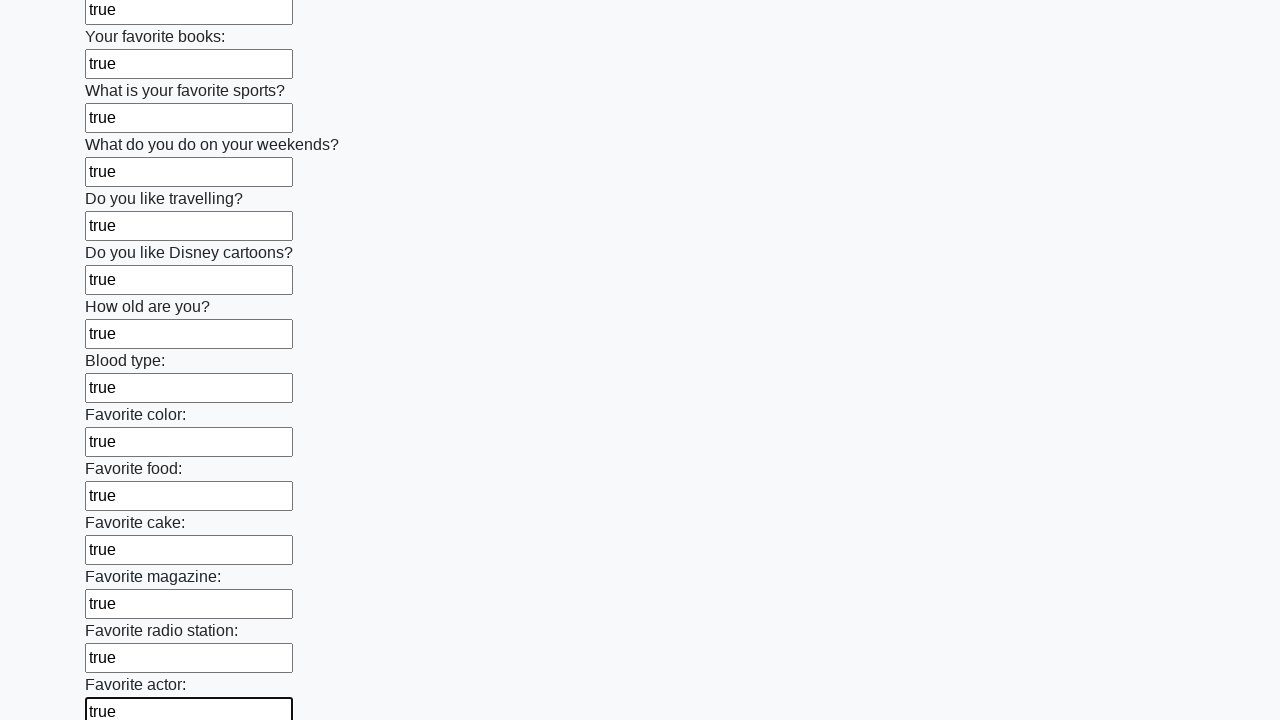

Filled an input field with 'true' on input >> nth=25
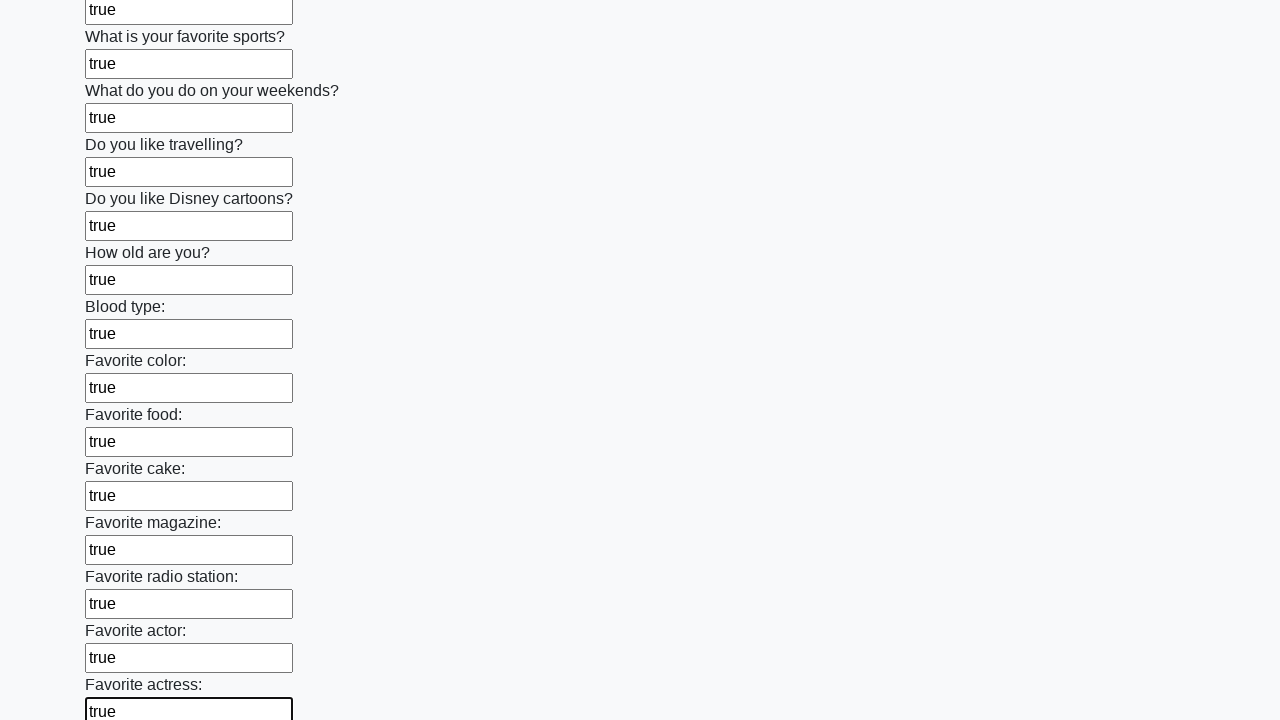

Filled an input field with 'true' on input >> nth=26
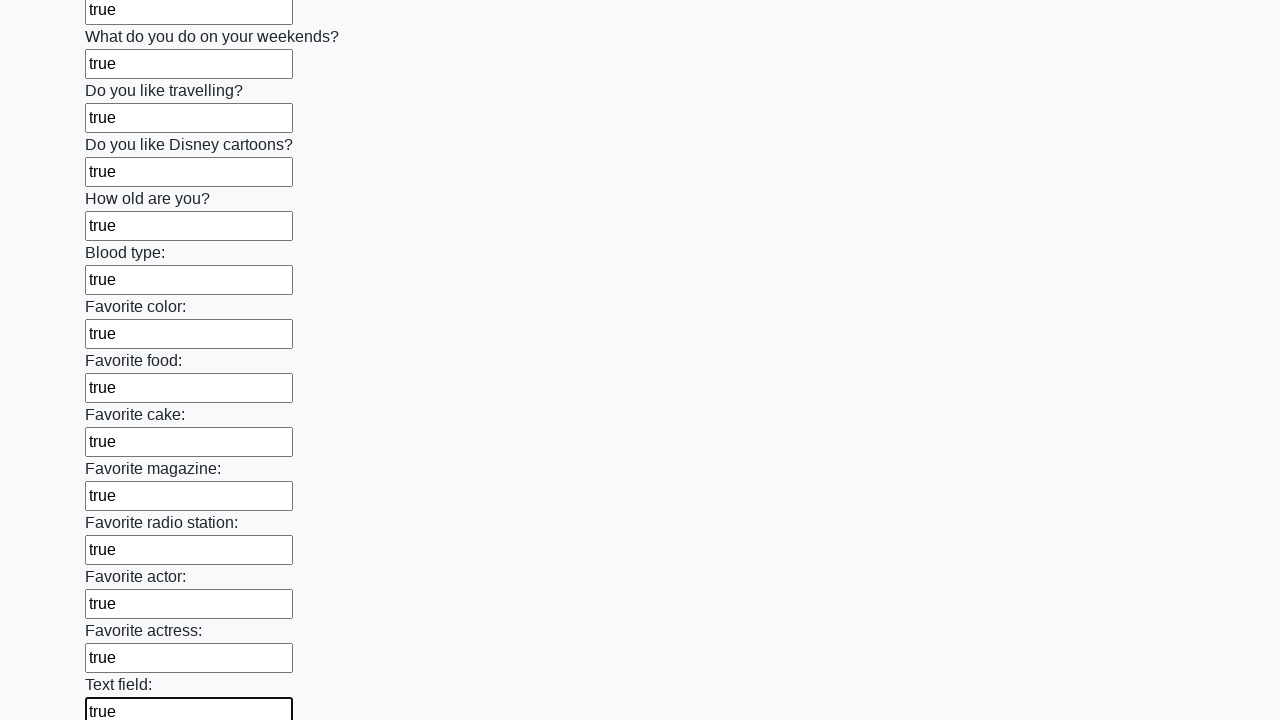

Filled an input field with 'true' on input >> nth=27
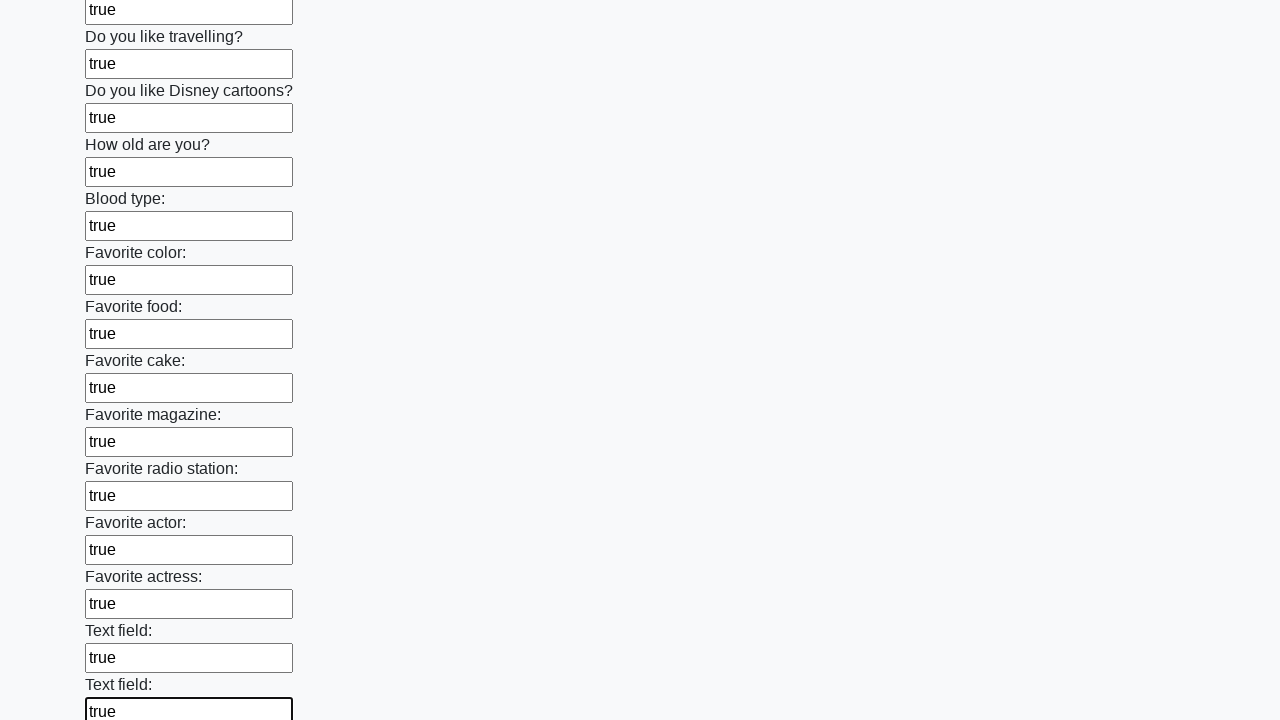

Filled an input field with 'true' on input >> nth=28
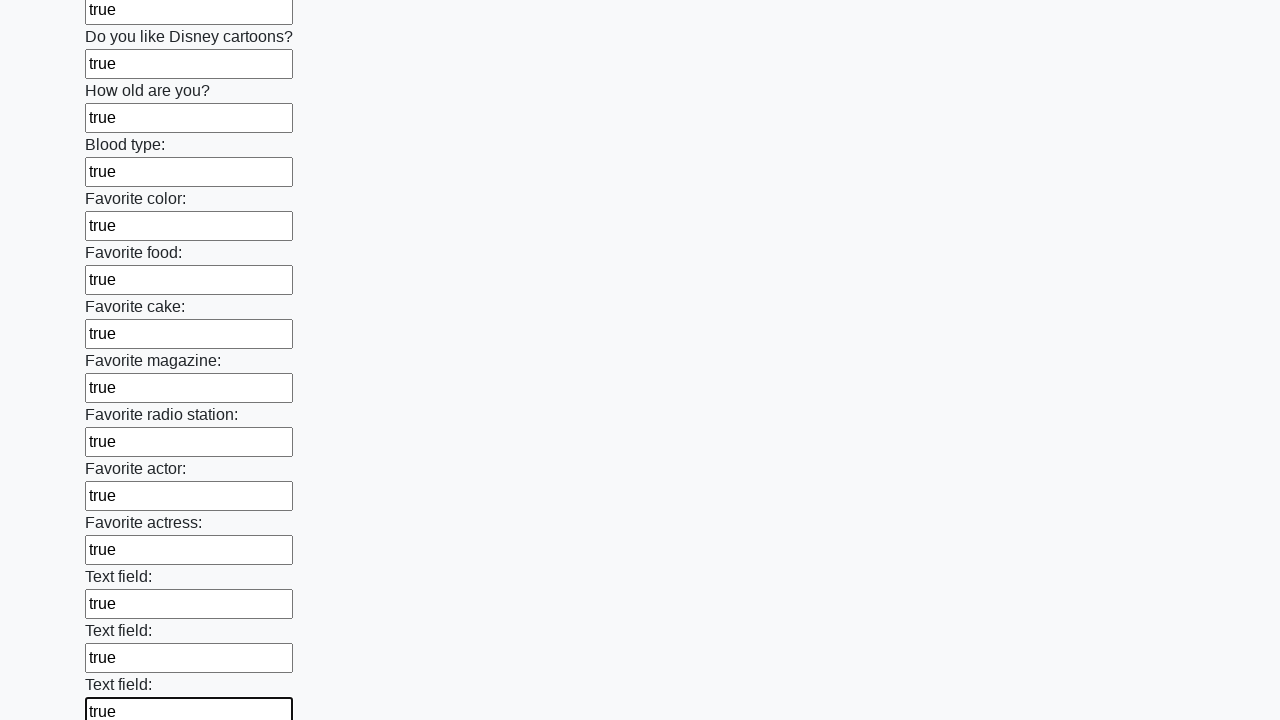

Filled an input field with 'true' on input >> nth=29
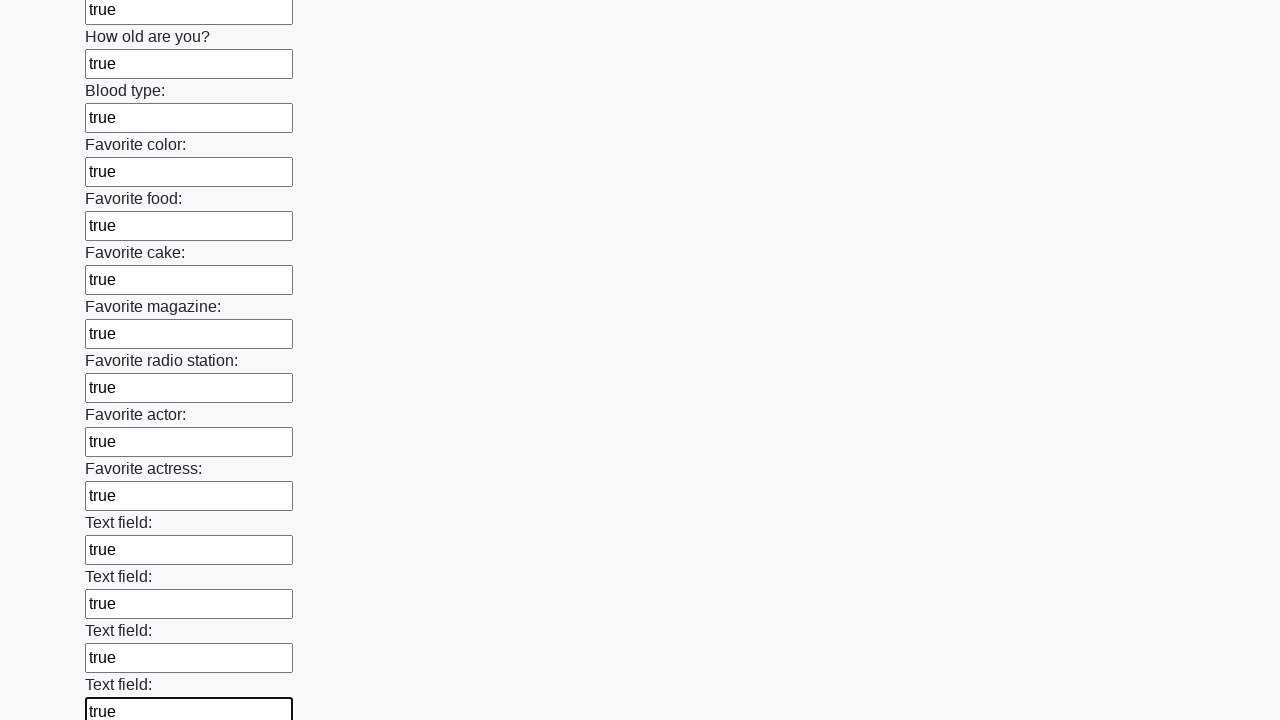

Filled an input field with 'true' on input >> nth=30
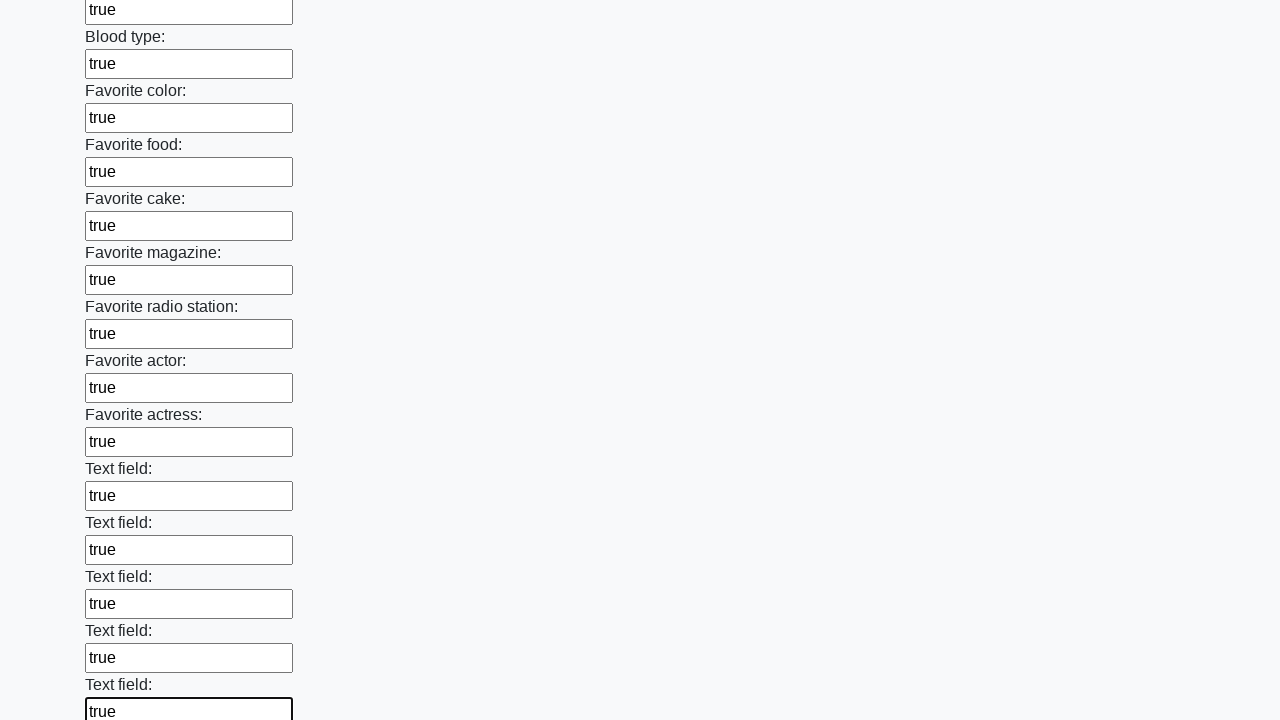

Filled an input field with 'true' on input >> nth=31
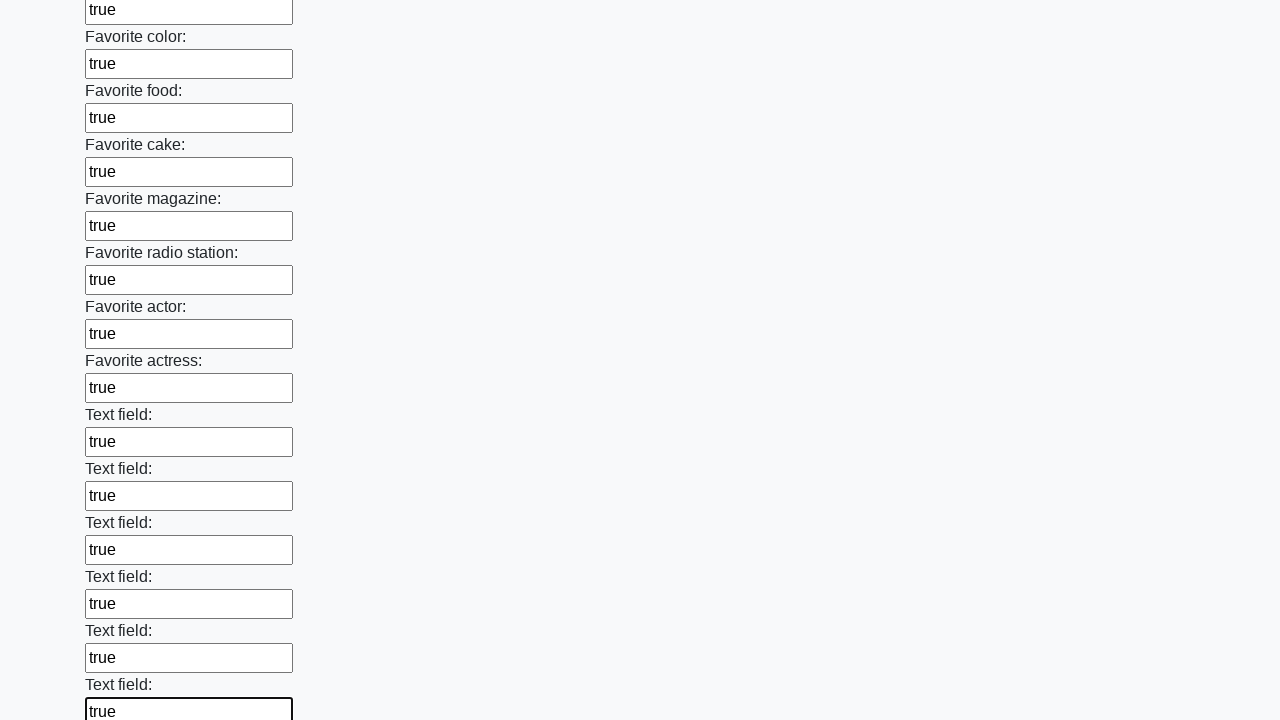

Filled an input field with 'true' on input >> nth=32
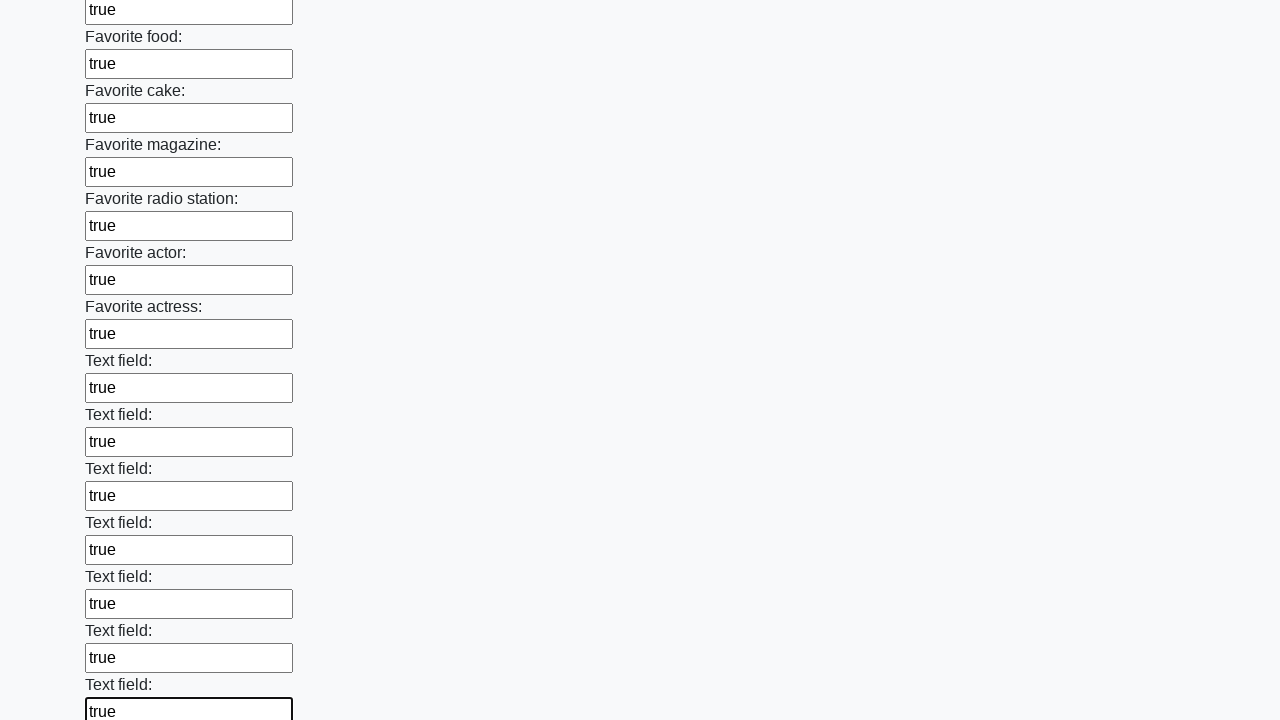

Filled an input field with 'true' on input >> nth=33
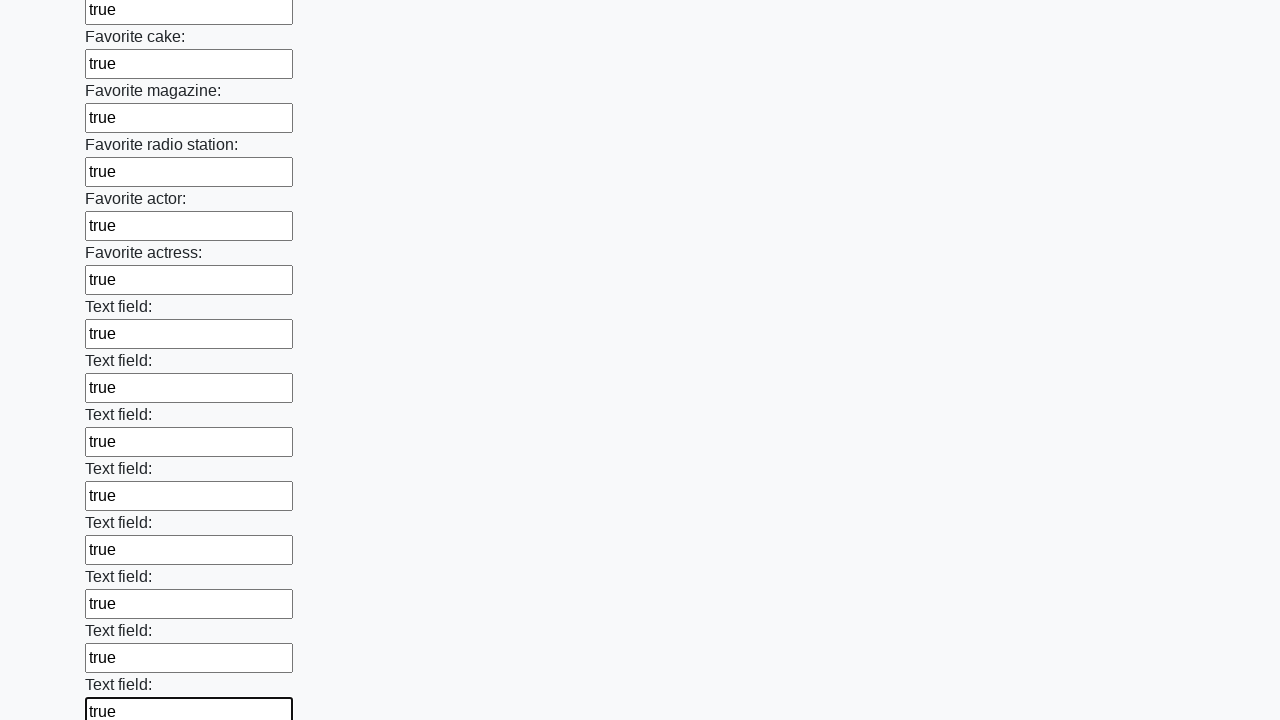

Filled an input field with 'true' on input >> nth=34
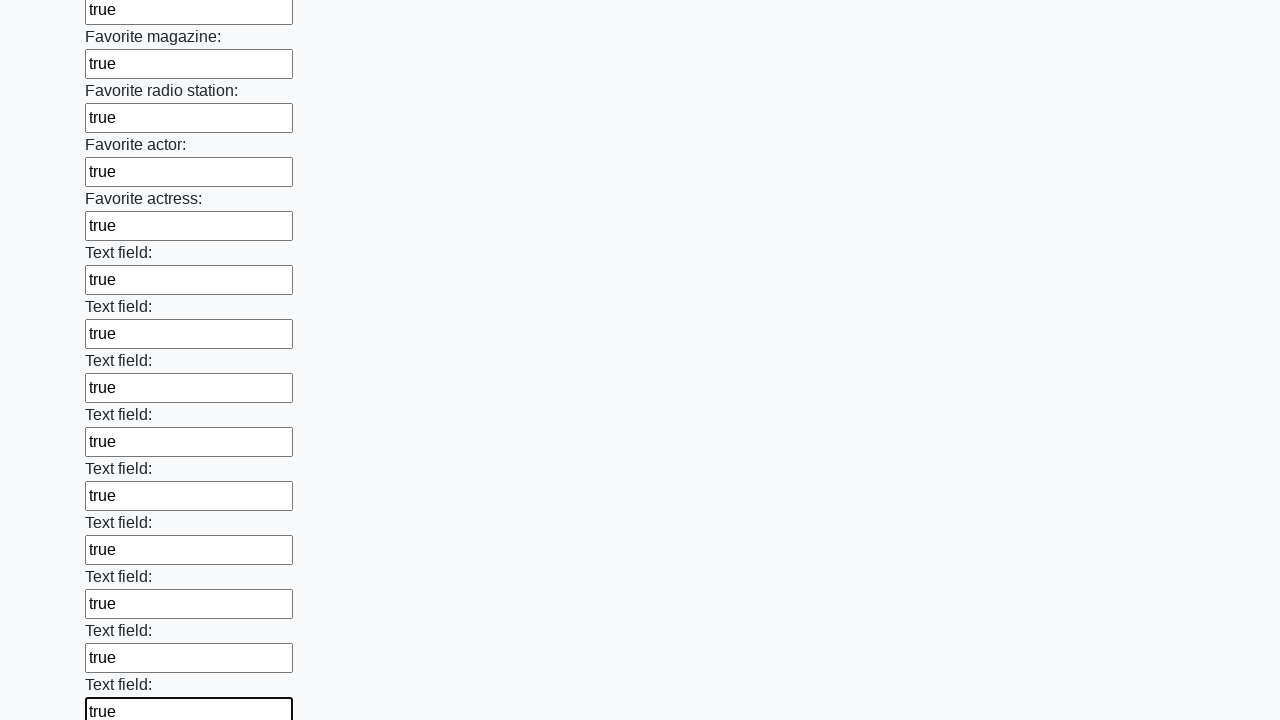

Filled an input field with 'true' on input >> nth=35
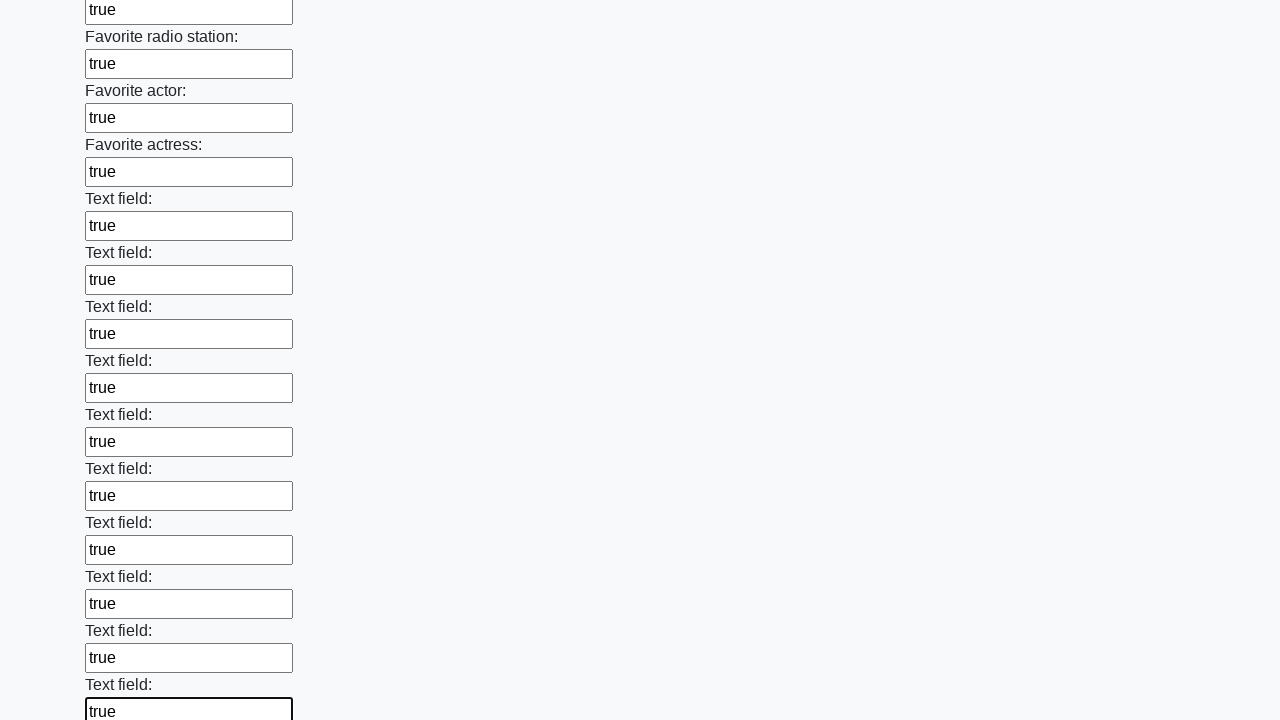

Filled an input field with 'true' on input >> nth=36
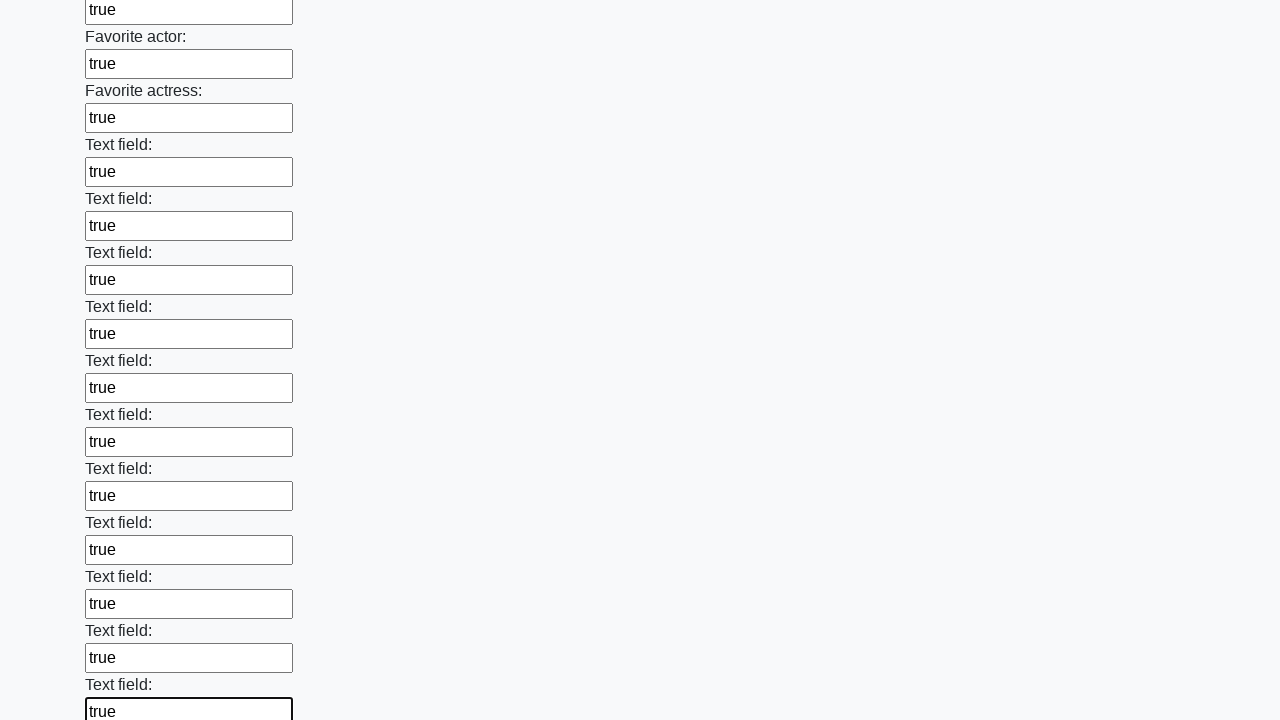

Filled an input field with 'true' on input >> nth=37
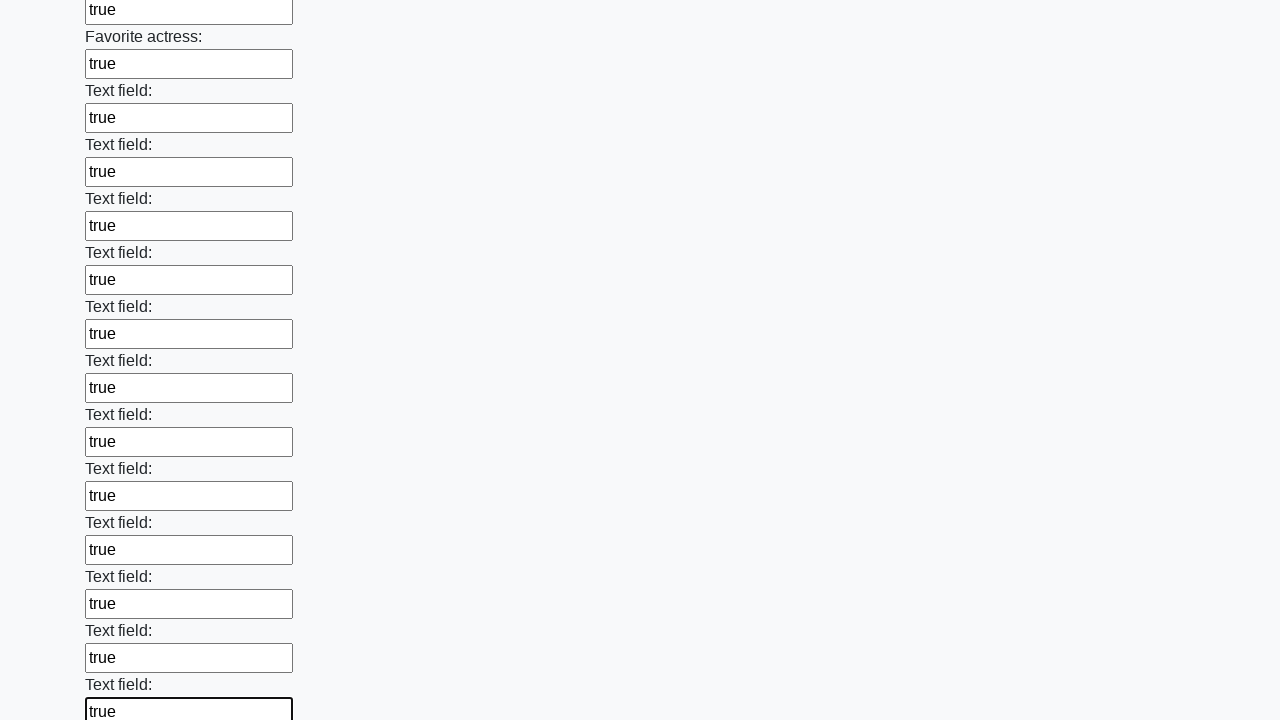

Filled an input field with 'true' on input >> nth=38
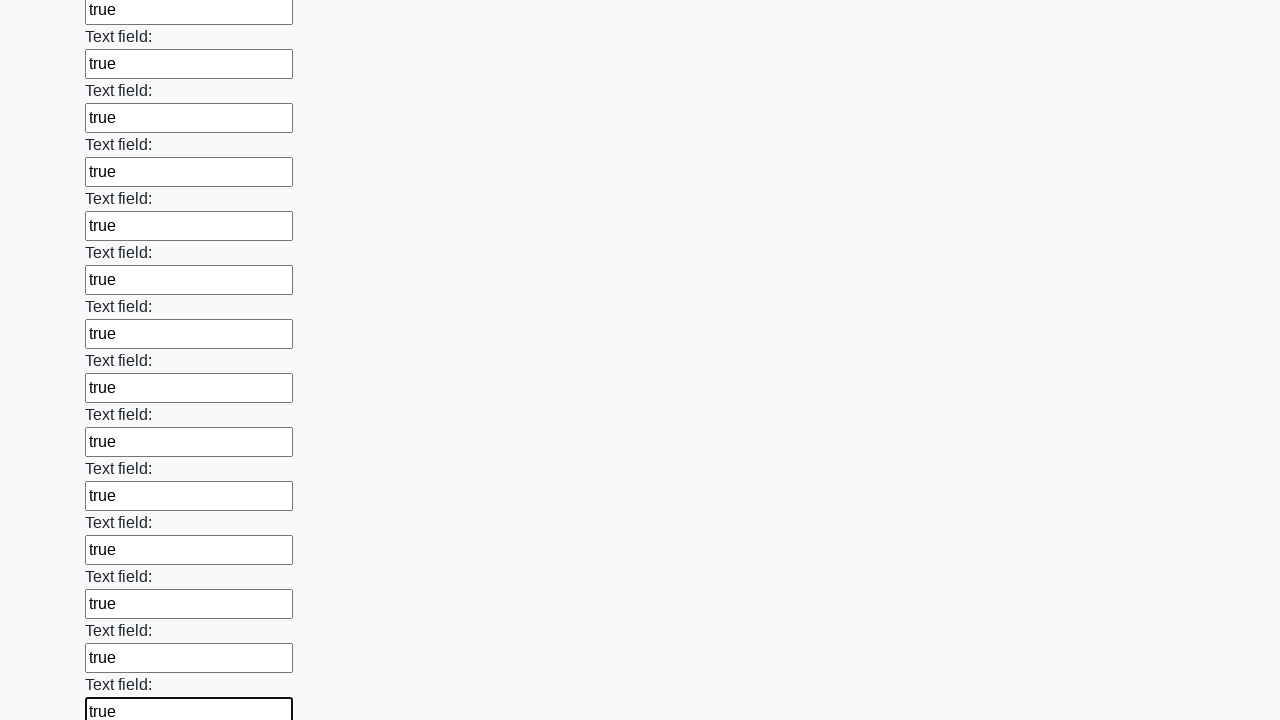

Filled an input field with 'true' on input >> nth=39
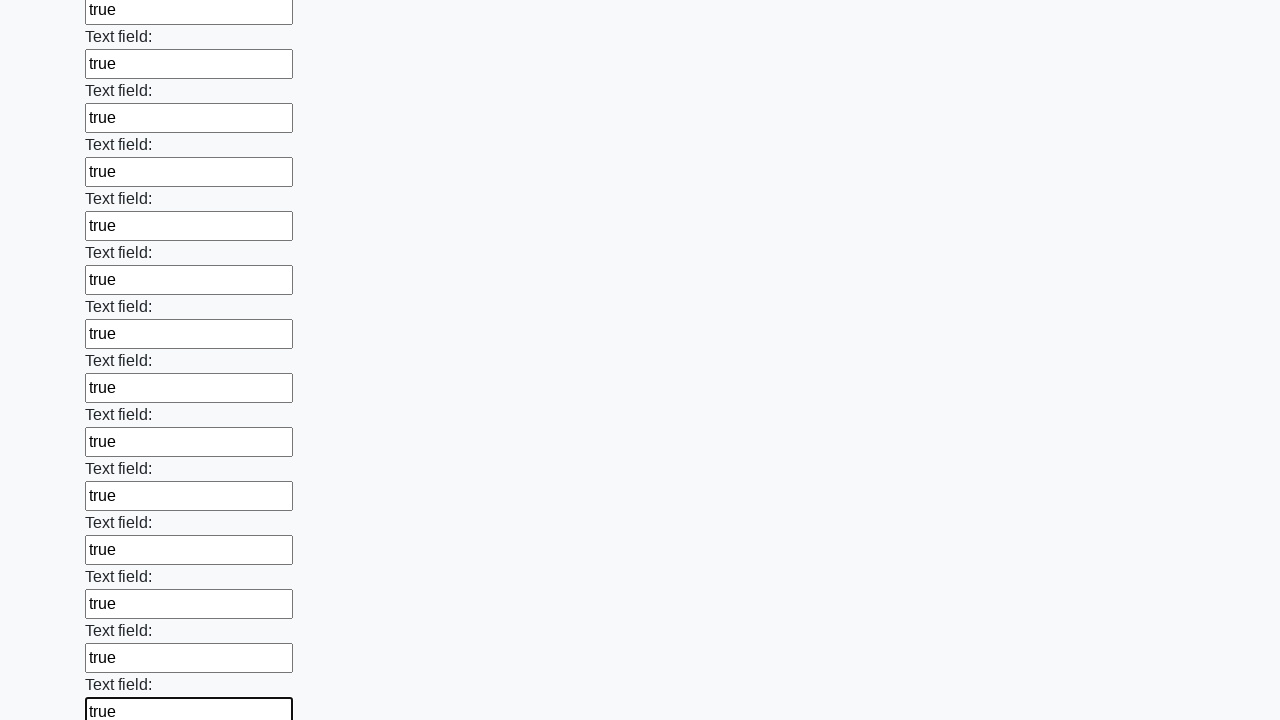

Filled an input field with 'true' on input >> nth=40
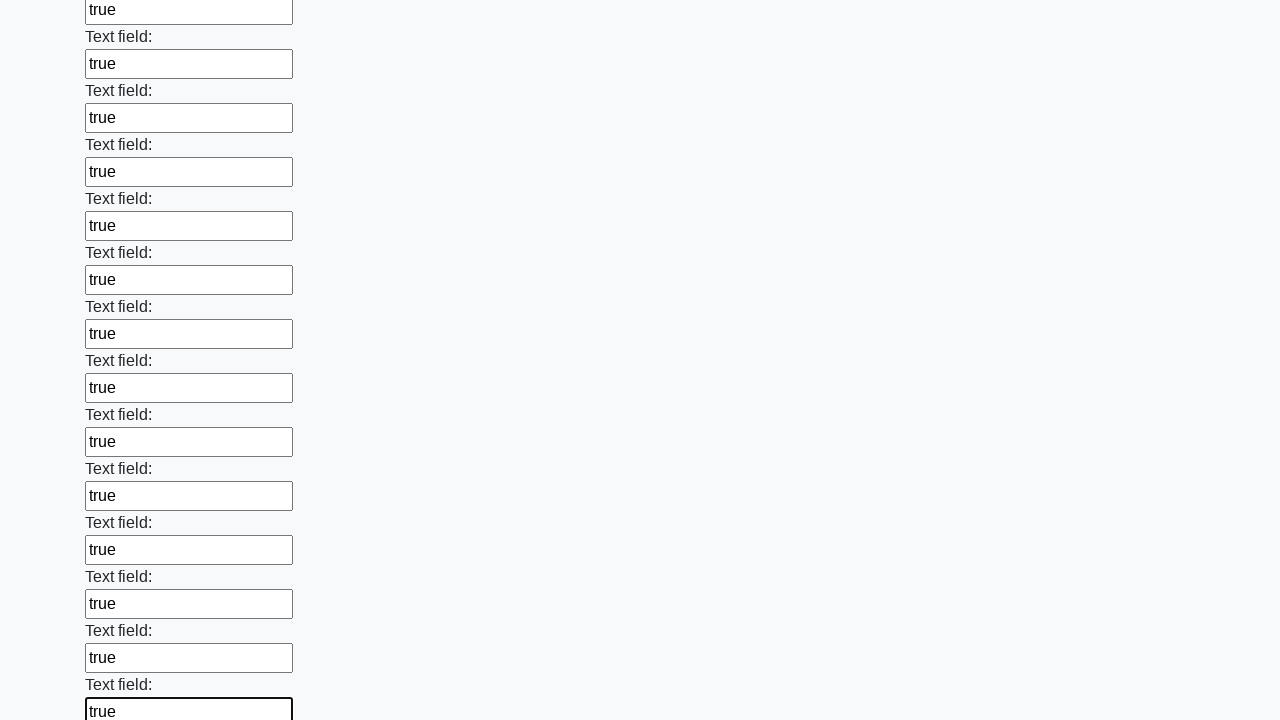

Filled an input field with 'true' on input >> nth=41
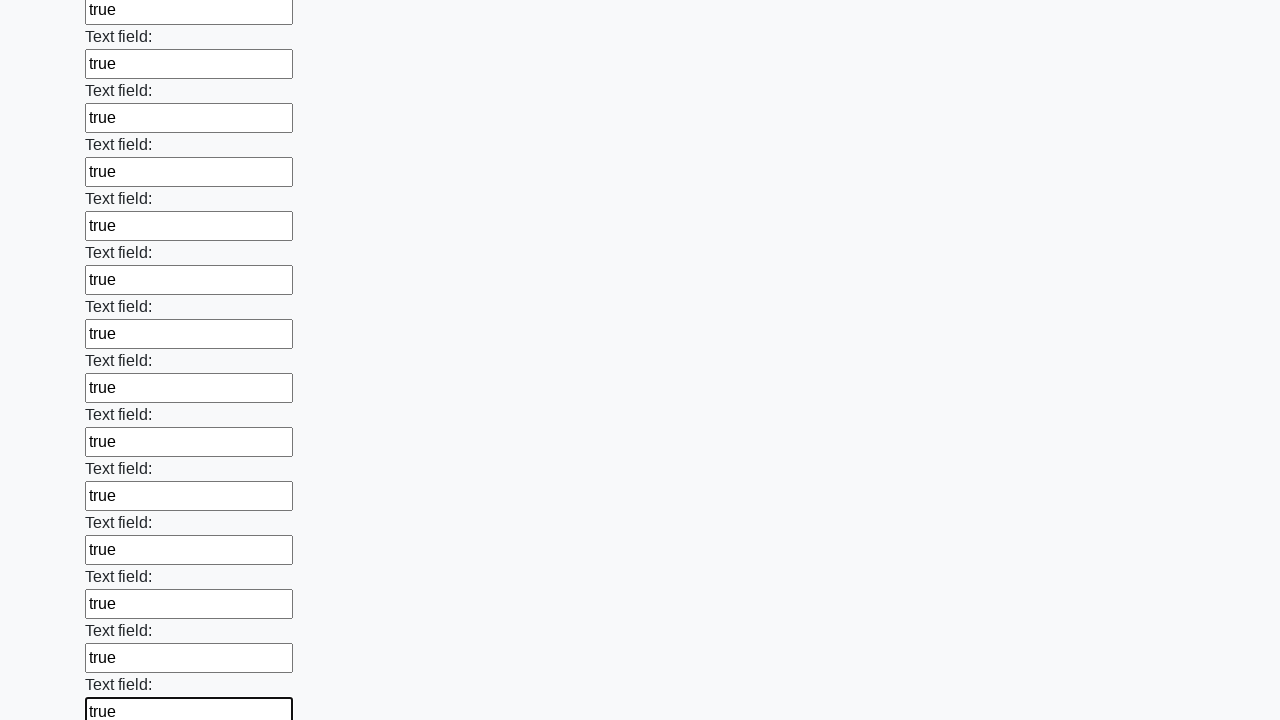

Filled an input field with 'true' on input >> nth=42
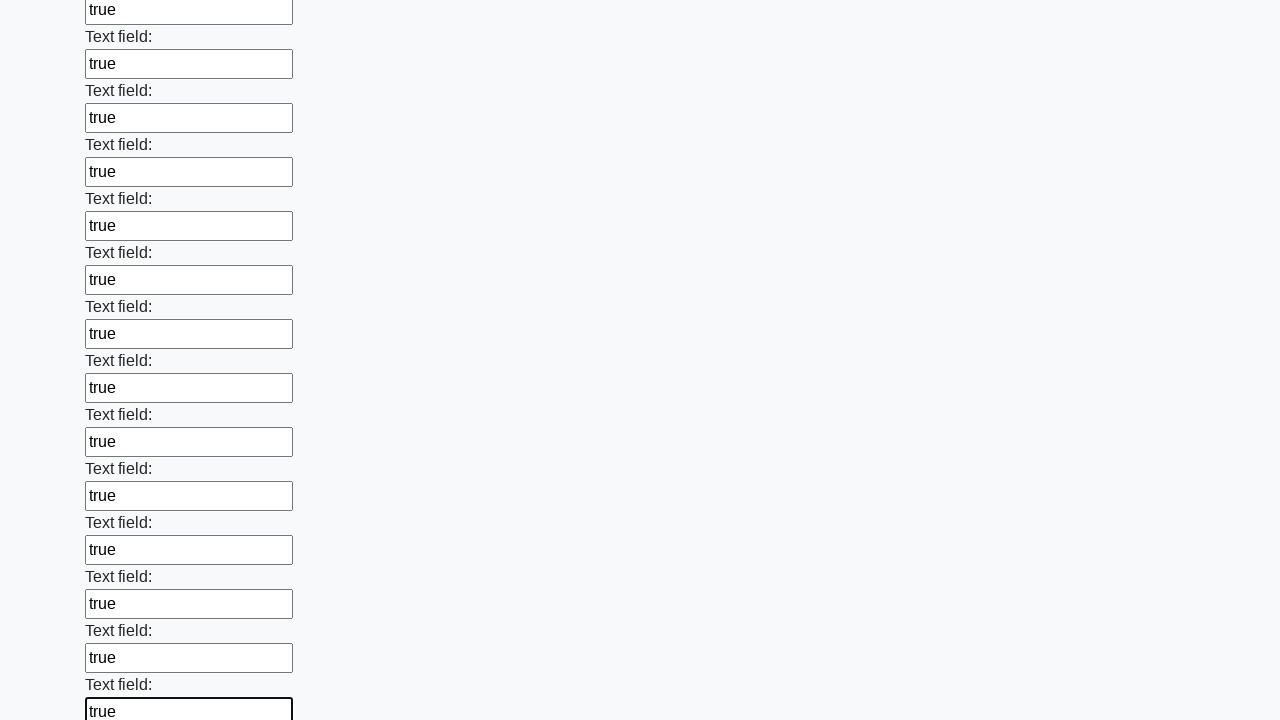

Filled an input field with 'true' on input >> nth=43
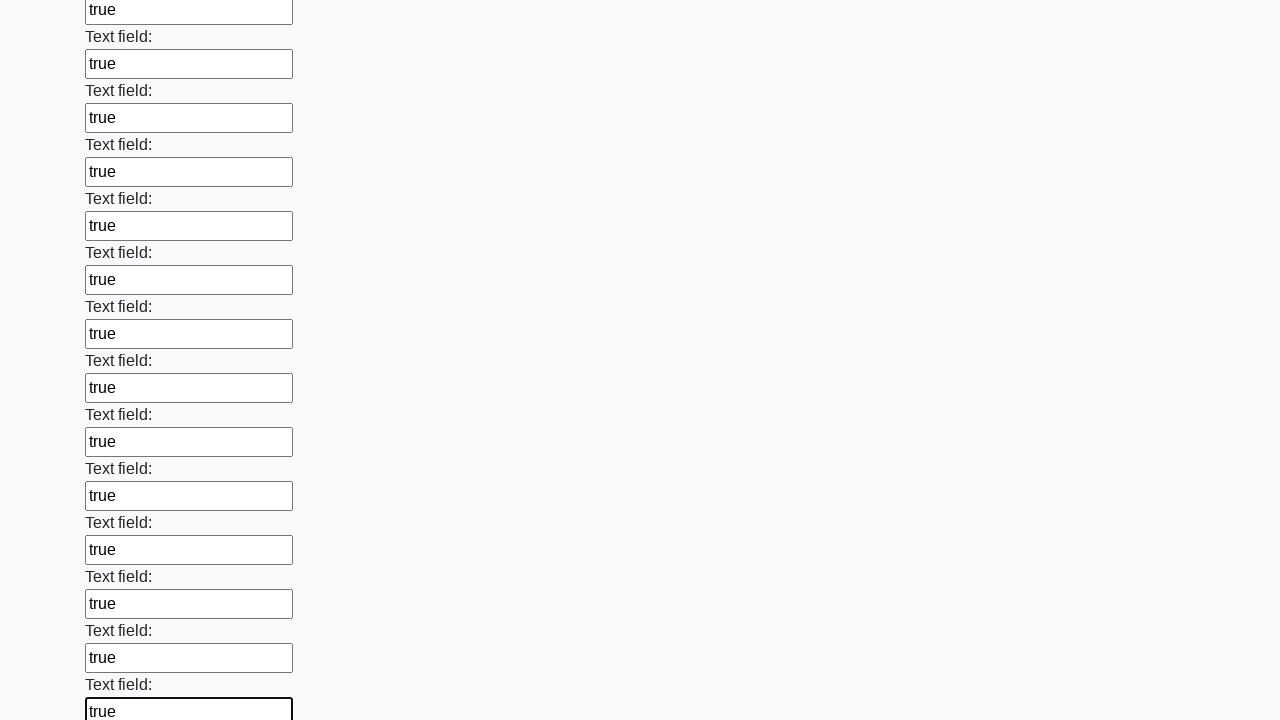

Filled an input field with 'true' on input >> nth=44
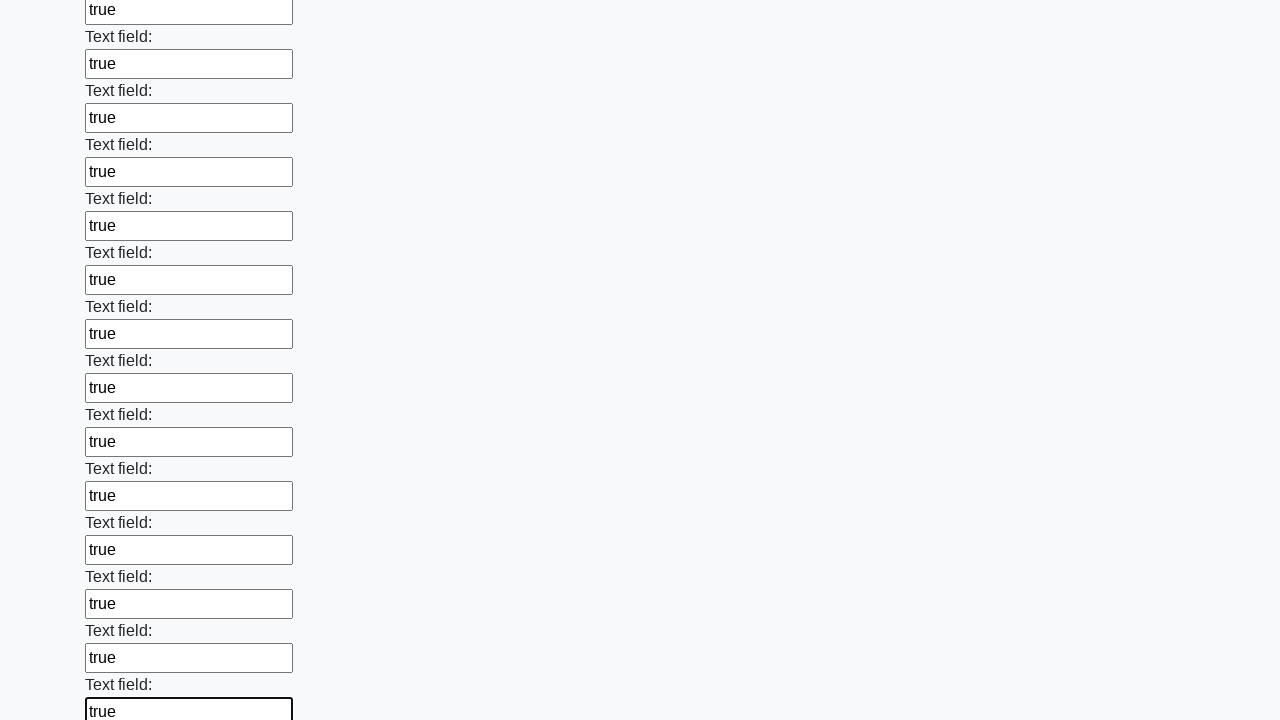

Filled an input field with 'true' on input >> nth=45
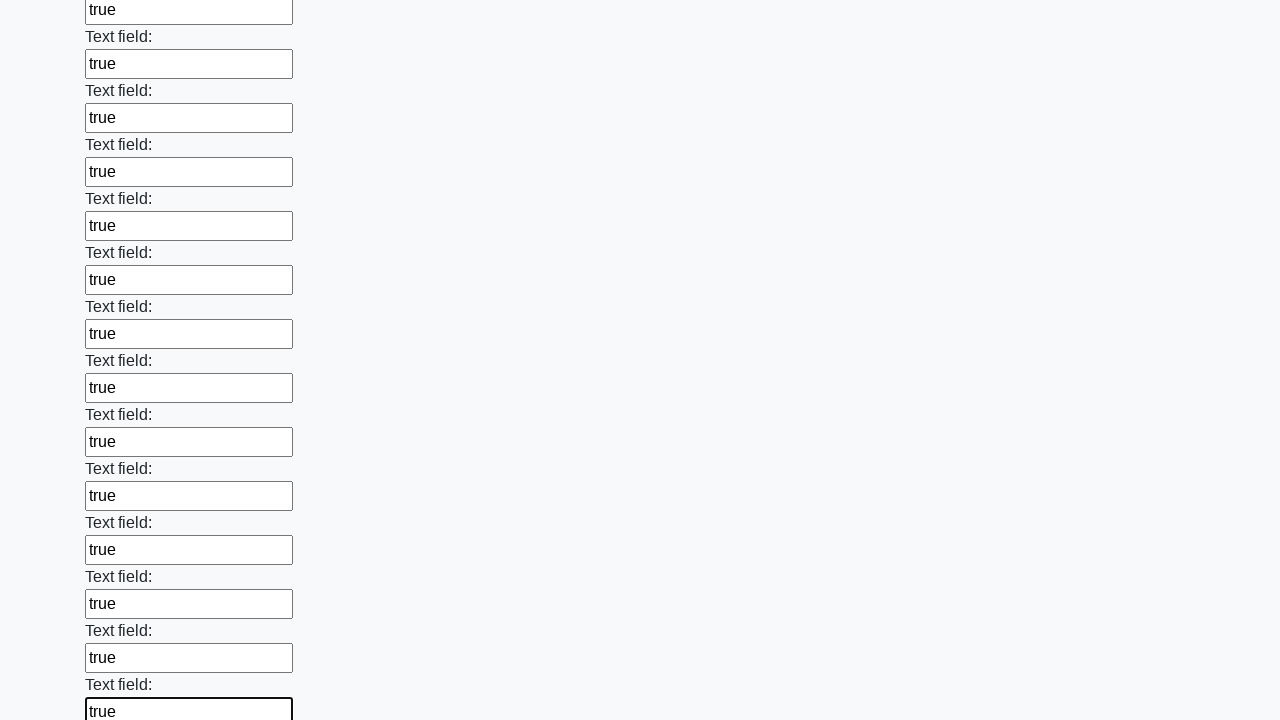

Filled an input field with 'true' on input >> nth=46
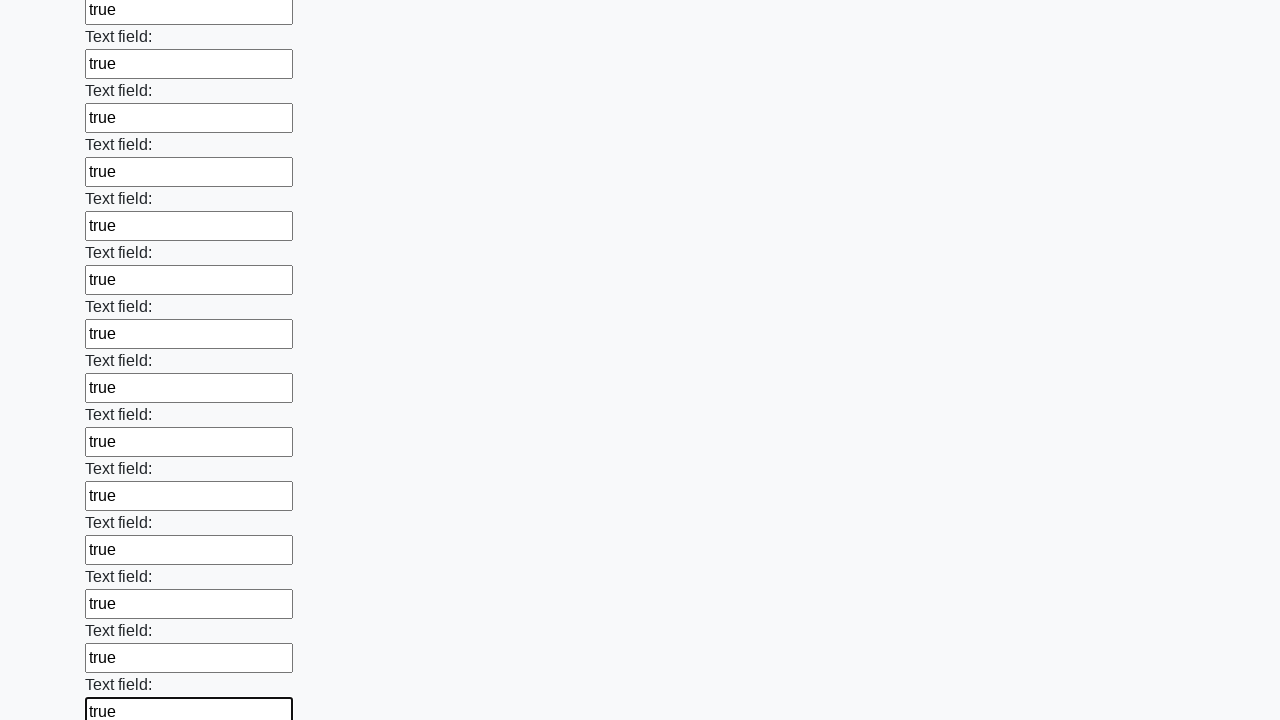

Filled an input field with 'true' on input >> nth=47
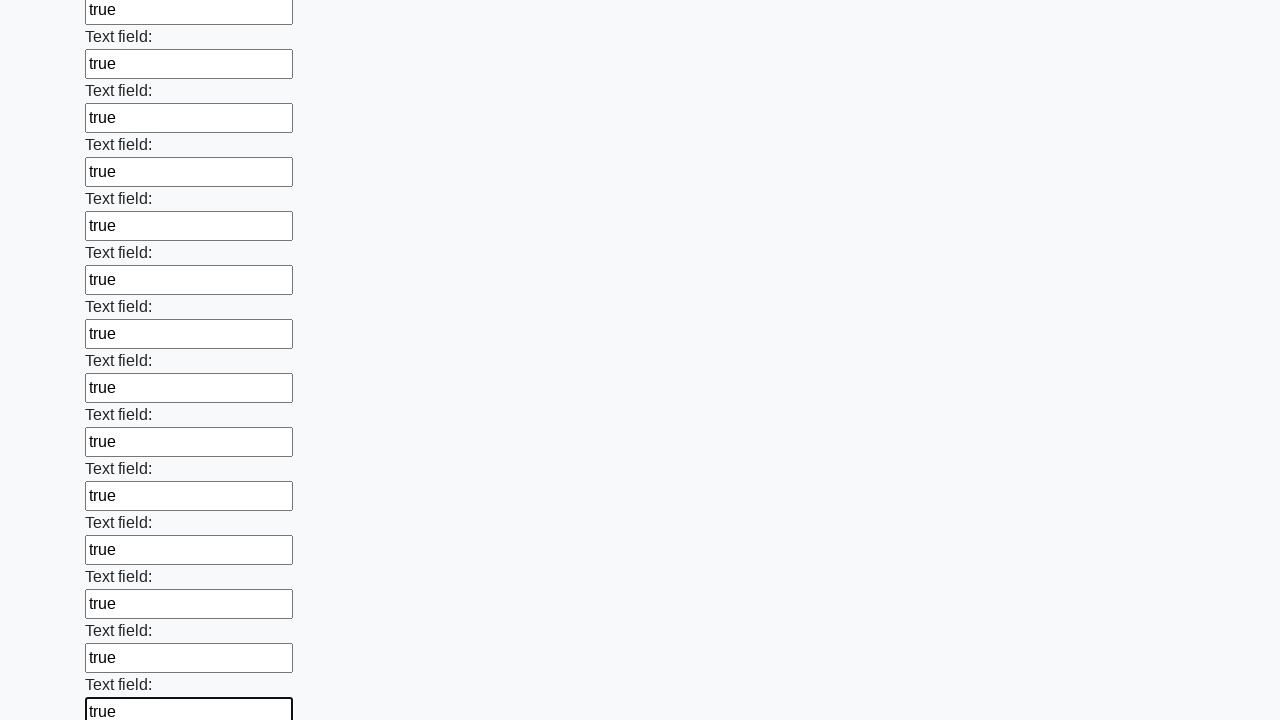

Filled an input field with 'true' on input >> nth=48
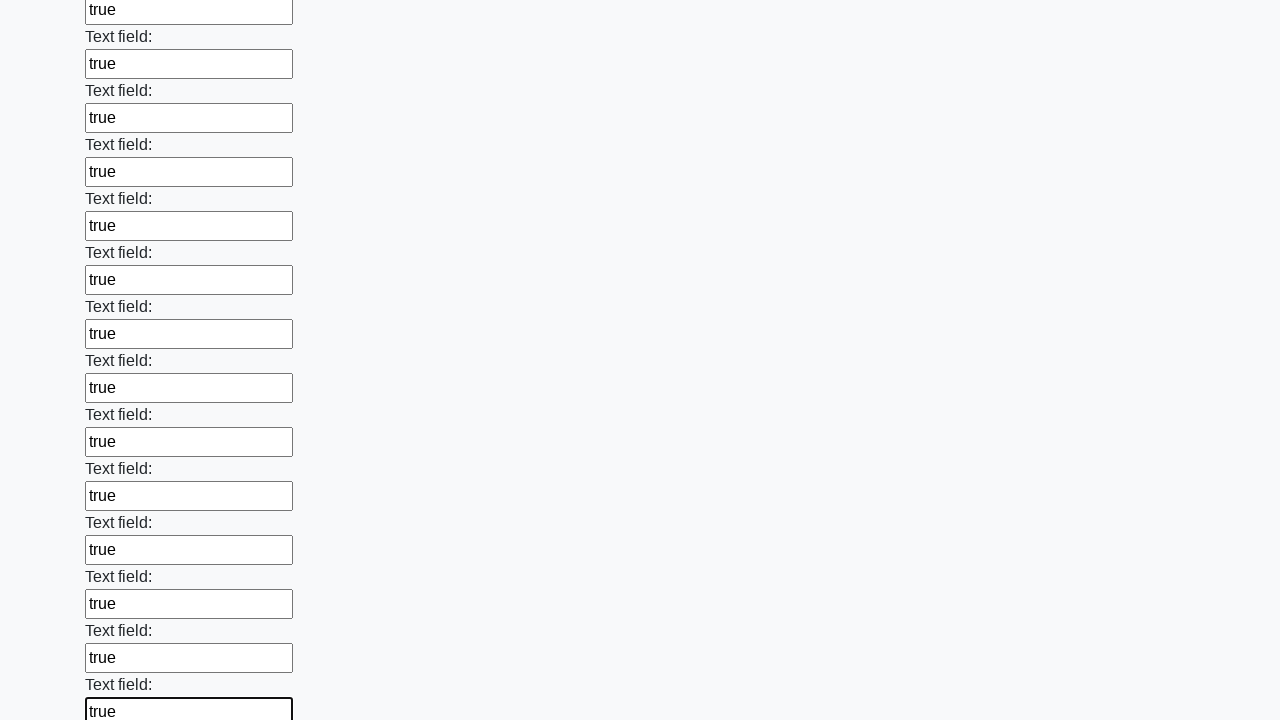

Filled an input field with 'true' on input >> nth=49
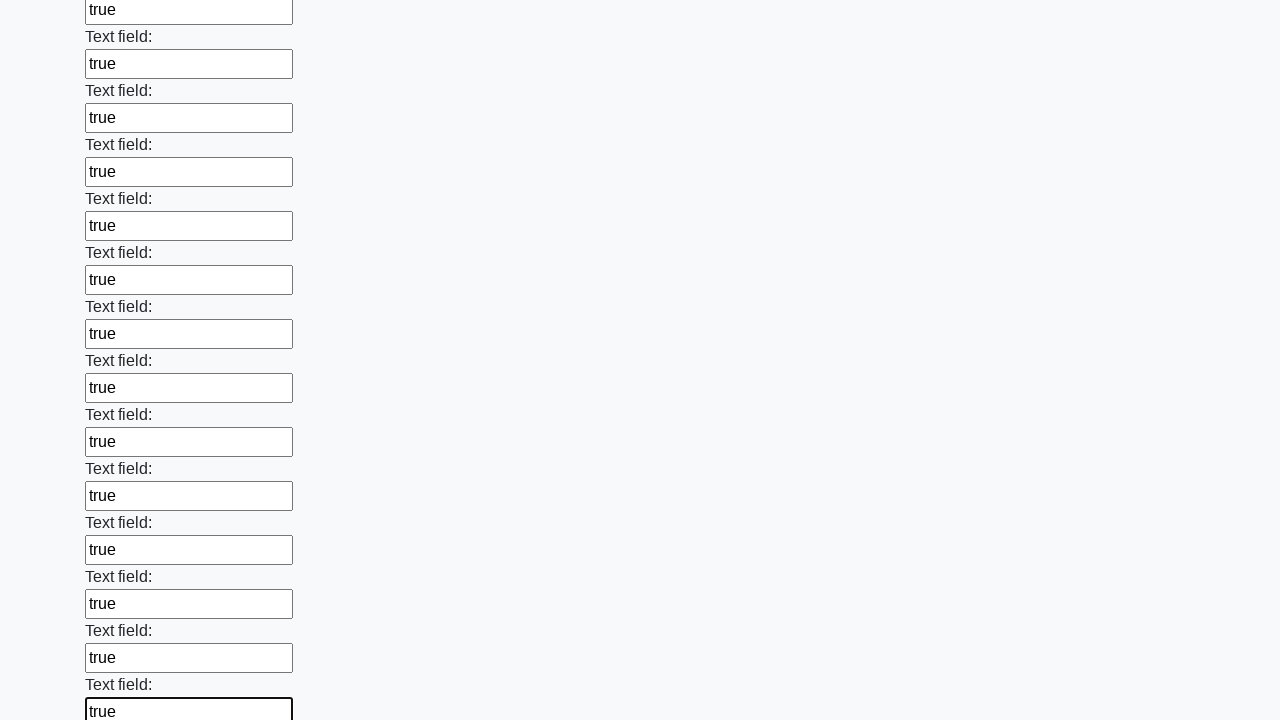

Filled an input field with 'true' on input >> nth=50
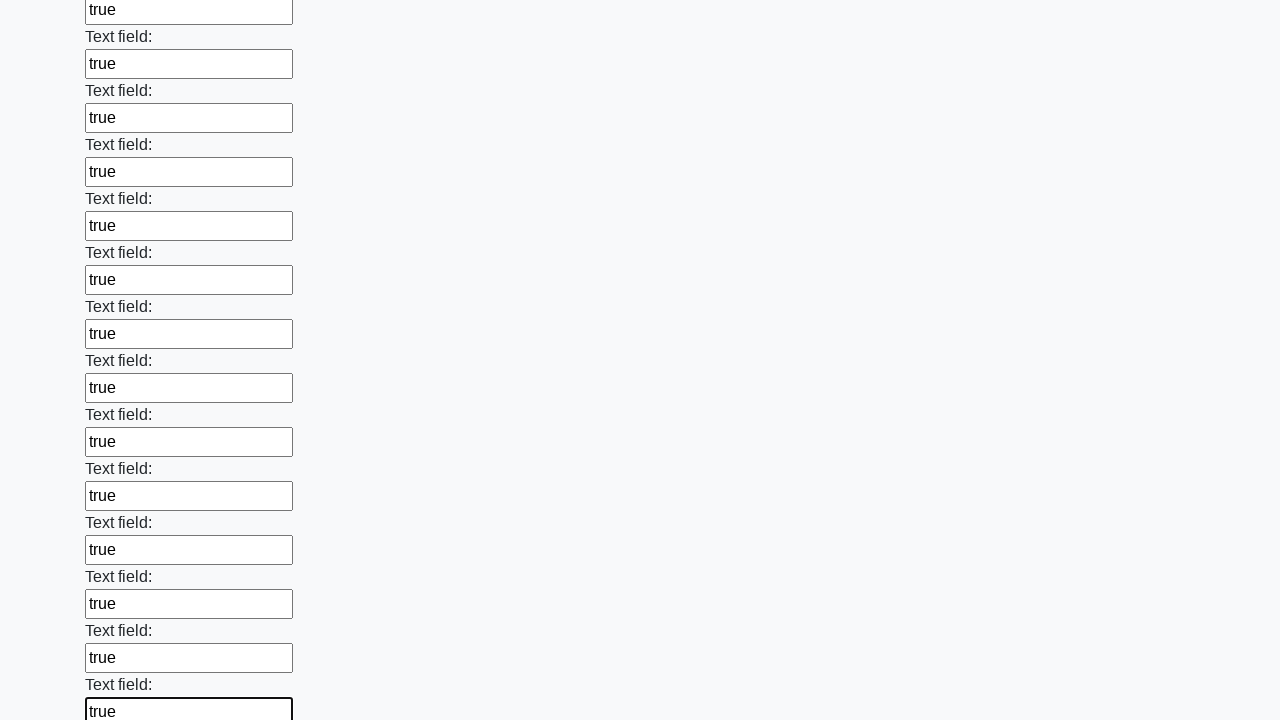

Filled an input field with 'true' on input >> nth=51
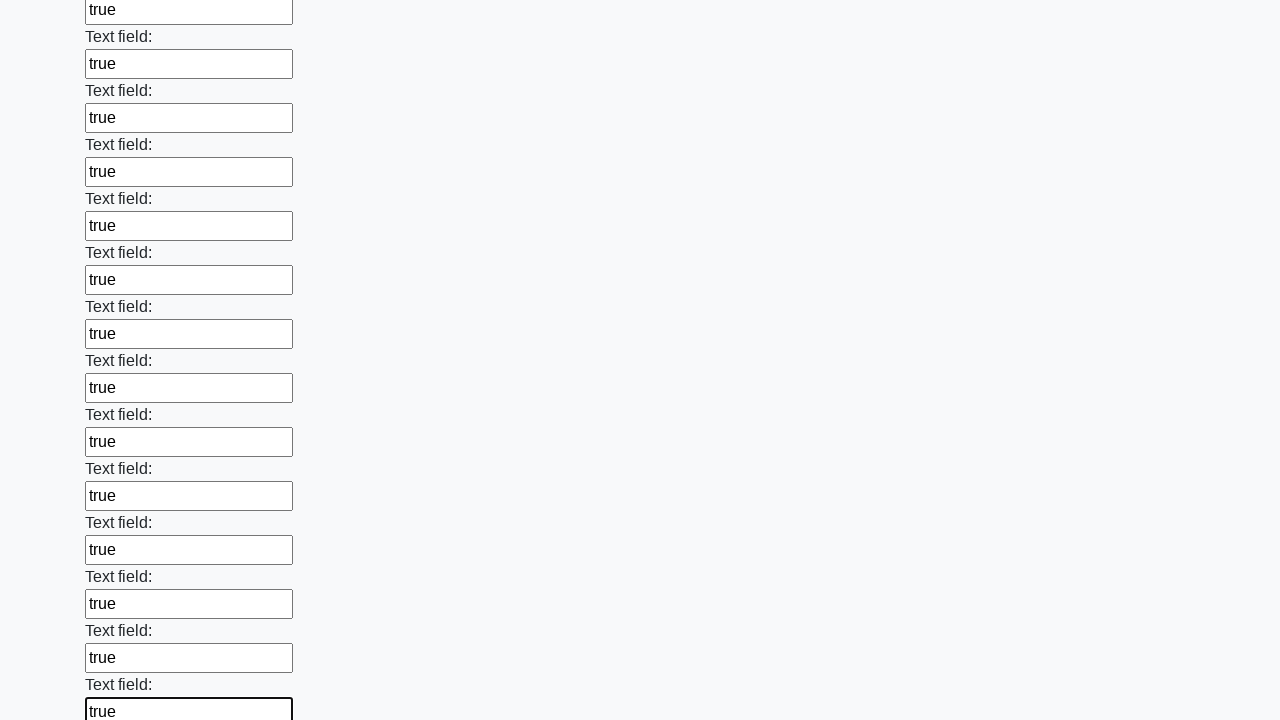

Filled an input field with 'true' on input >> nth=52
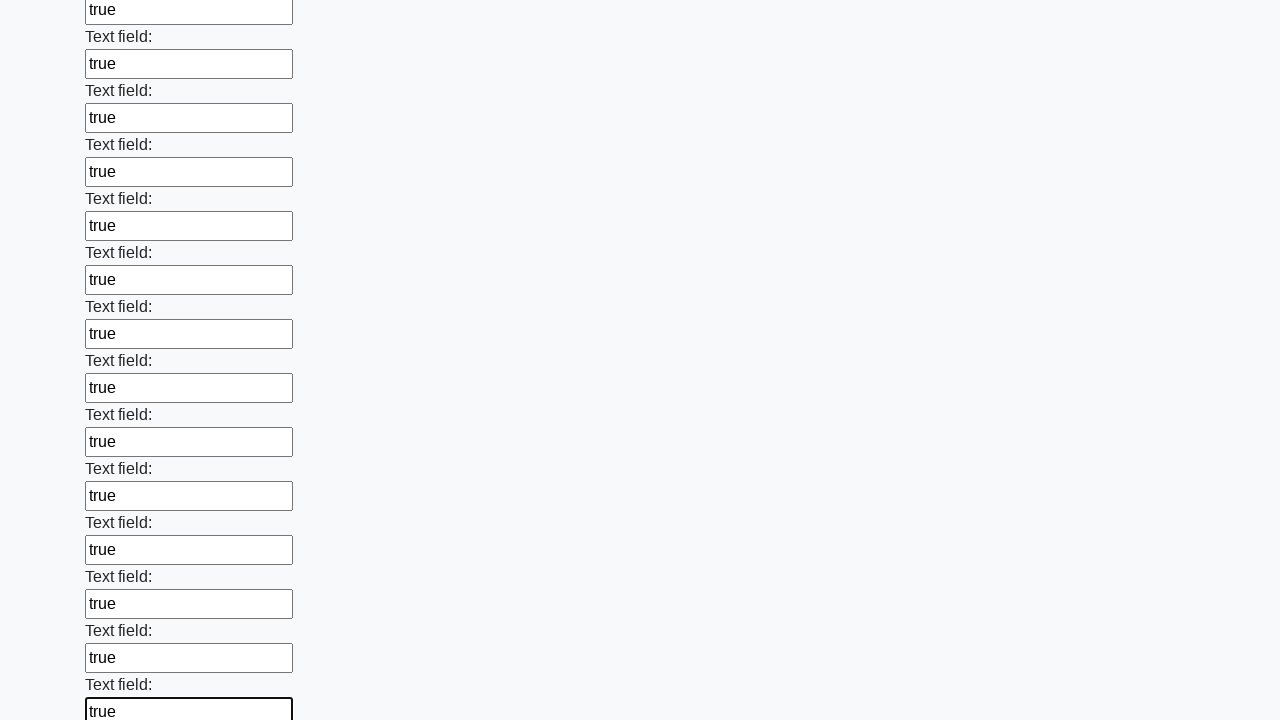

Filled an input field with 'true' on input >> nth=53
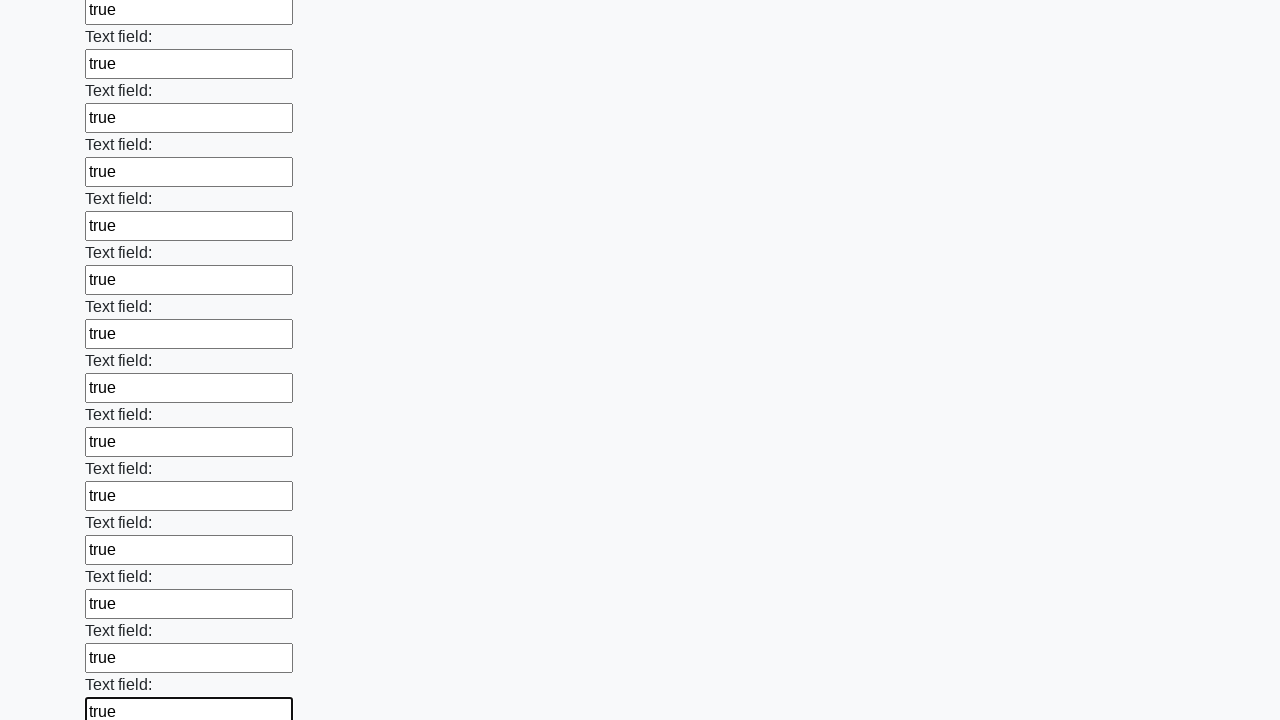

Filled an input field with 'true' on input >> nth=54
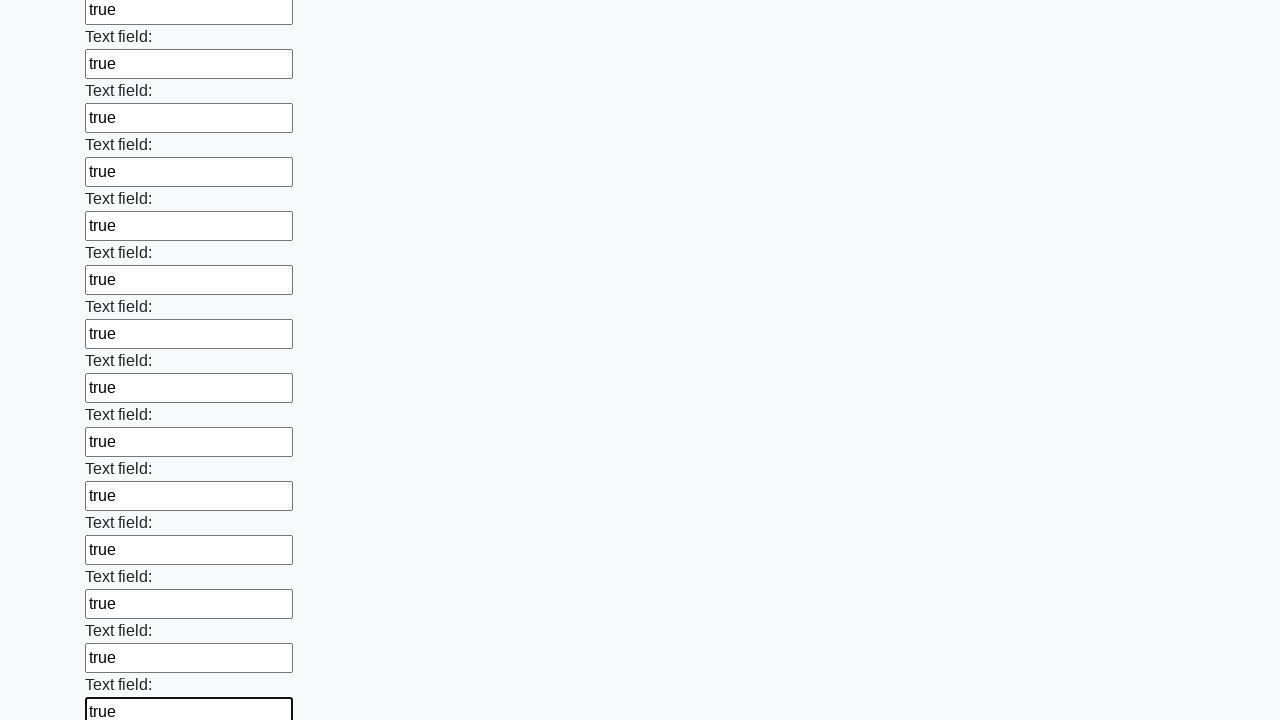

Filled an input field with 'true' on input >> nth=55
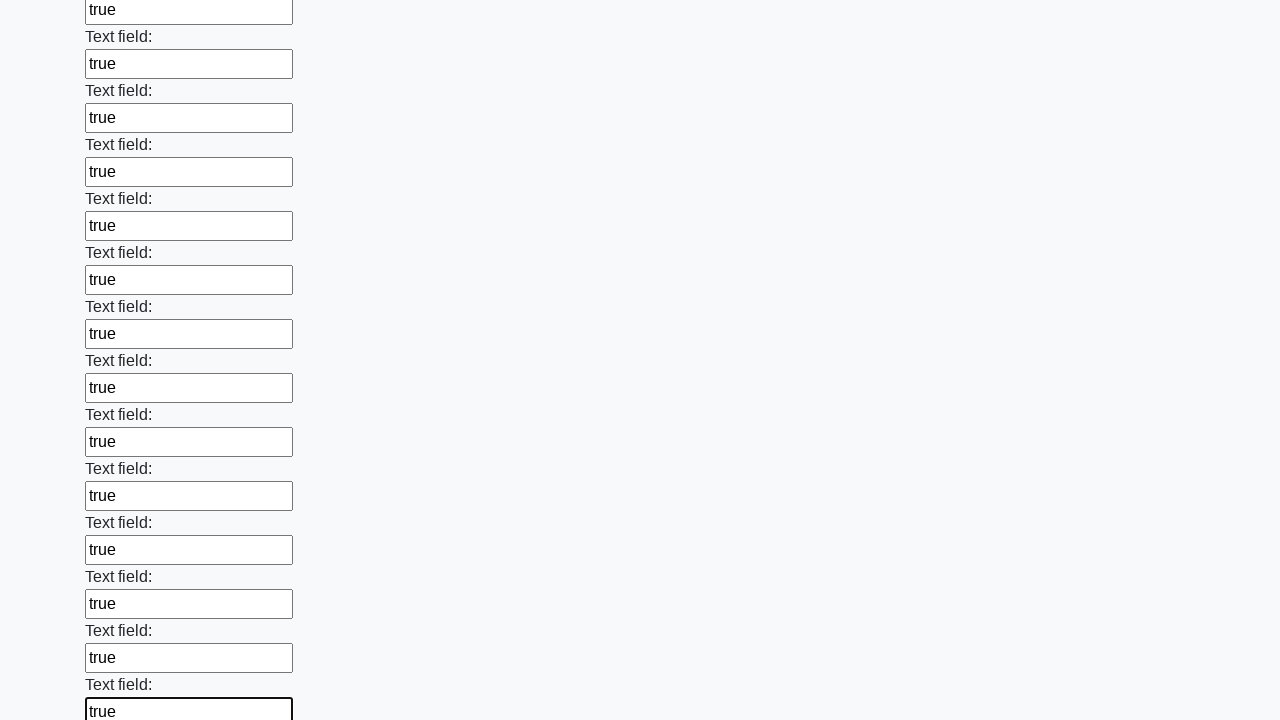

Filled an input field with 'true' on input >> nth=56
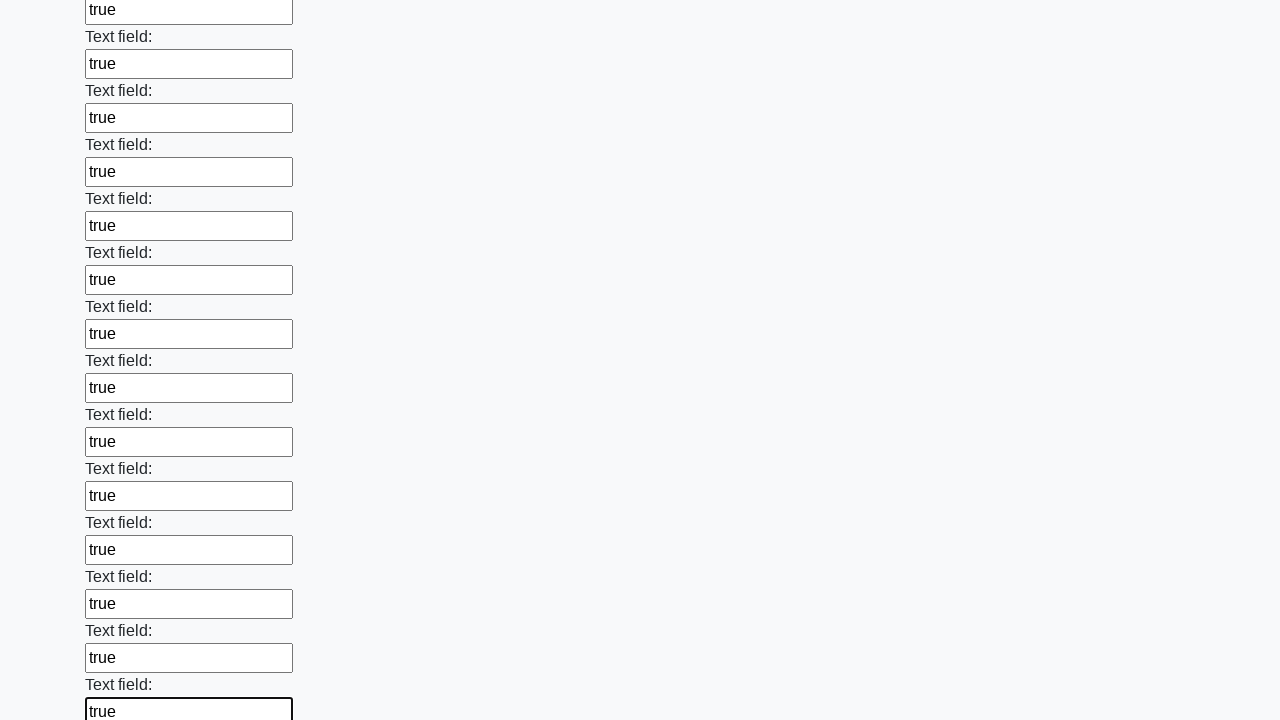

Filled an input field with 'true' on input >> nth=57
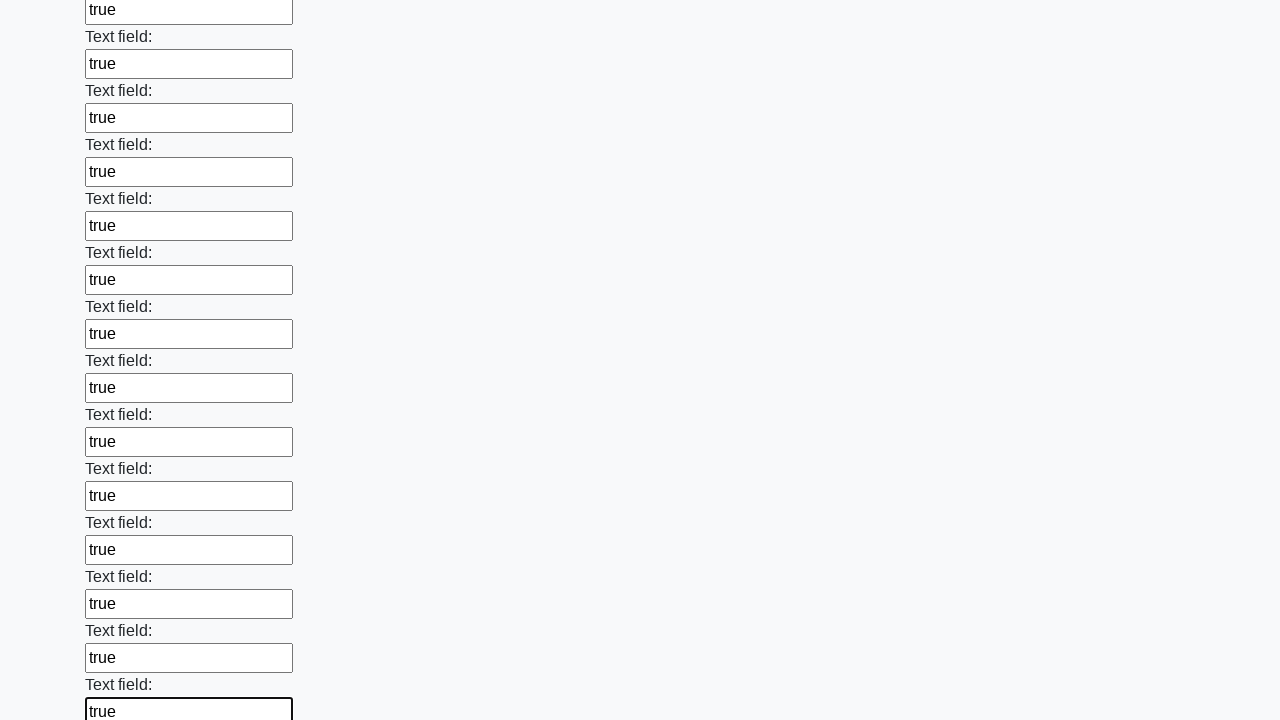

Filled an input field with 'true' on input >> nth=58
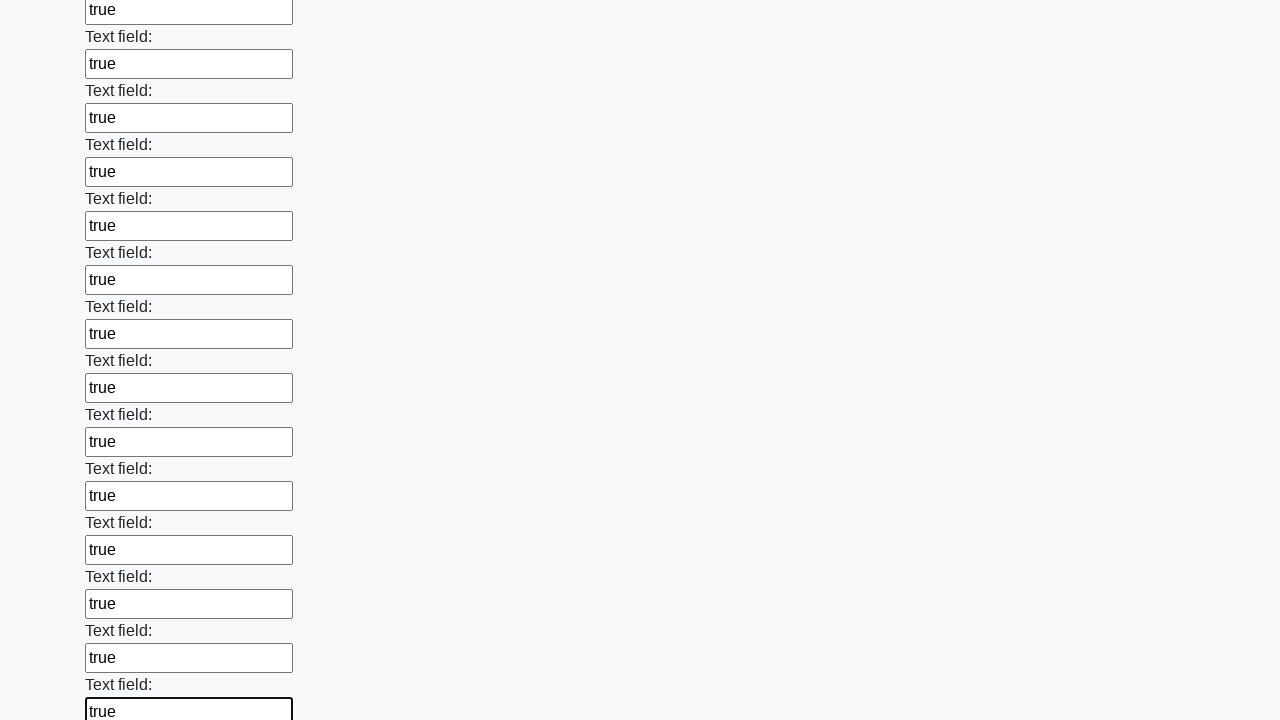

Filled an input field with 'true' on input >> nth=59
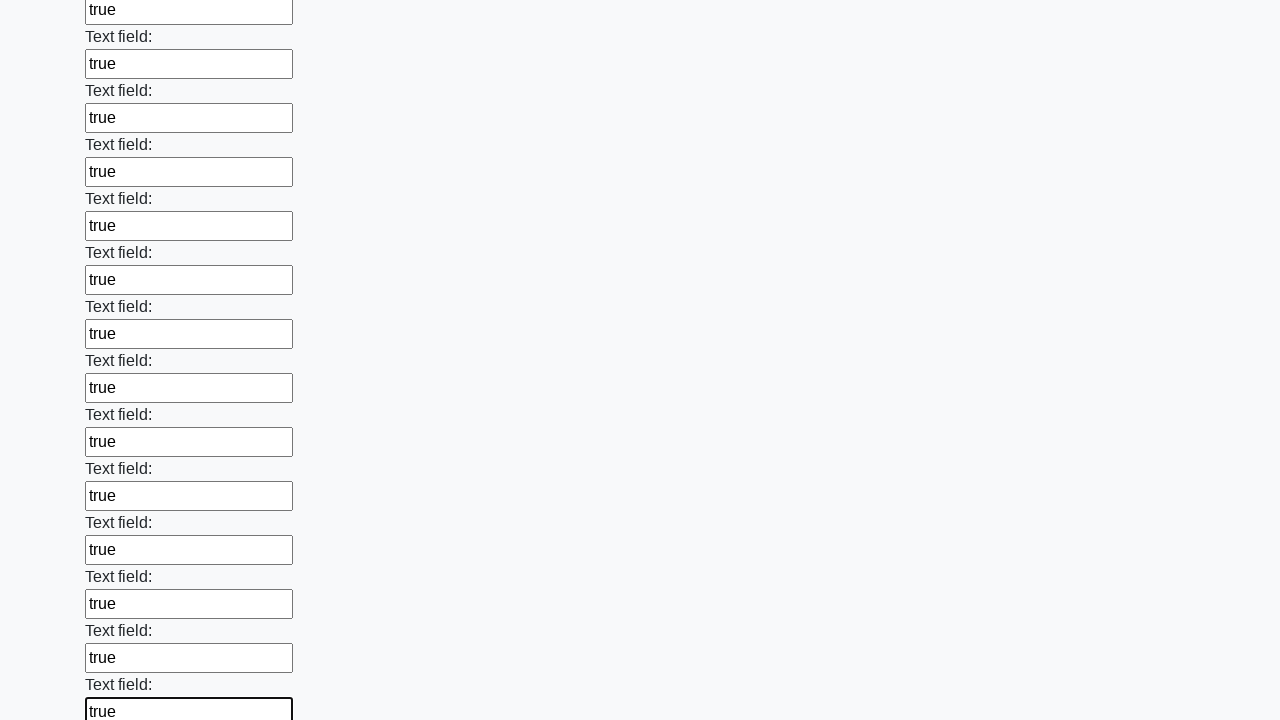

Filled an input field with 'true' on input >> nth=60
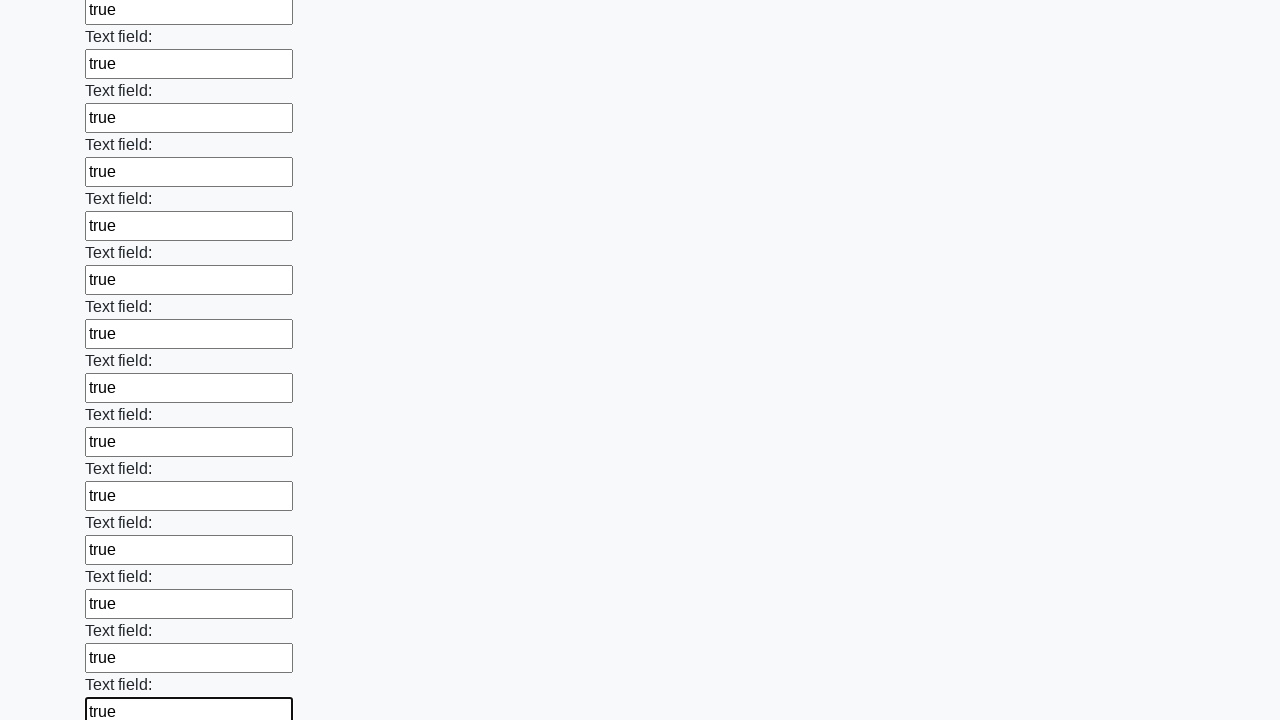

Filled an input field with 'true' on input >> nth=61
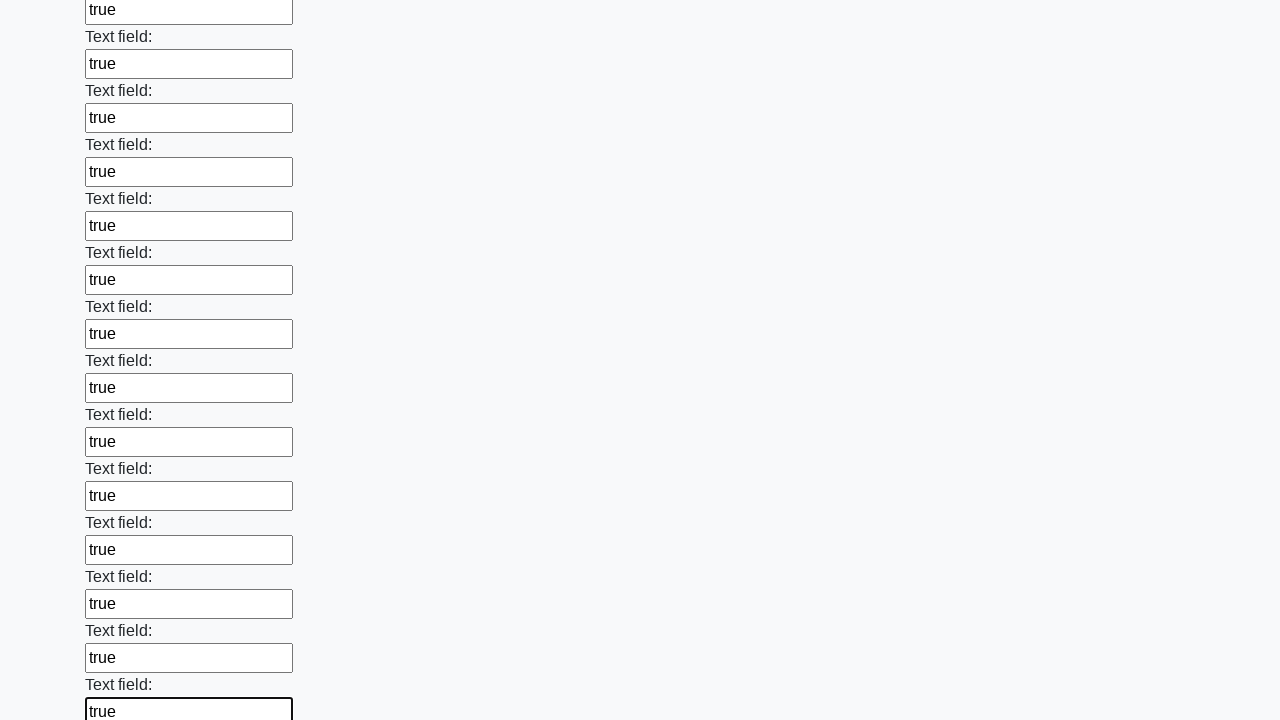

Filled an input field with 'true' on input >> nth=62
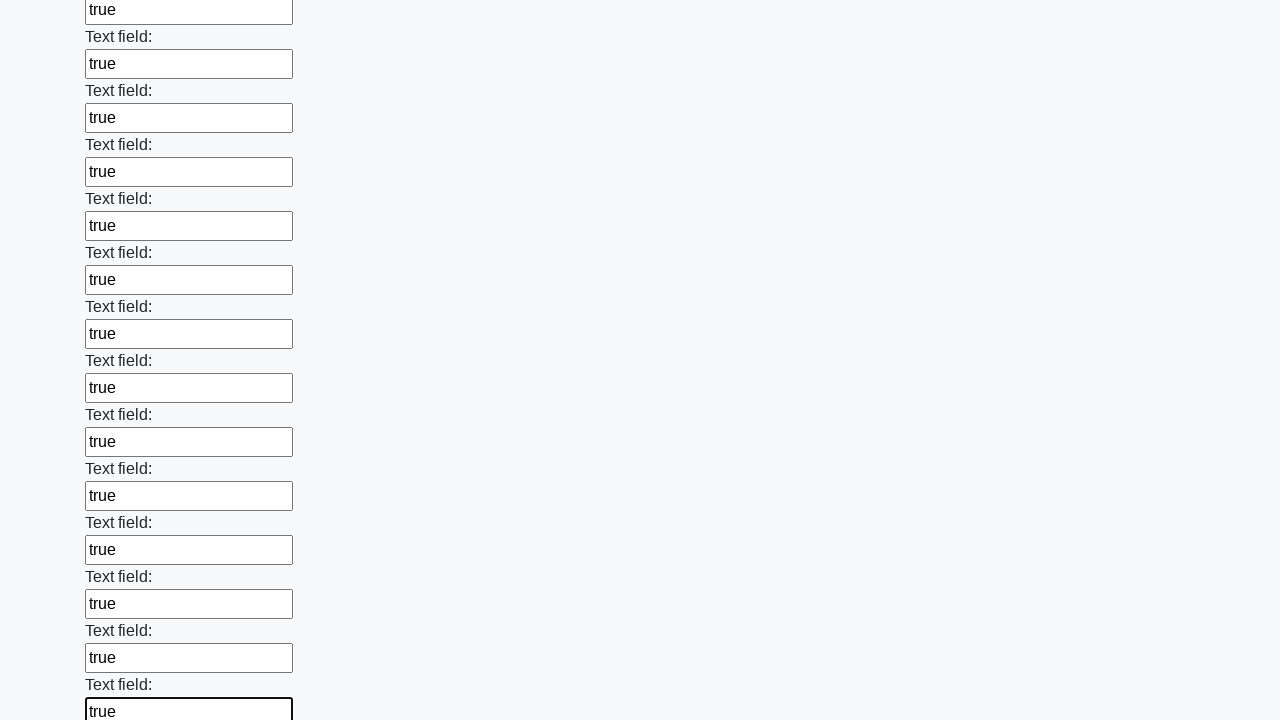

Filled an input field with 'true' on input >> nth=63
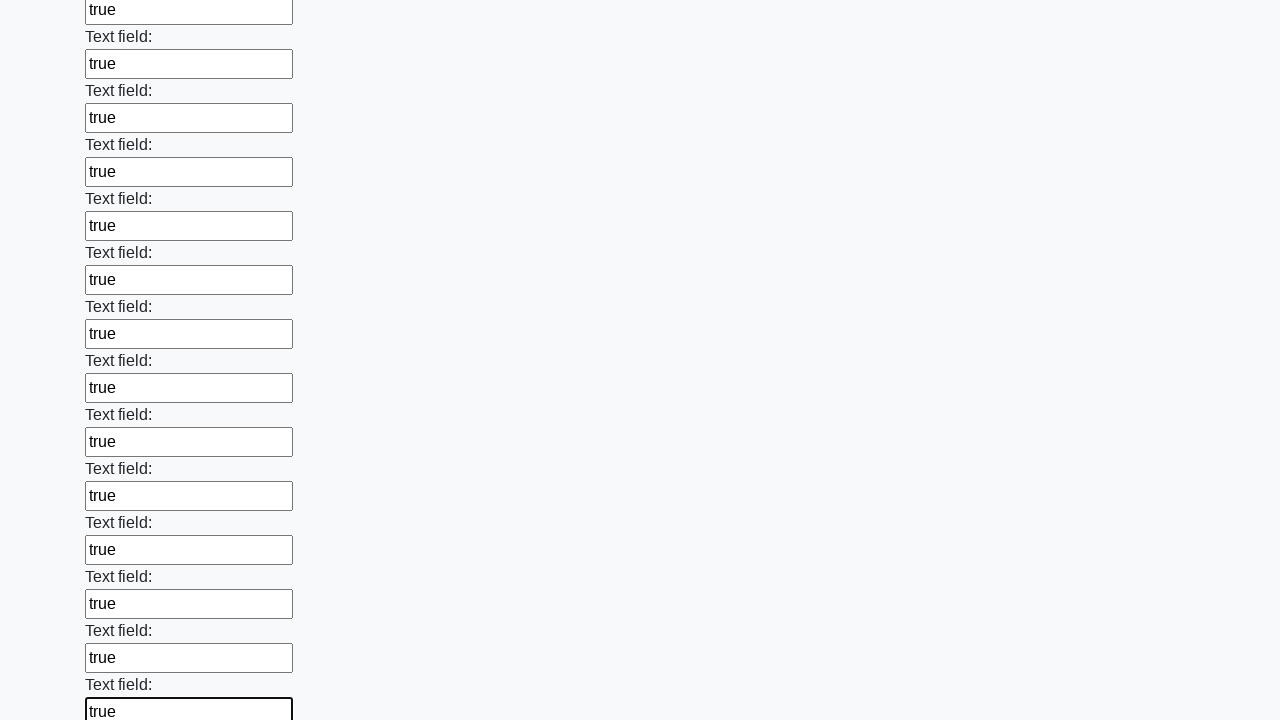

Filled an input field with 'true' on input >> nth=64
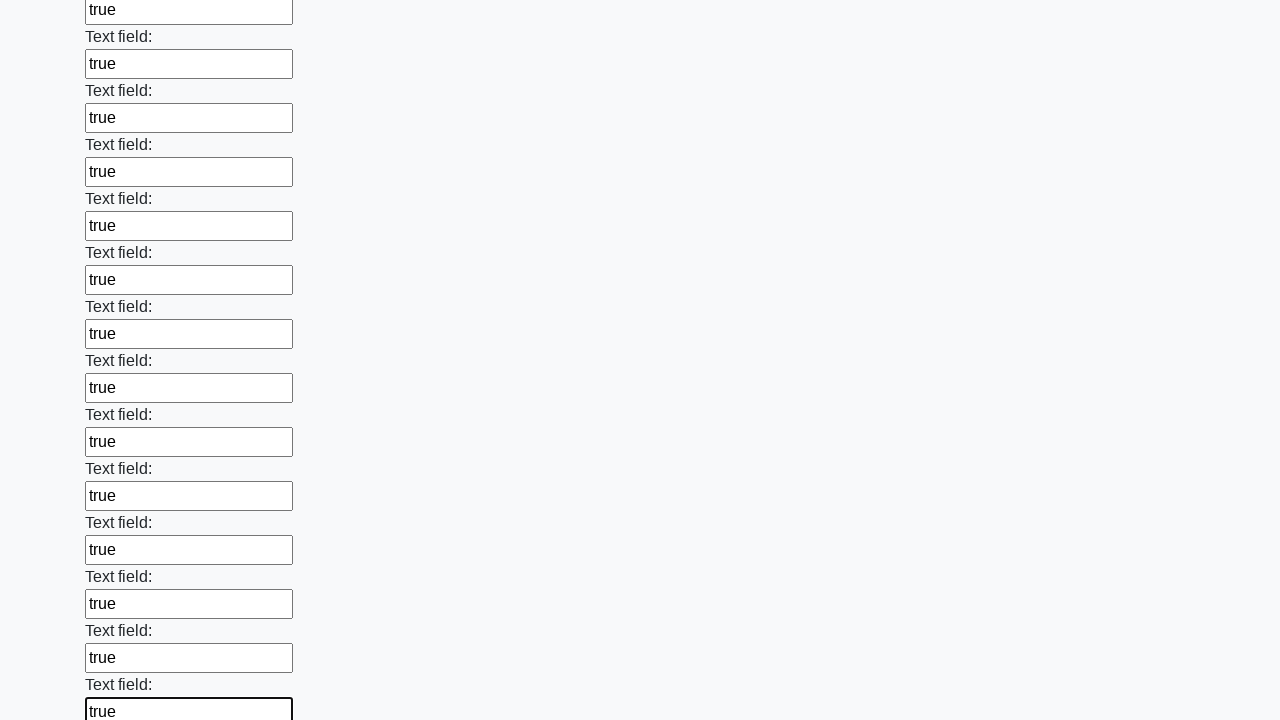

Filled an input field with 'true' on input >> nth=65
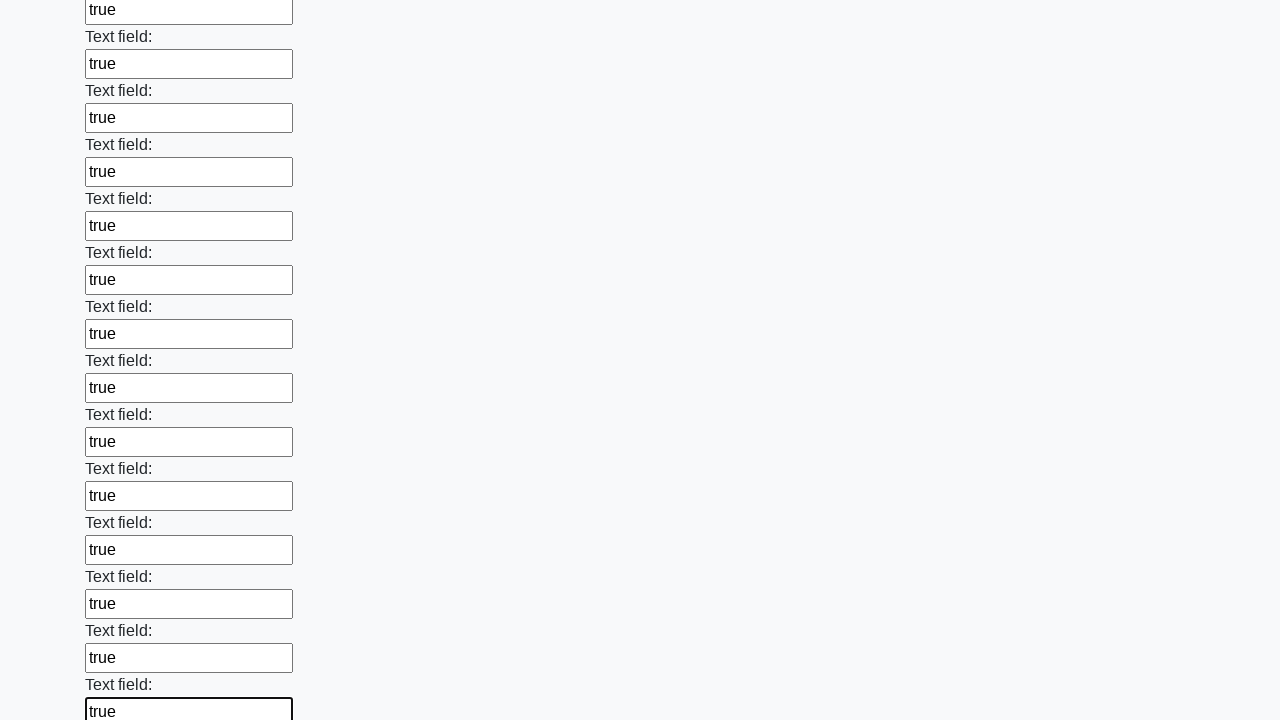

Filled an input field with 'true' on input >> nth=66
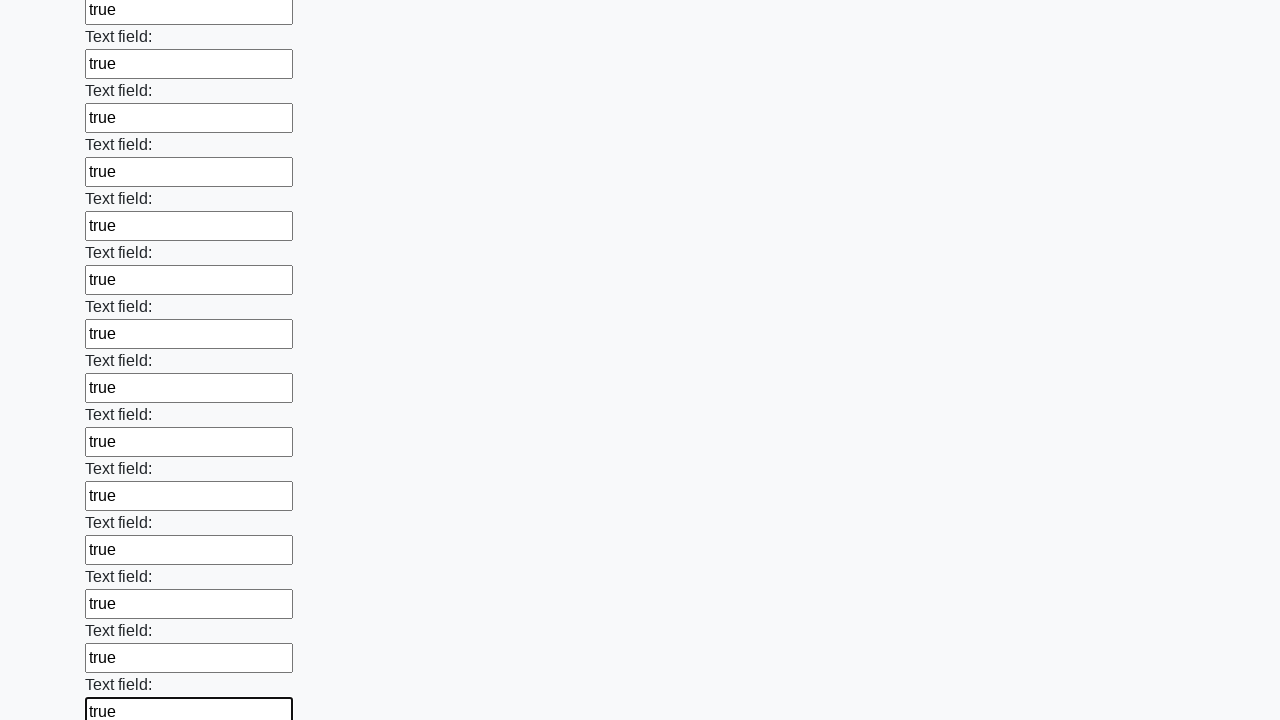

Filled an input field with 'true' on input >> nth=67
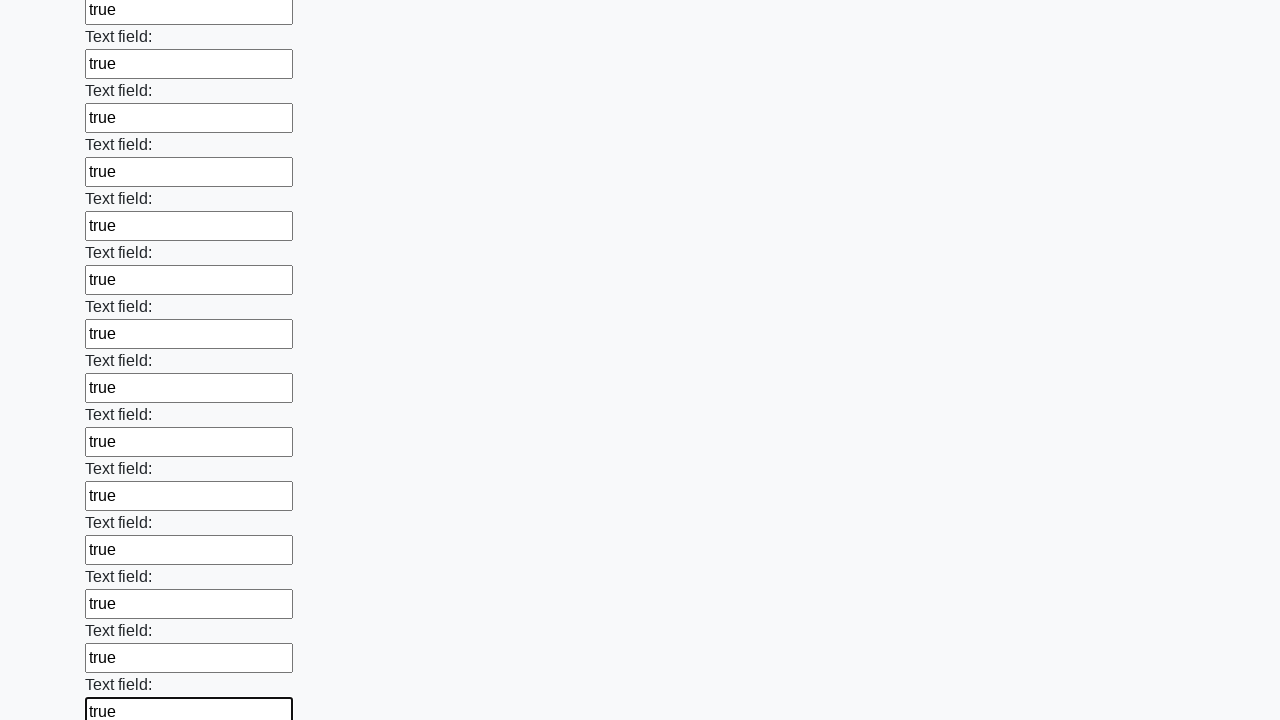

Filled an input field with 'true' on input >> nth=68
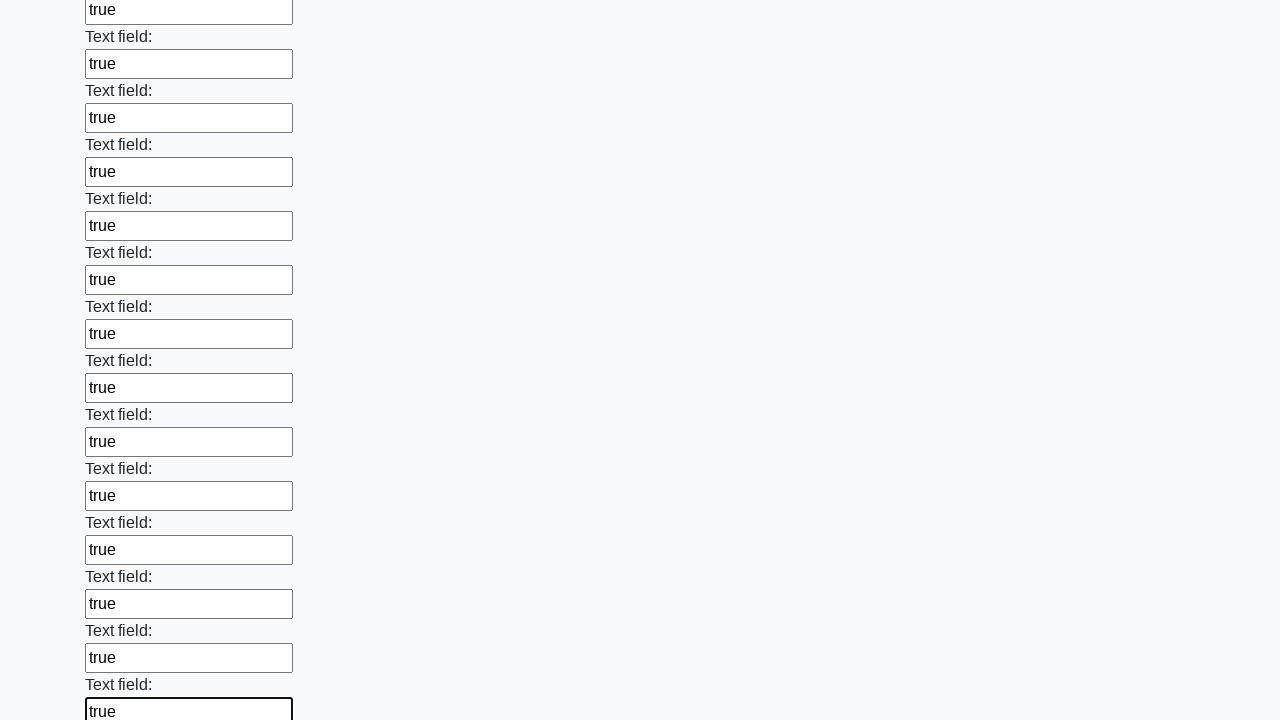

Filled an input field with 'true' on input >> nth=69
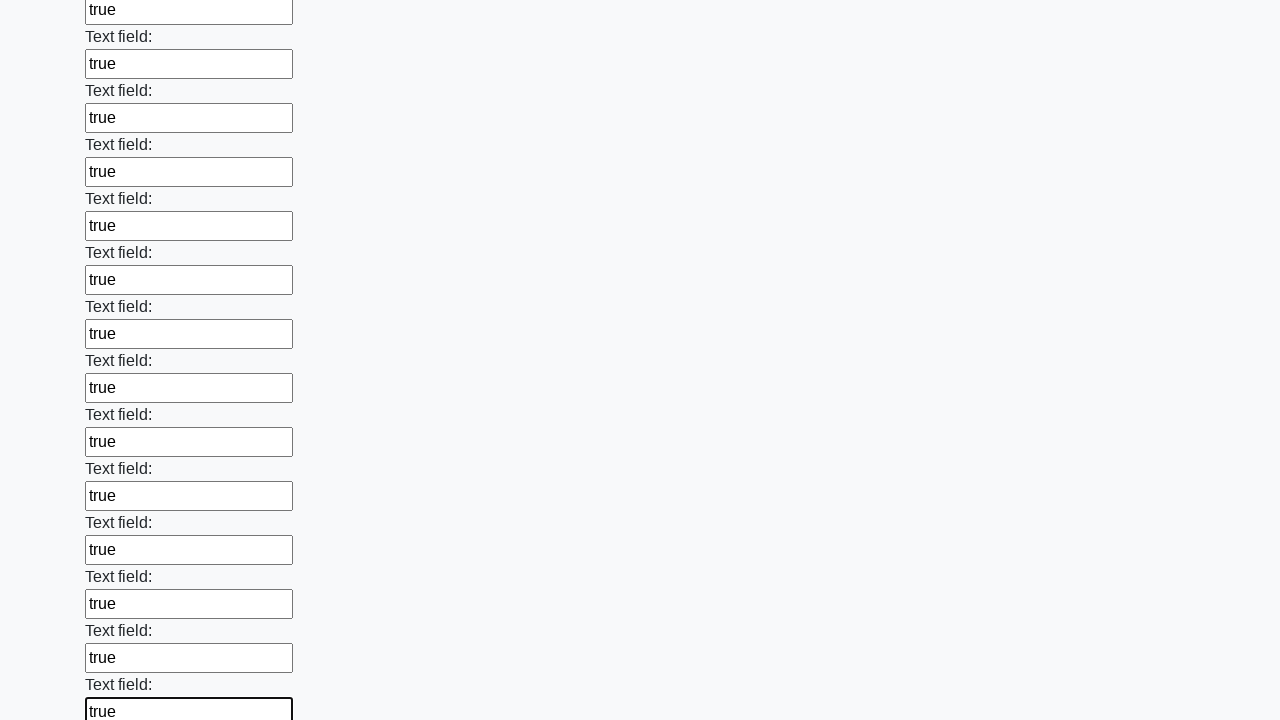

Filled an input field with 'true' on input >> nth=70
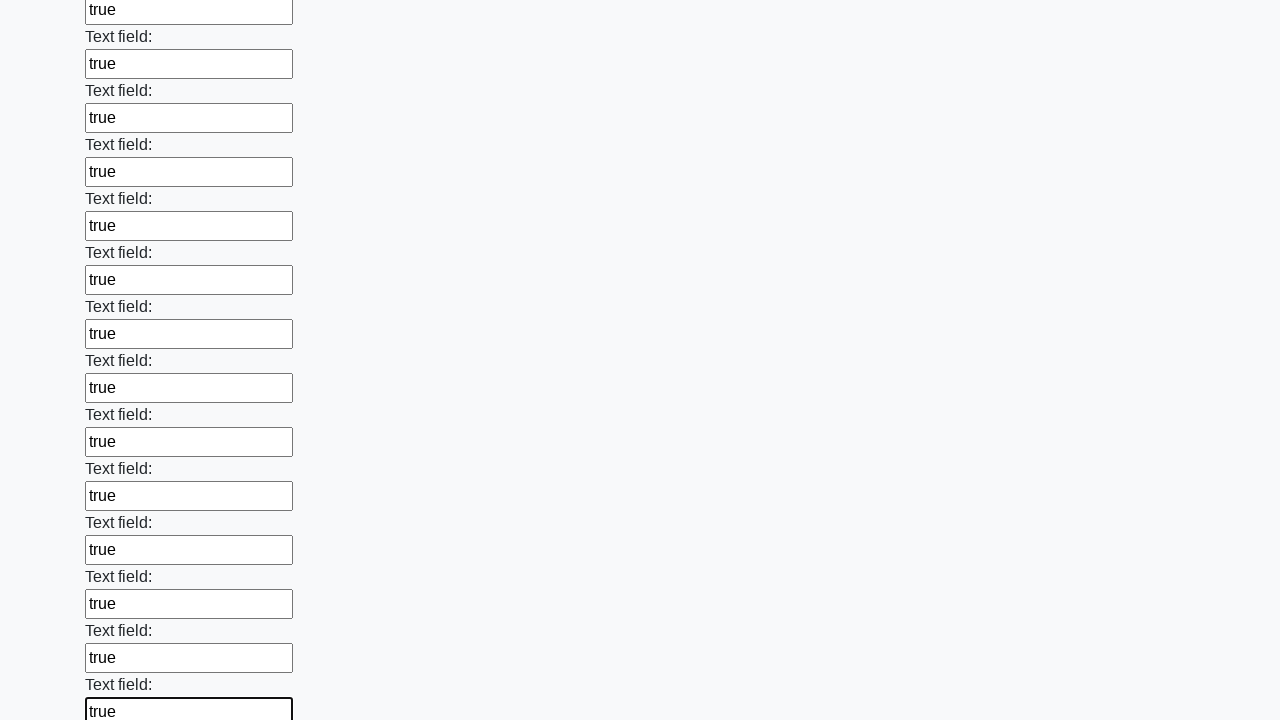

Filled an input field with 'true' on input >> nth=71
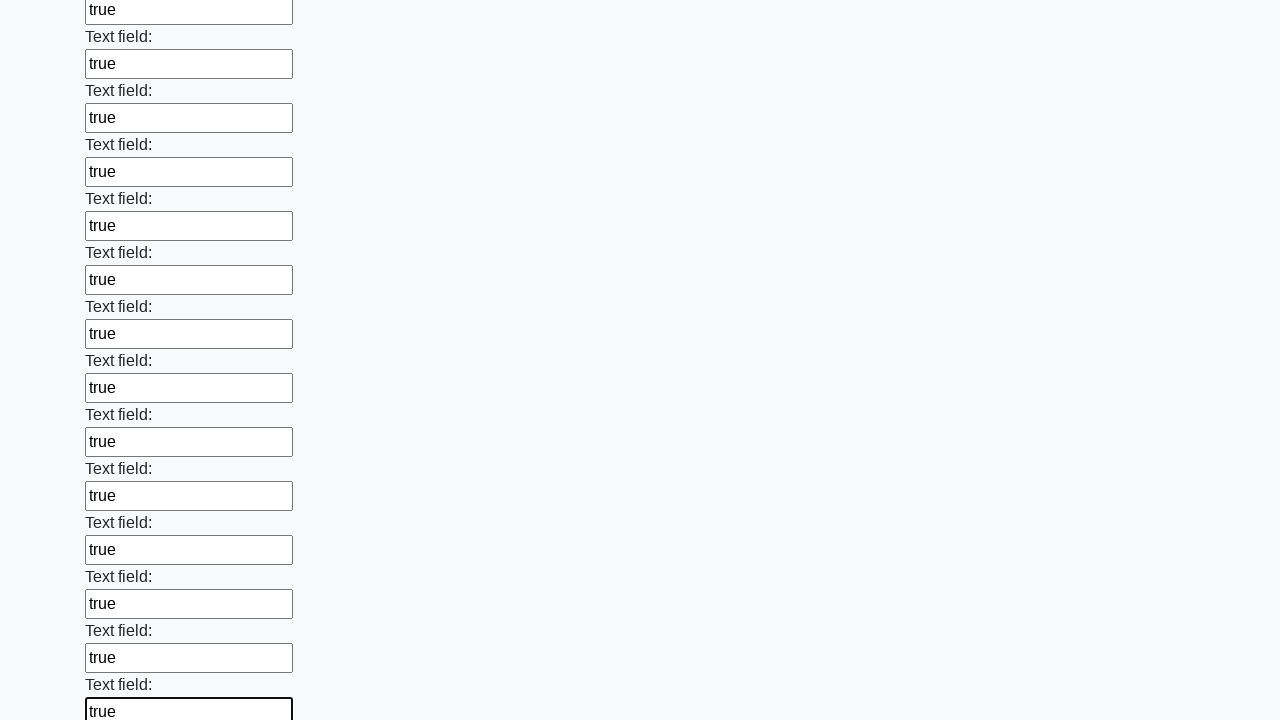

Filled an input field with 'true' on input >> nth=72
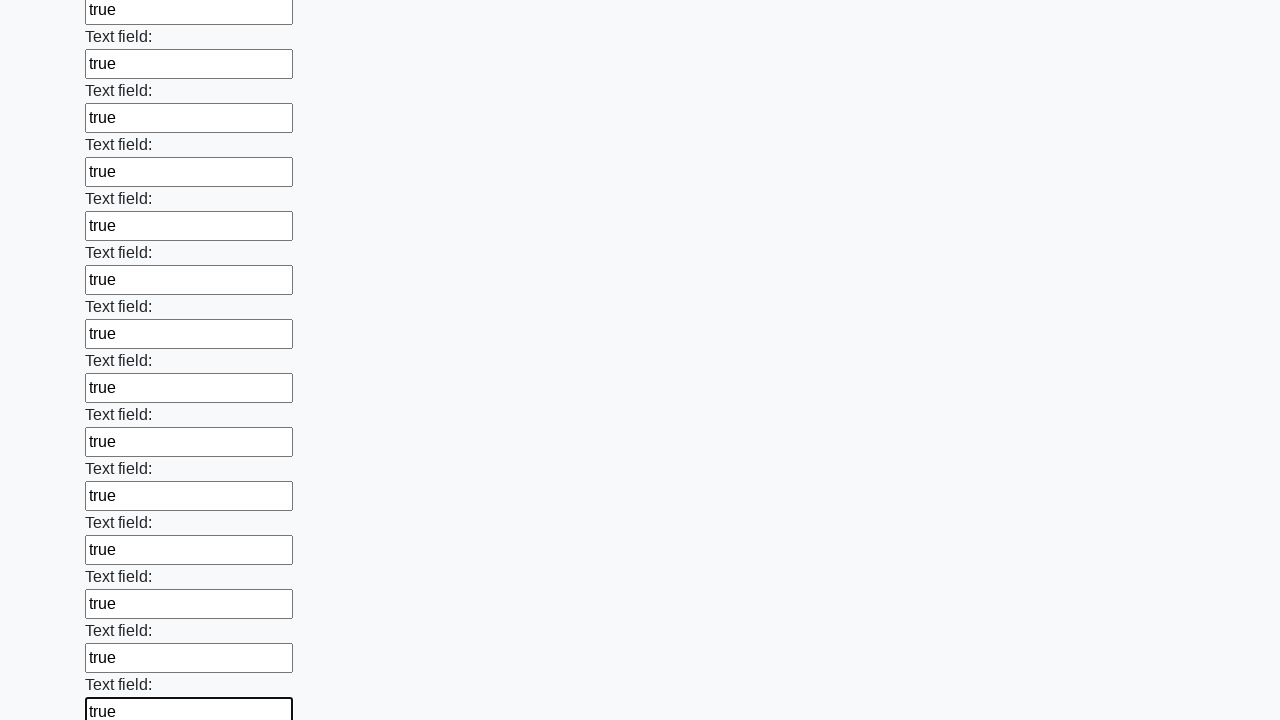

Filled an input field with 'true' on input >> nth=73
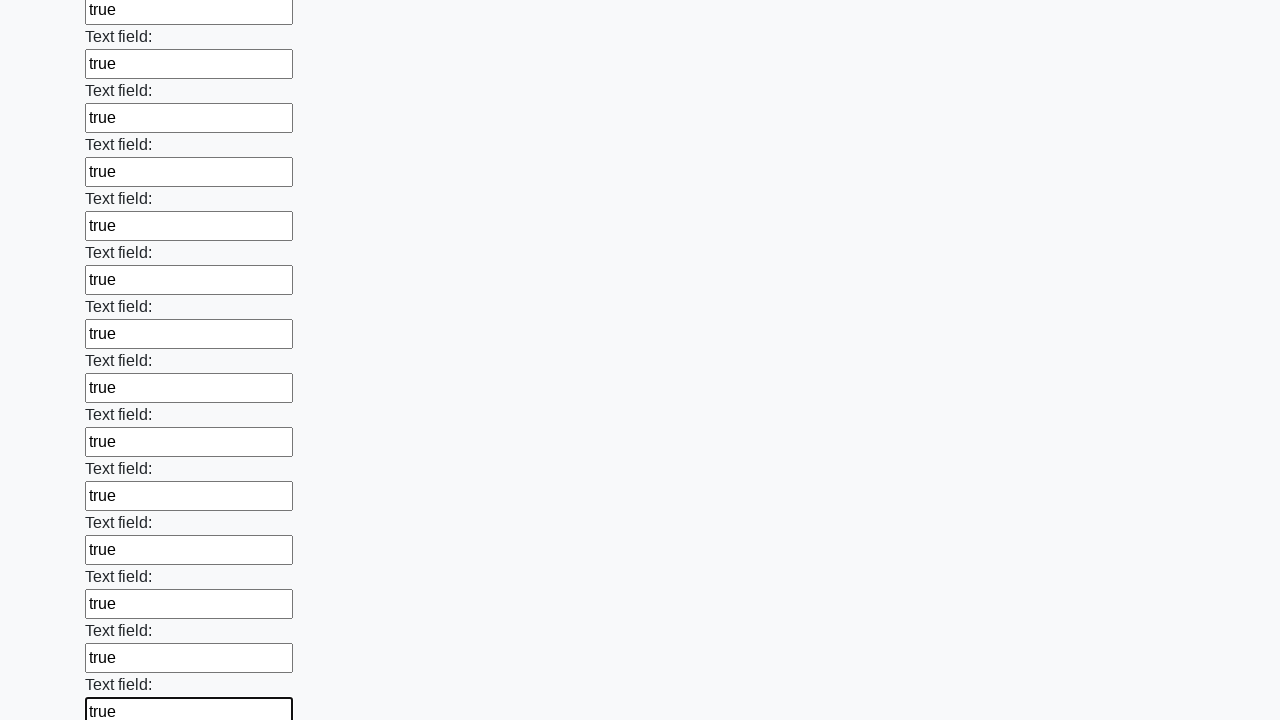

Filled an input field with 'true' on input >> nth=74
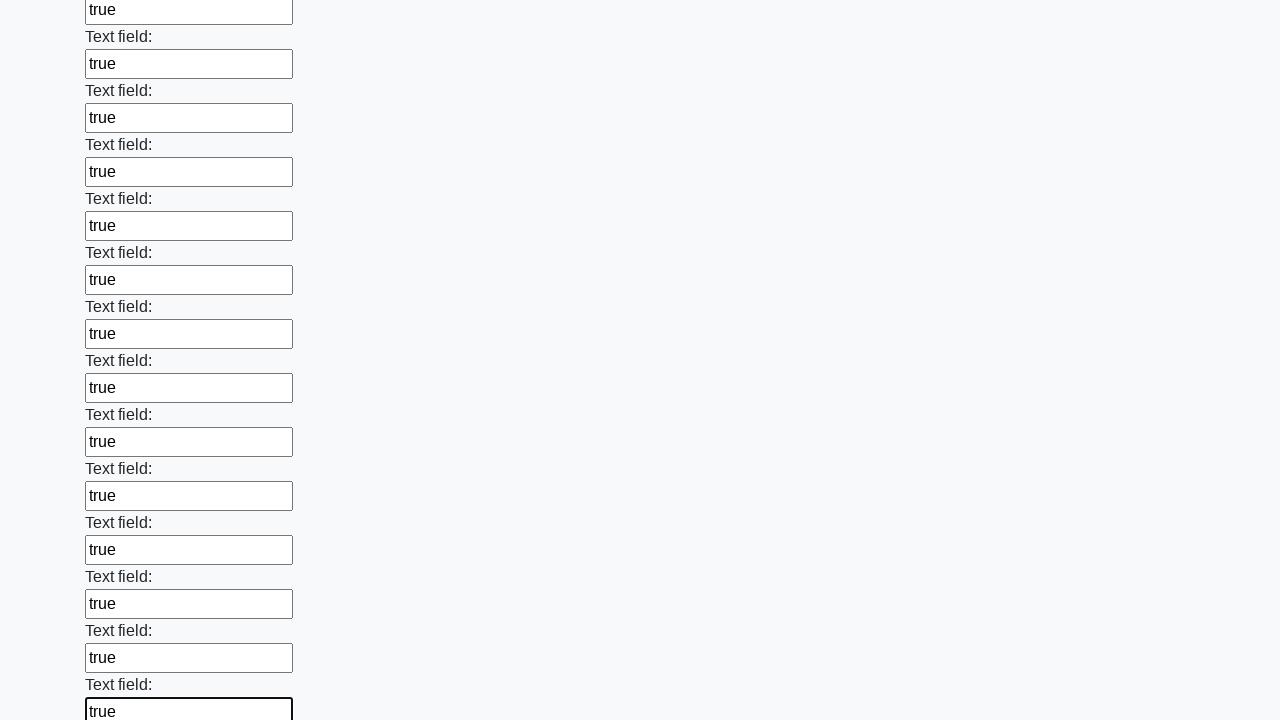

Filled an input field with 'true' on input >> nth=75
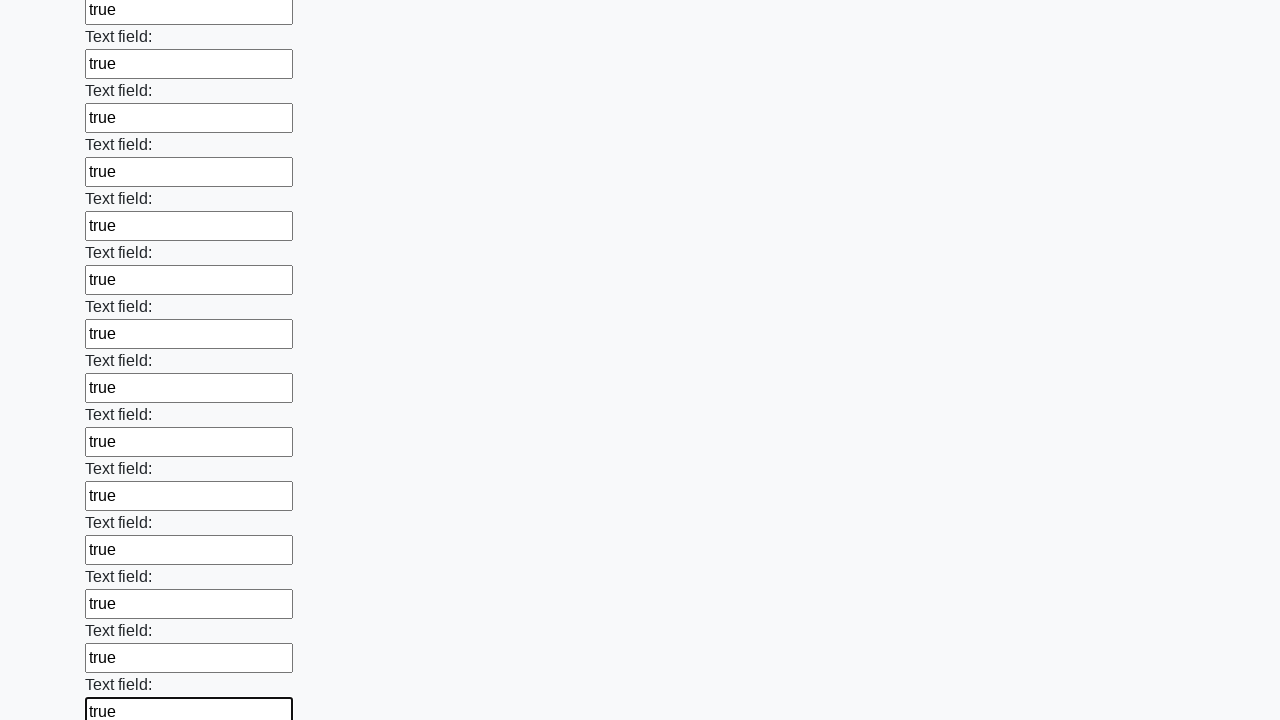

Filled an input field with 'true' on input >> nth=76
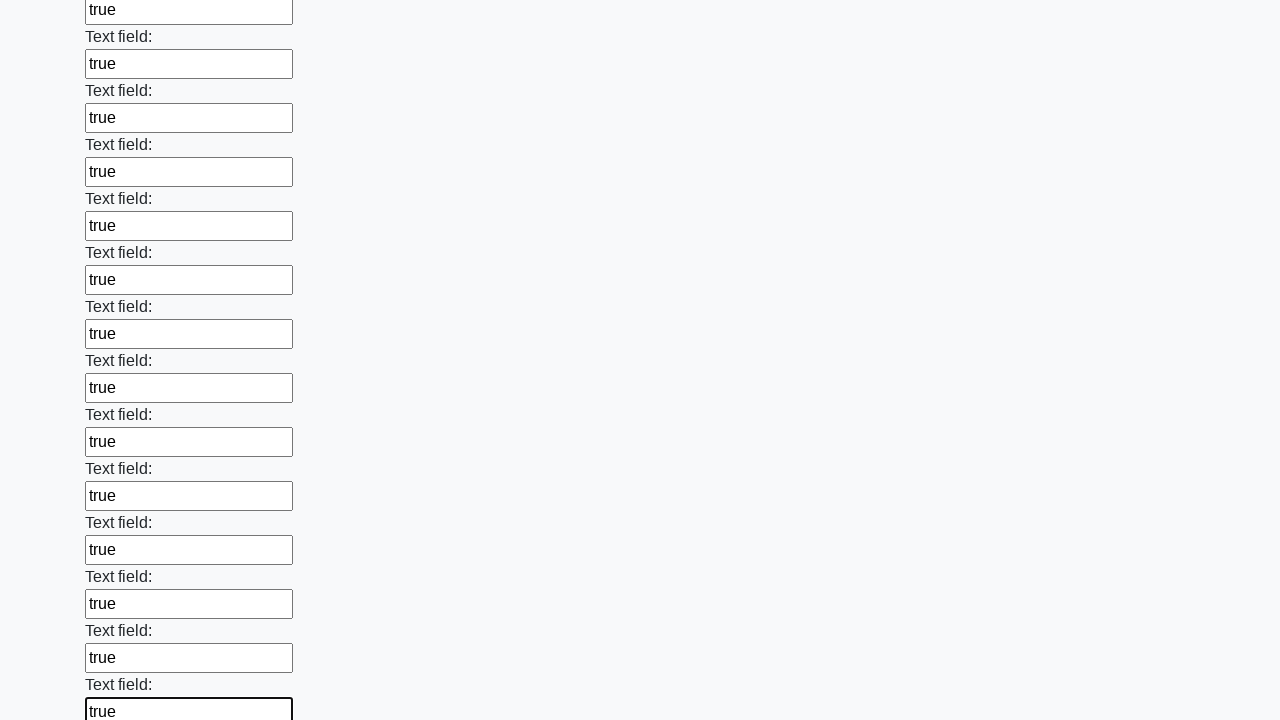

Filled an input field with 'true' on input >> nth=77
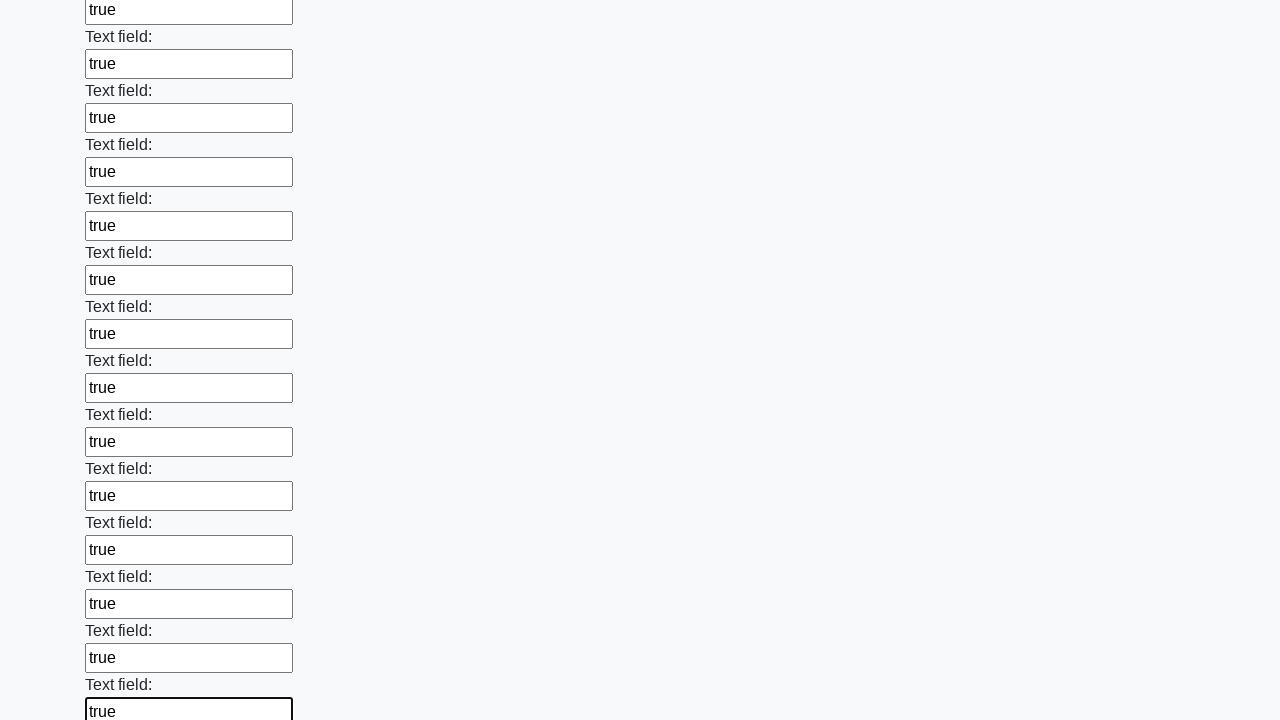

Filled an input field with 'true' on input >> nth=78
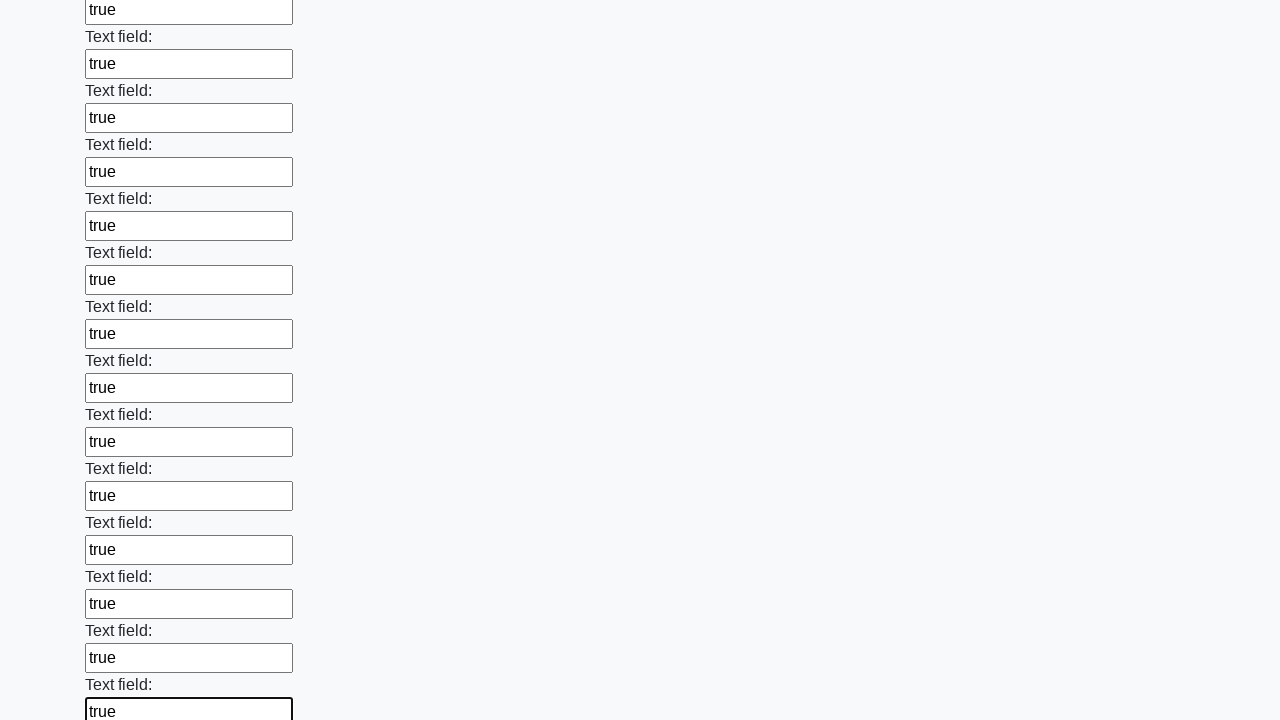

Filled an input field with 'true' on input >> nth=79
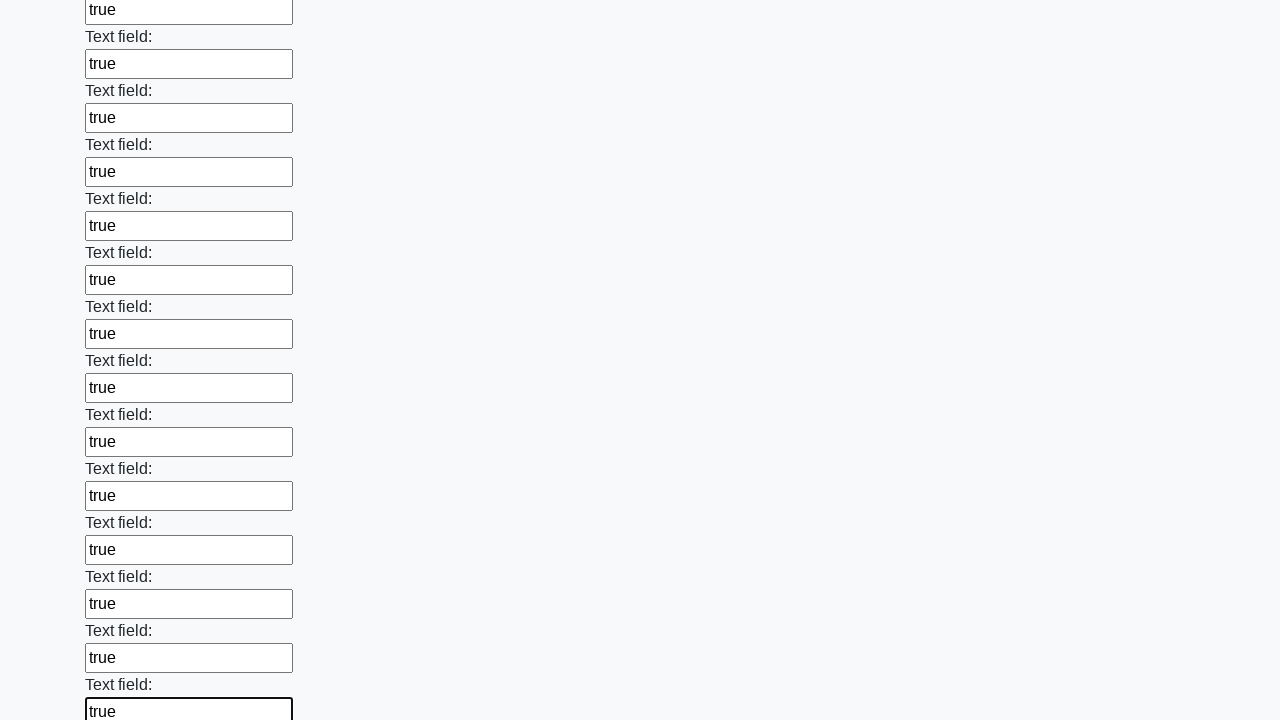

Filled an input field with 'true' on input >> nth=80
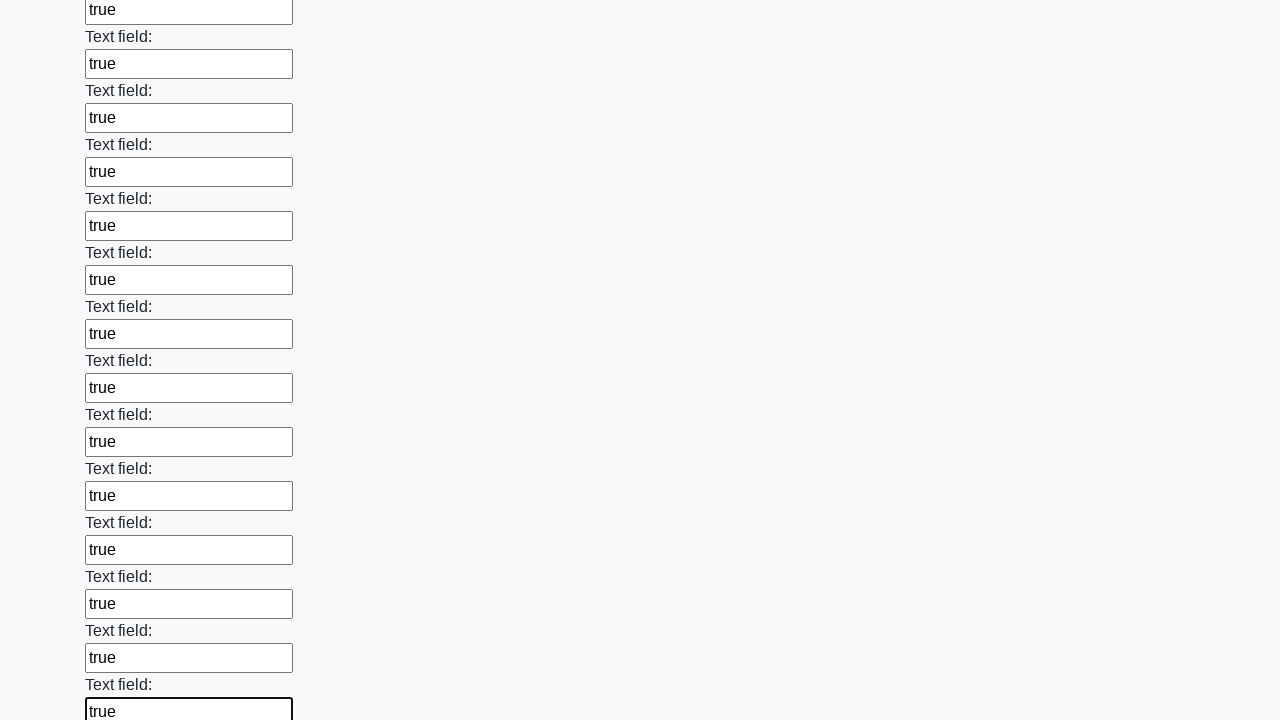

Filled an input field with 'true' on input >> nth=81
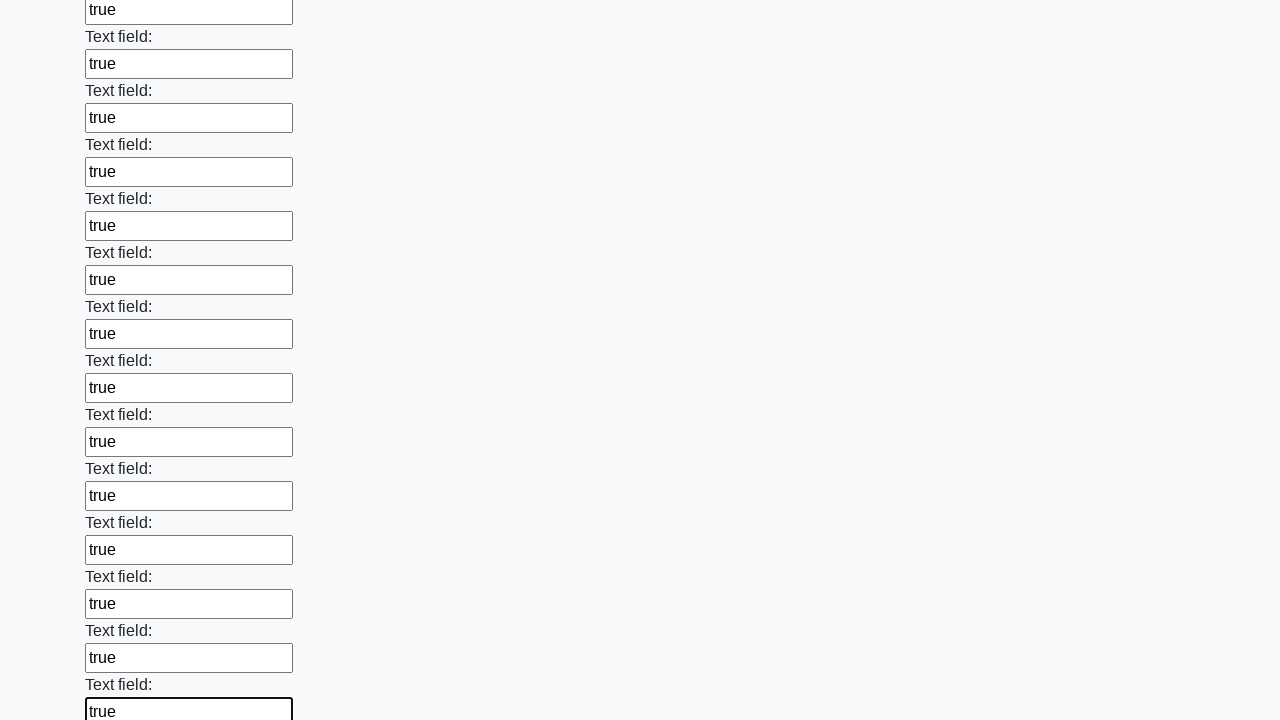

Filled an input field with 'true' on input >> nth=82
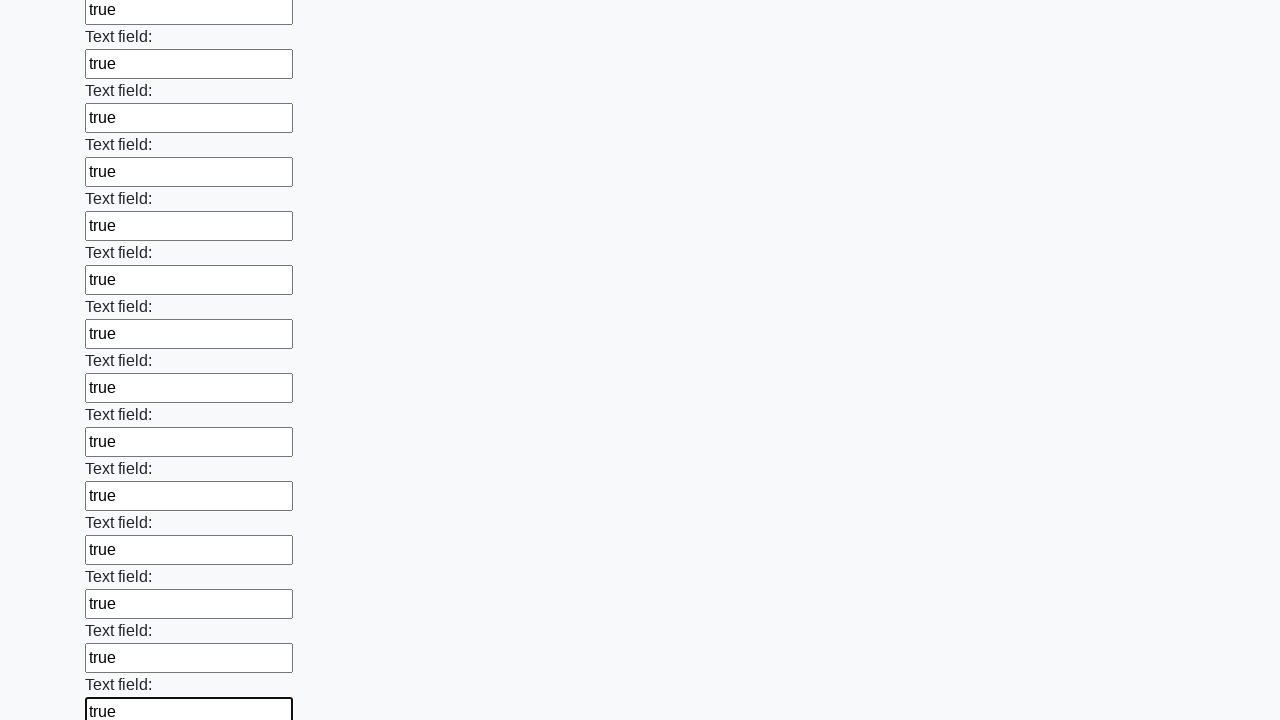

Filled an input field with 'true' on input >> nth=83
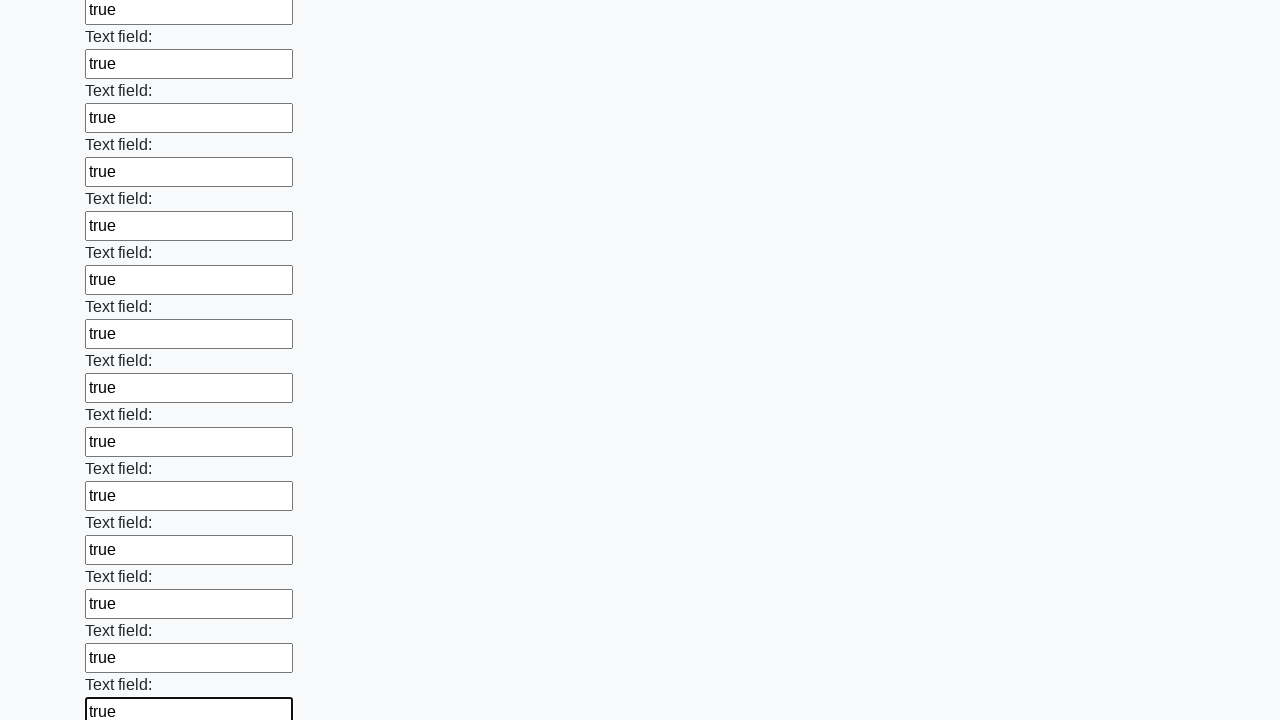

Filled an input field with 'true' on input >> nth=84
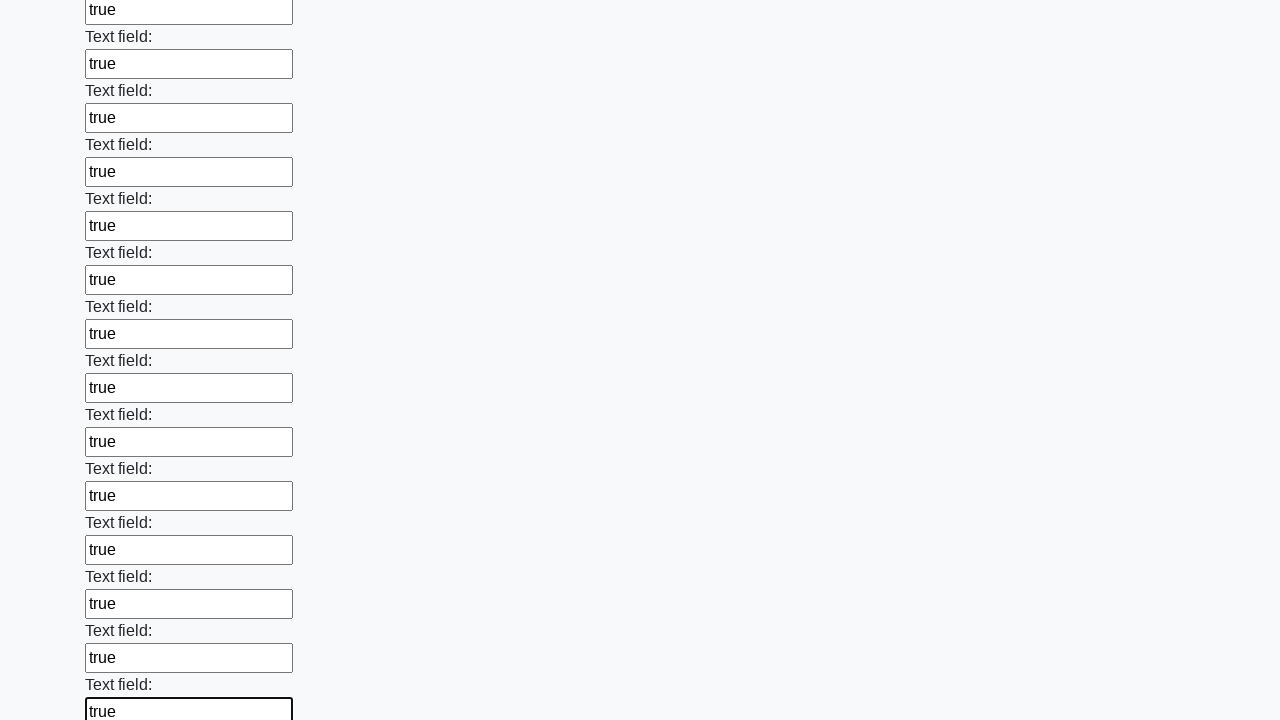

Filled an input field with 'true' on input >> nth=85
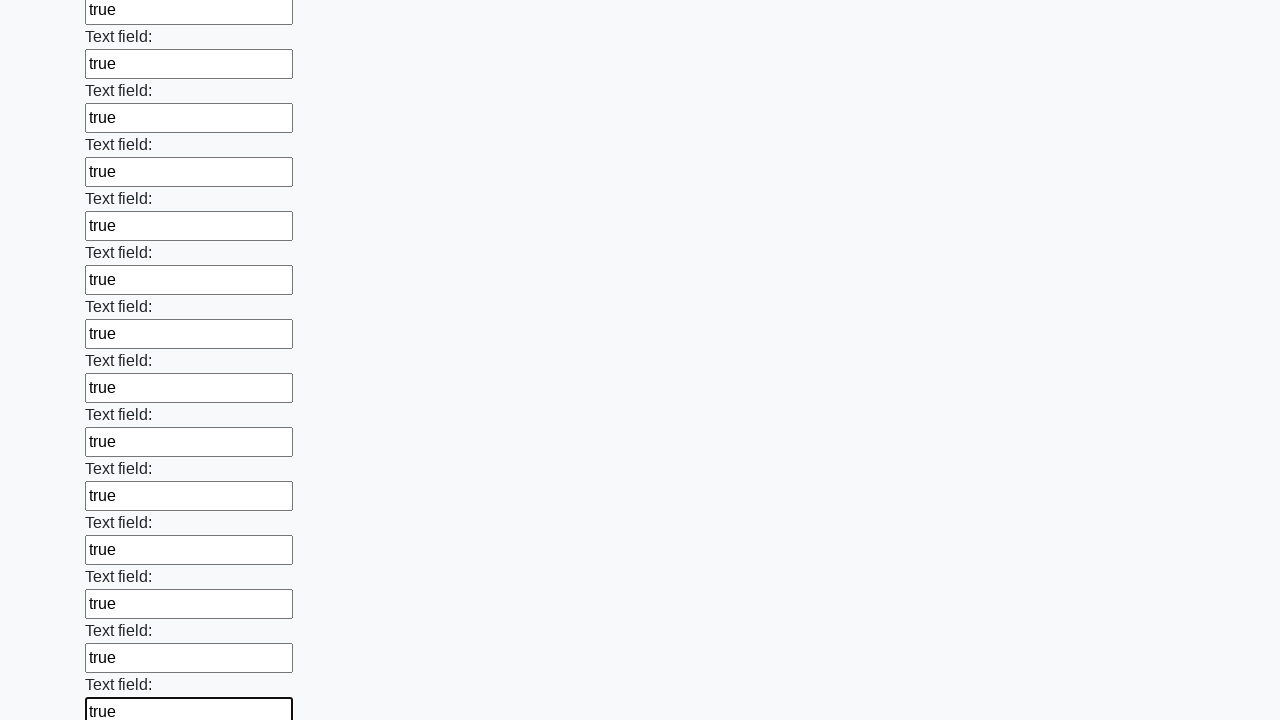

Filled an input field with 'true' on input >> nth=86
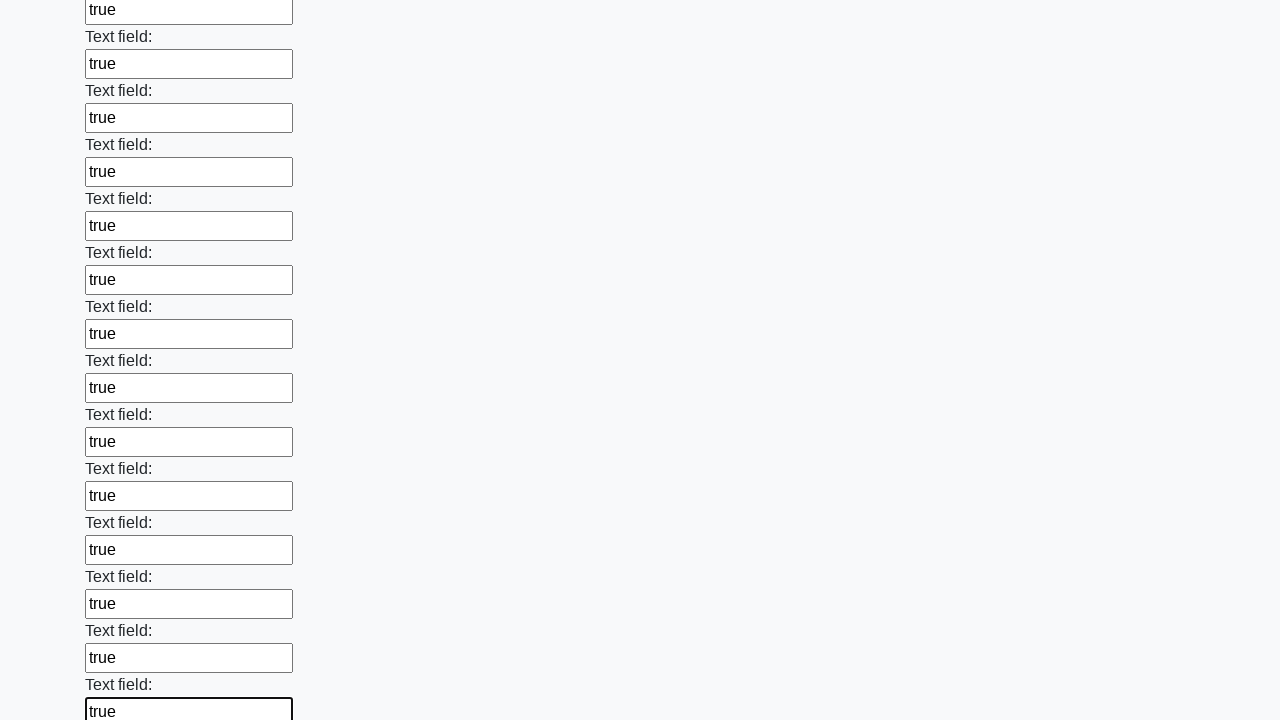

Filled an input field with 'true' on input >> nth=87
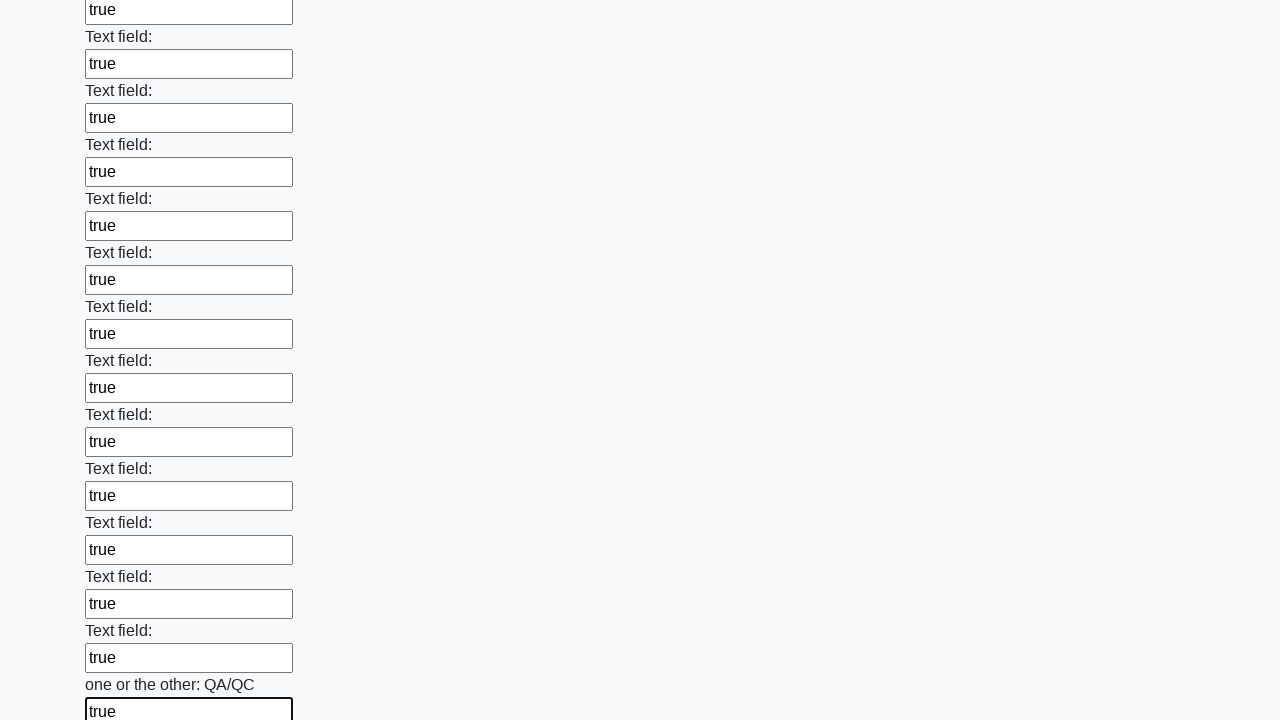

Filled an input field with 'true' on input >> nth=88
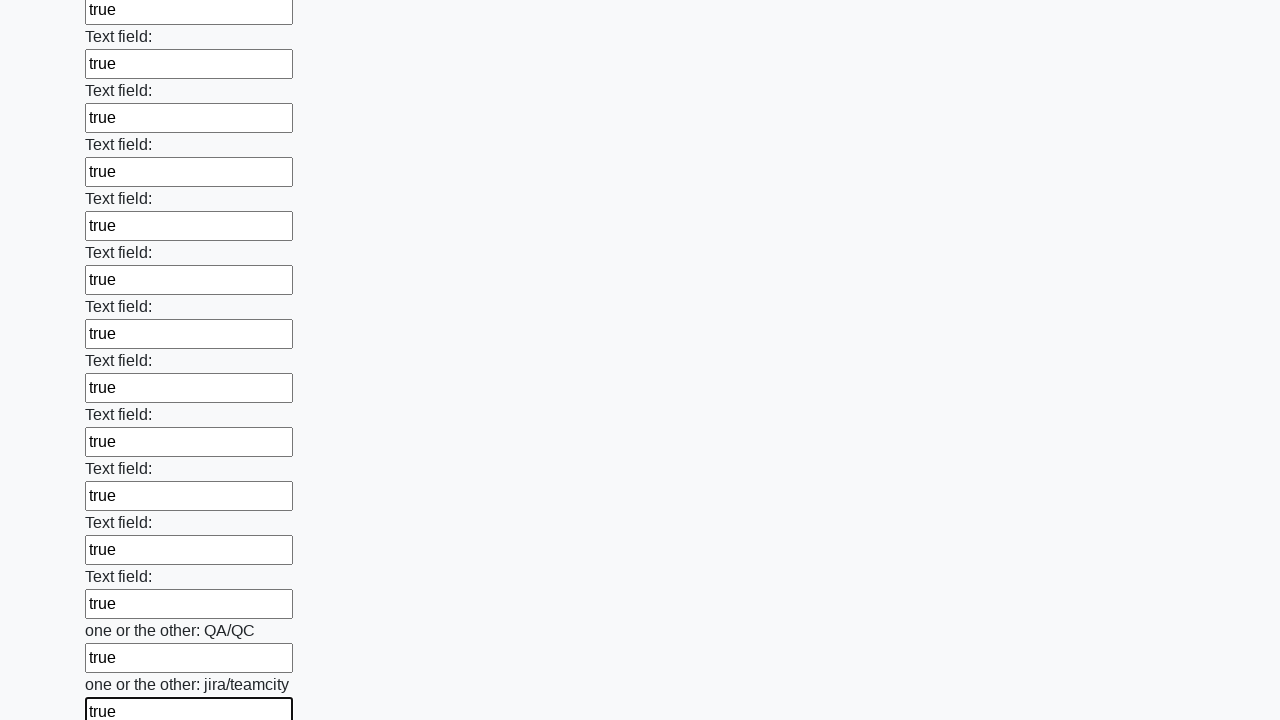

Filled an input field with 'true' on input >> nth=89
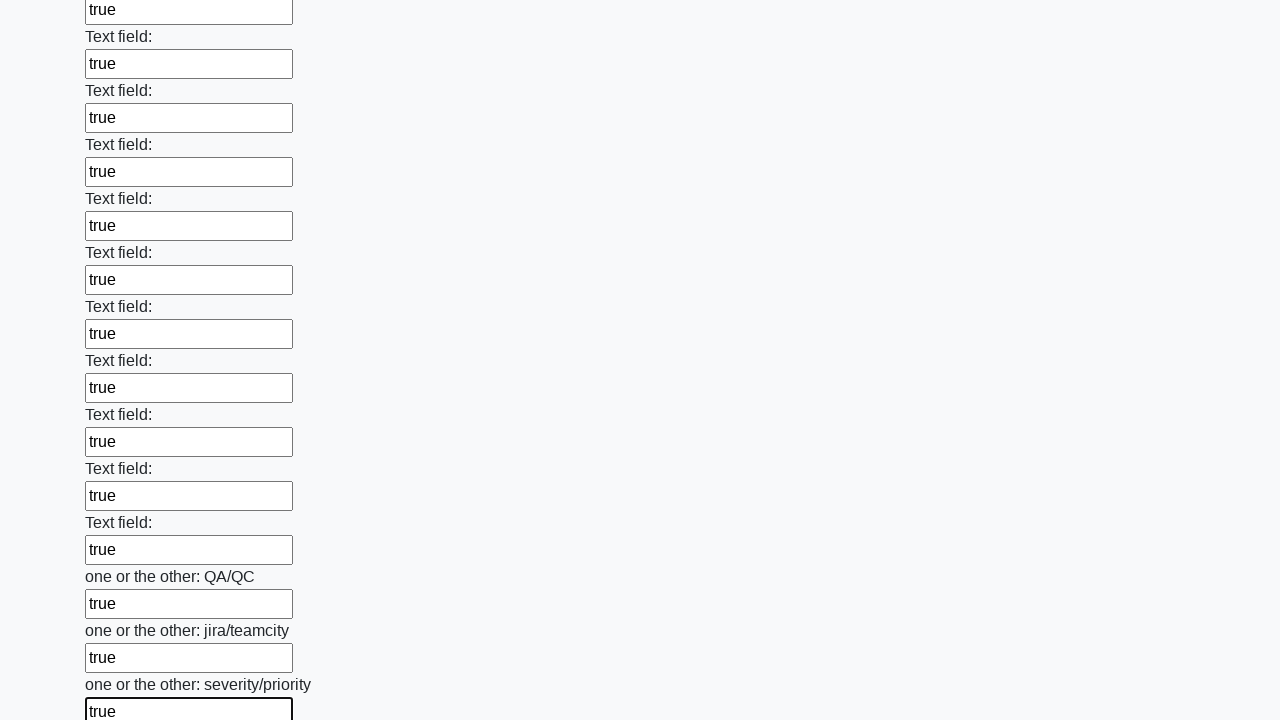

Filled an input field with 'true' on input >> nth=90
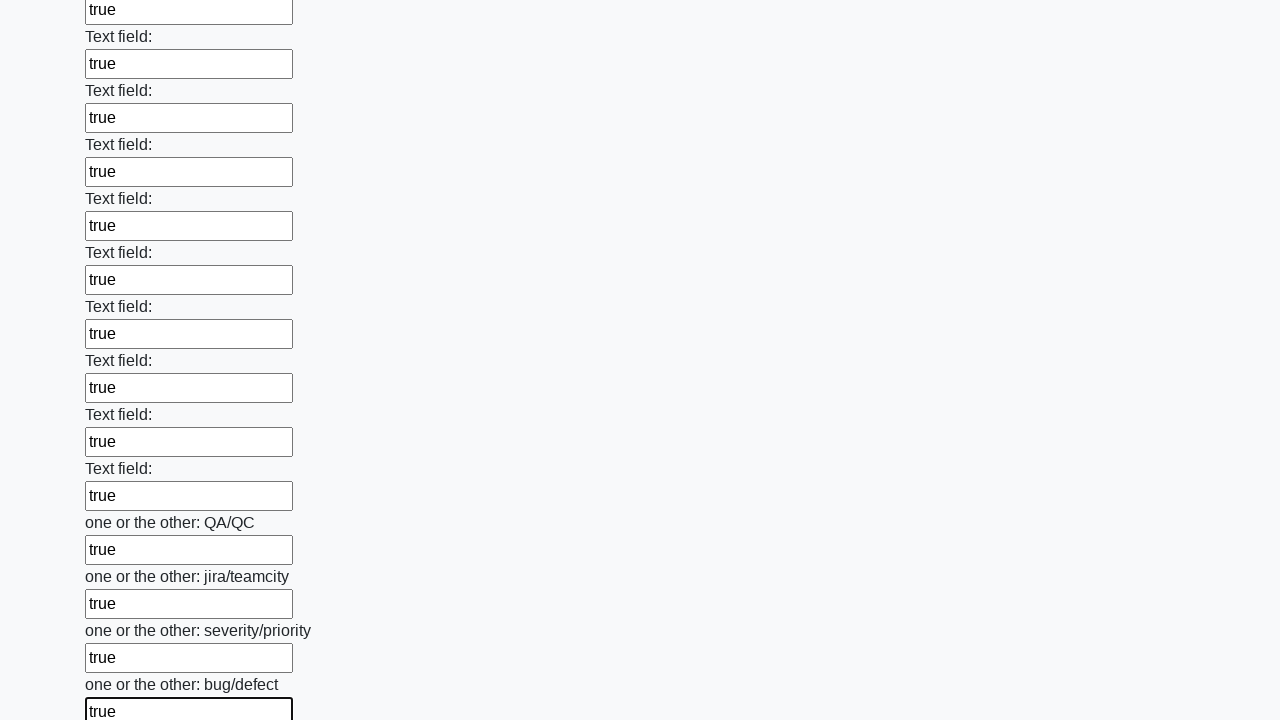

Filled an input field with 'true' on input >> nth=91
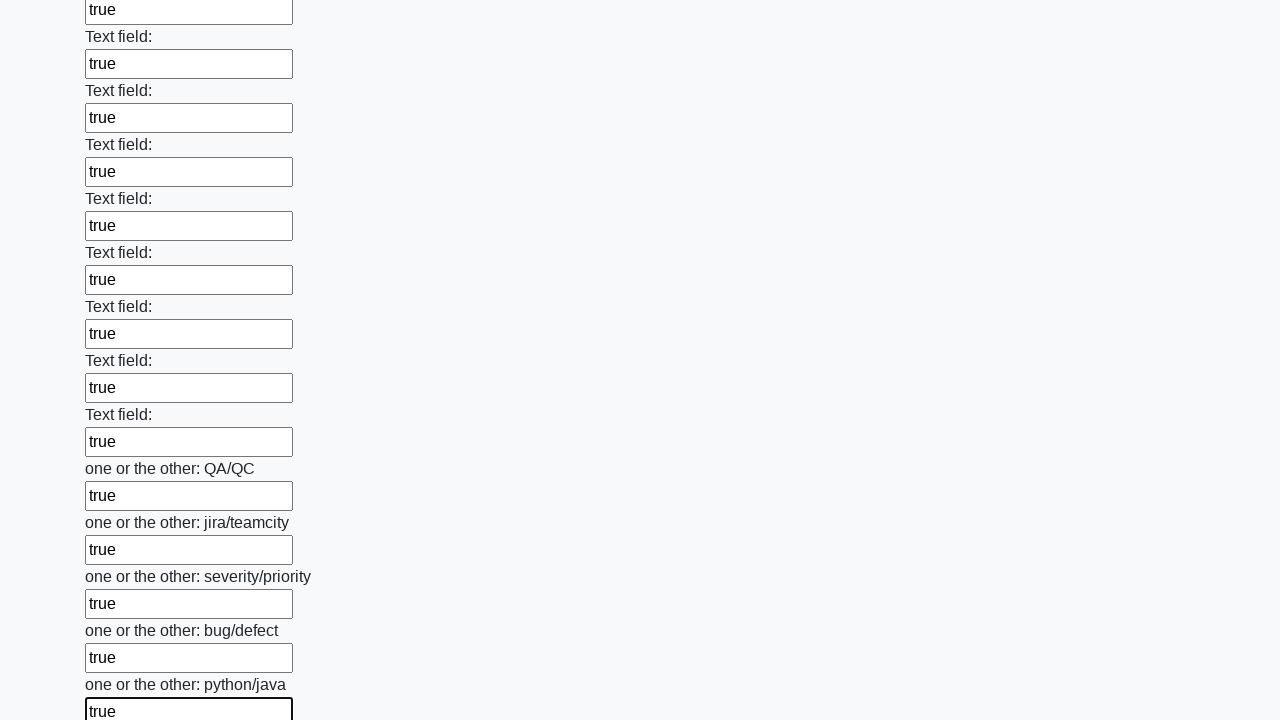

Filled an input field with 'true' on input >> nth=92
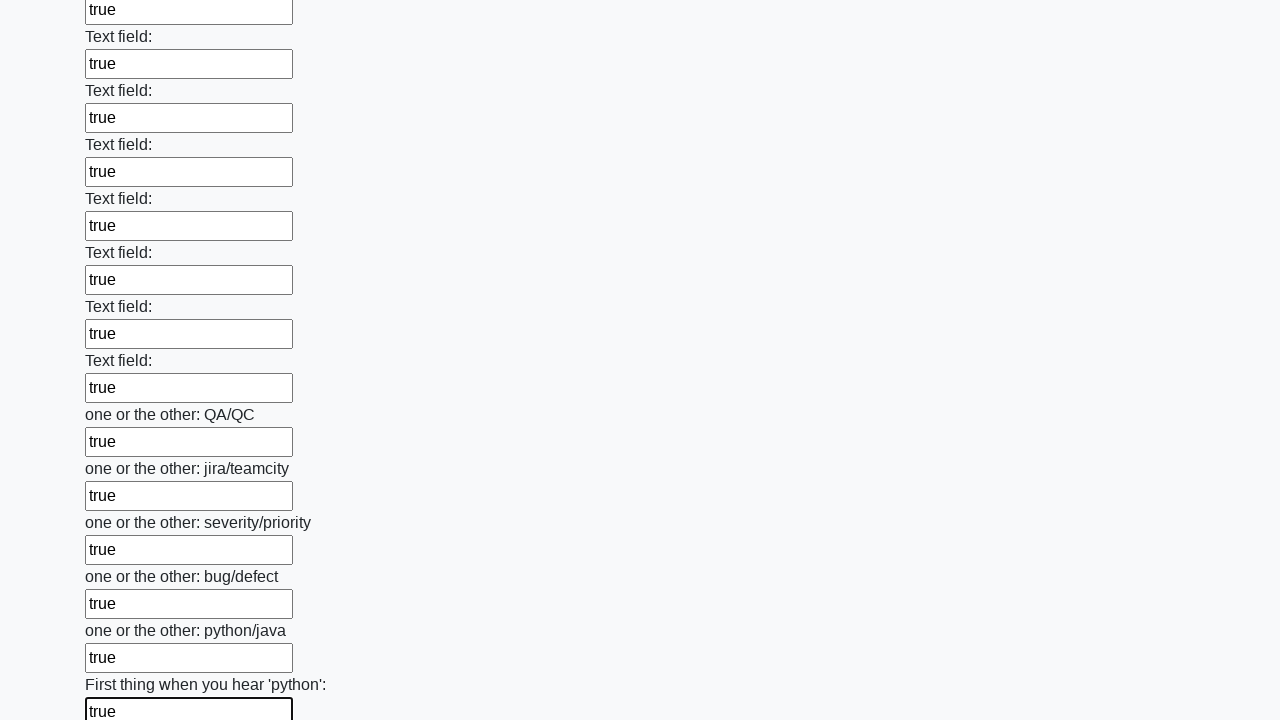

Filled an input field with 'true' on input >> nth=93
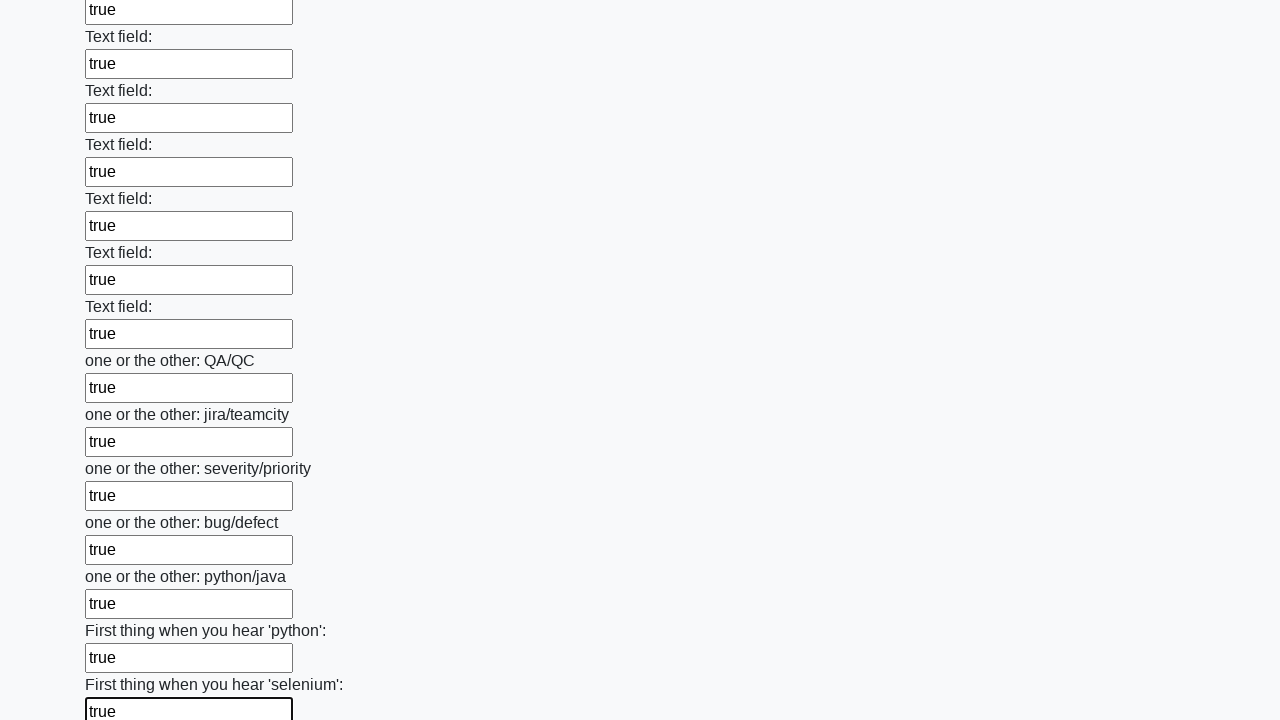

Filled an input field with 'true' on input >> nth=94
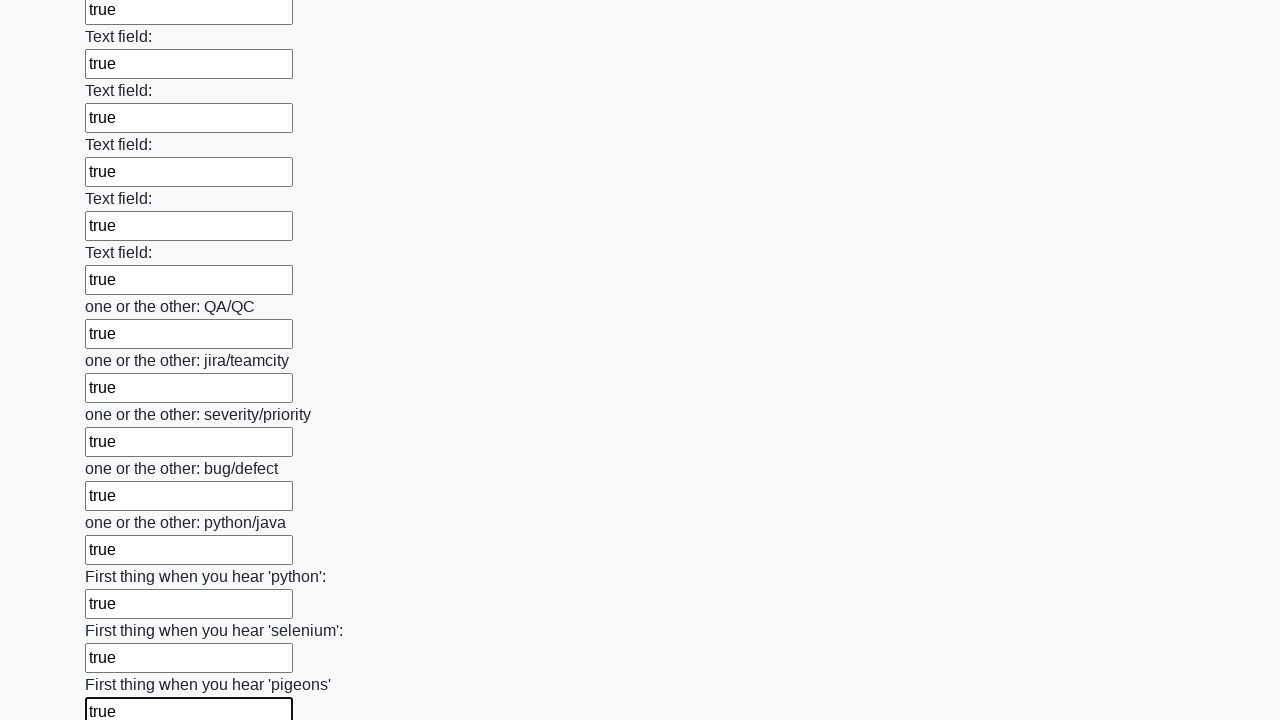

Filled an input field with 'true' on input >> nth=95
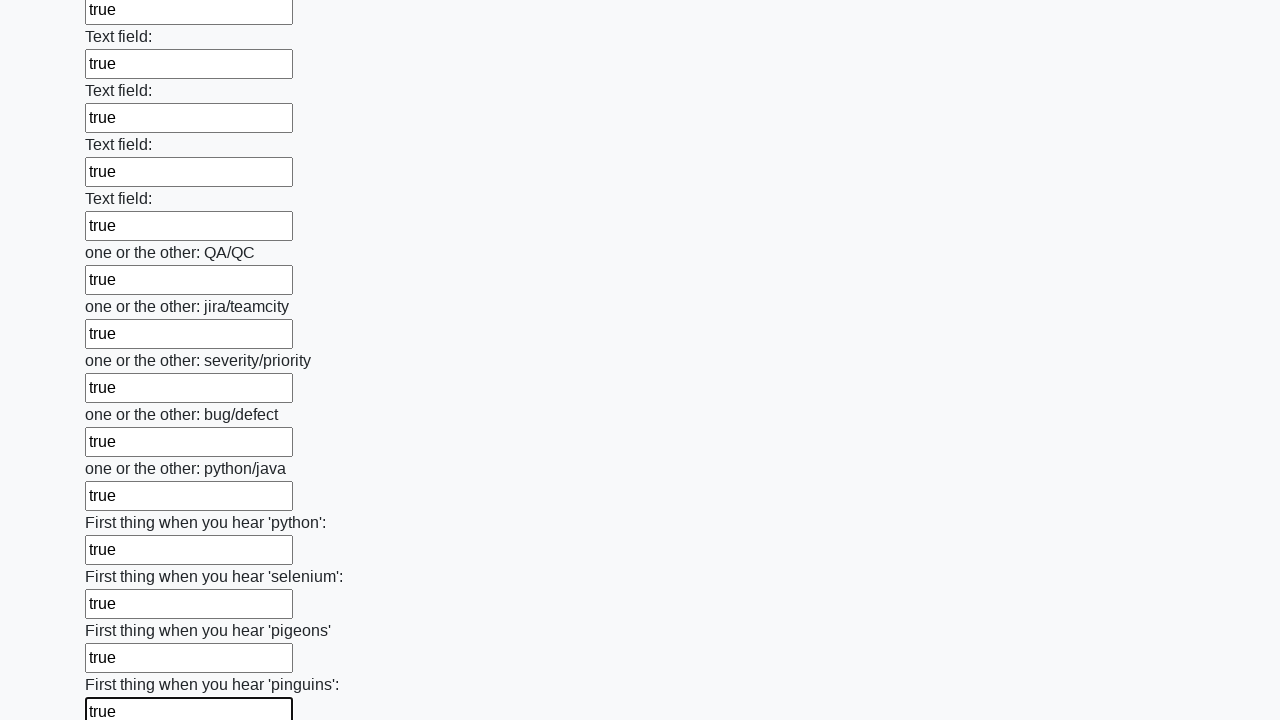

Filled an input field with 'true' on input >> nth=96
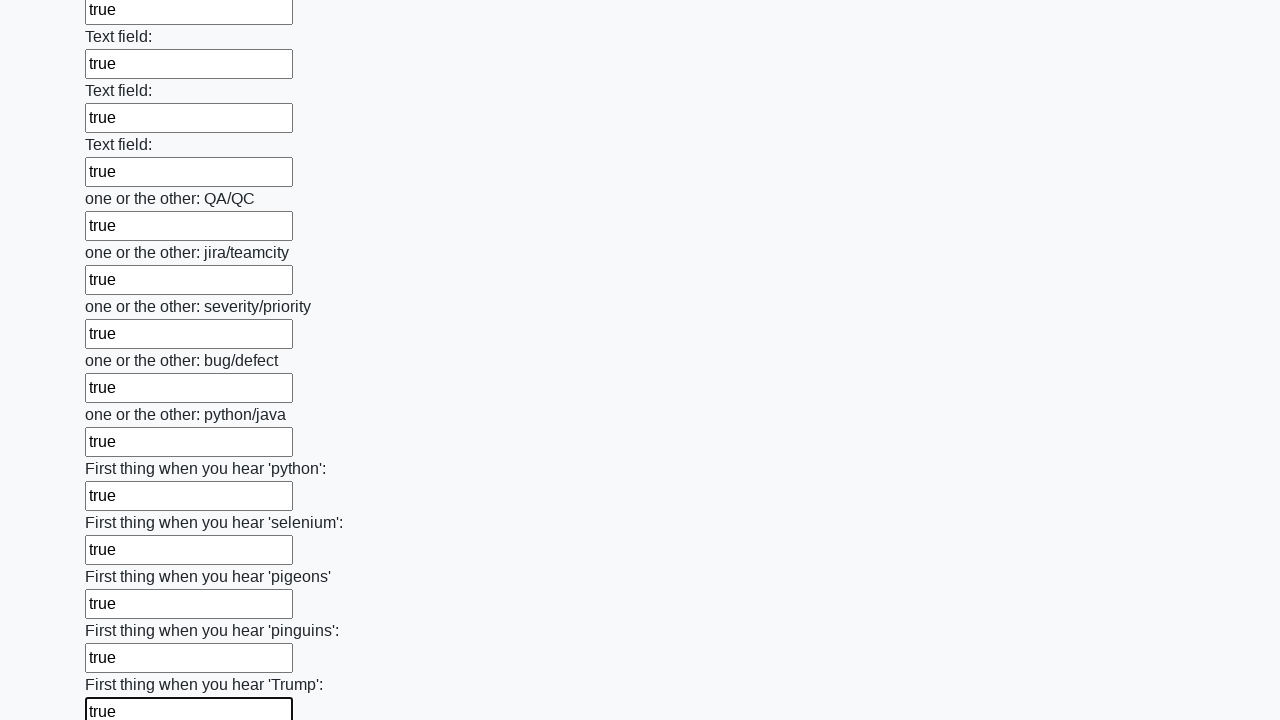

Filled an input field with 'true' on input >> nth=97
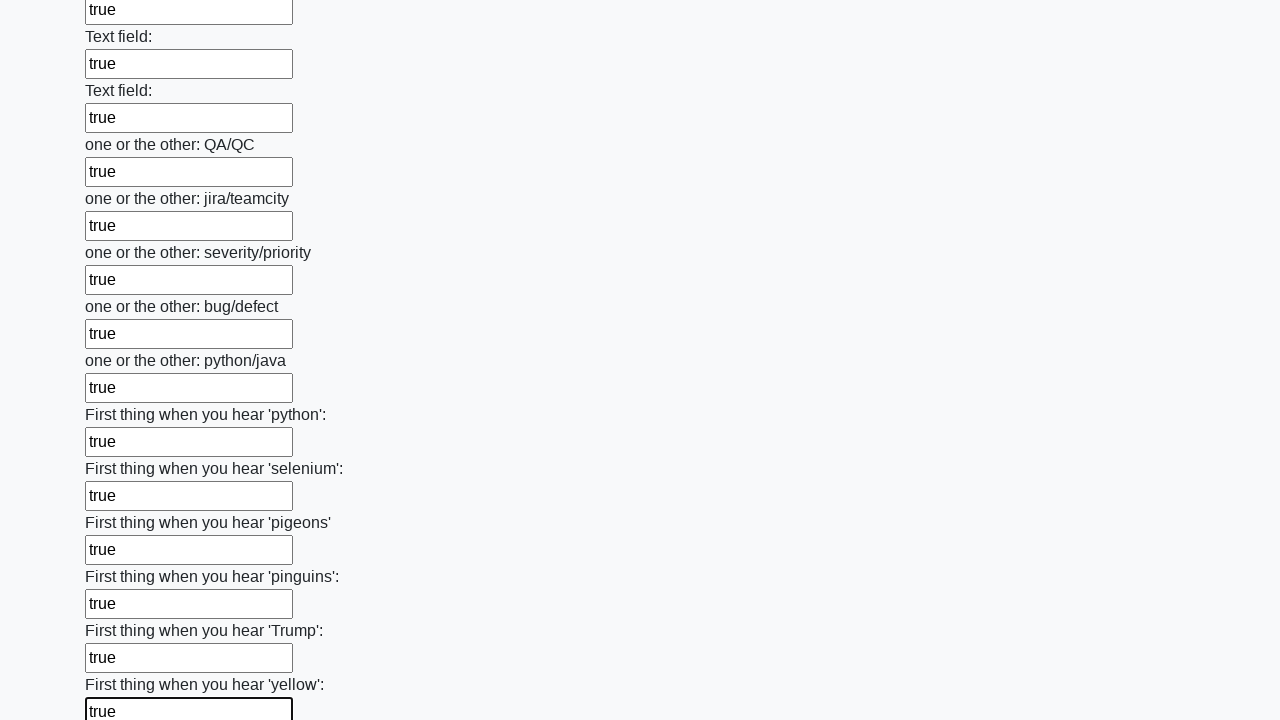

Filled an input field with 'true' on input >> nth=98
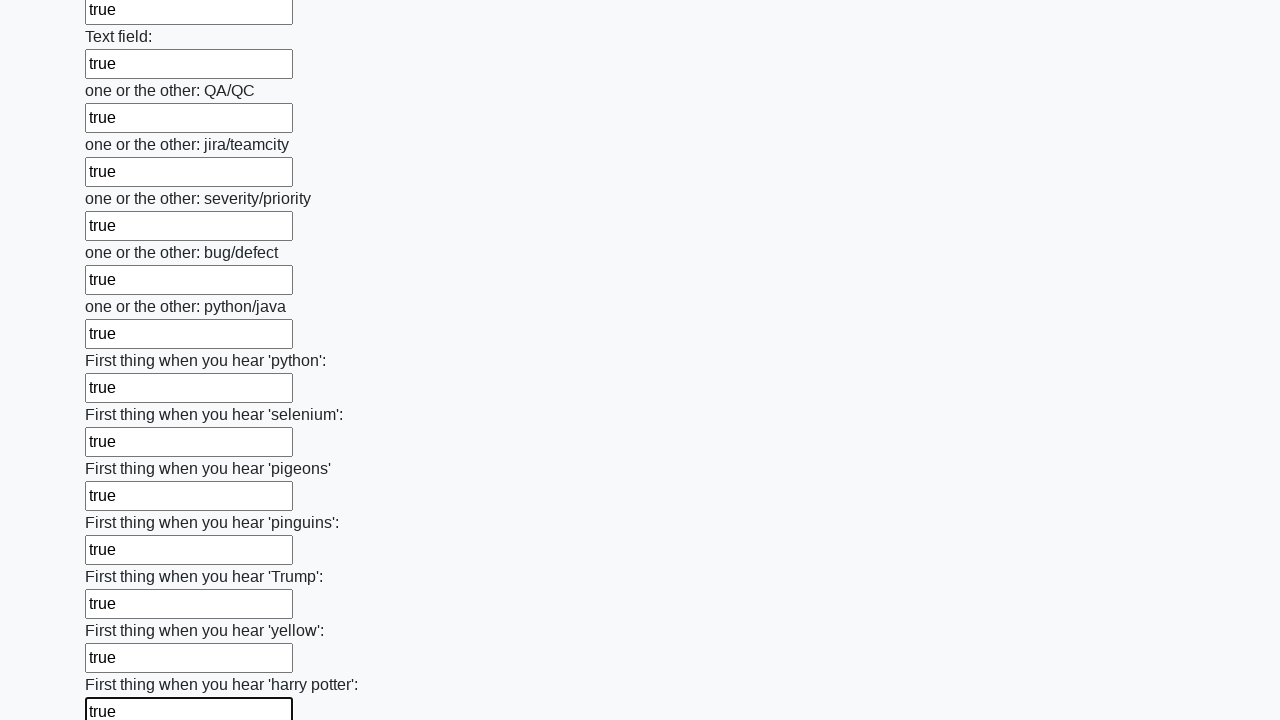

Filled an input field with 'true' on input >> nth=99
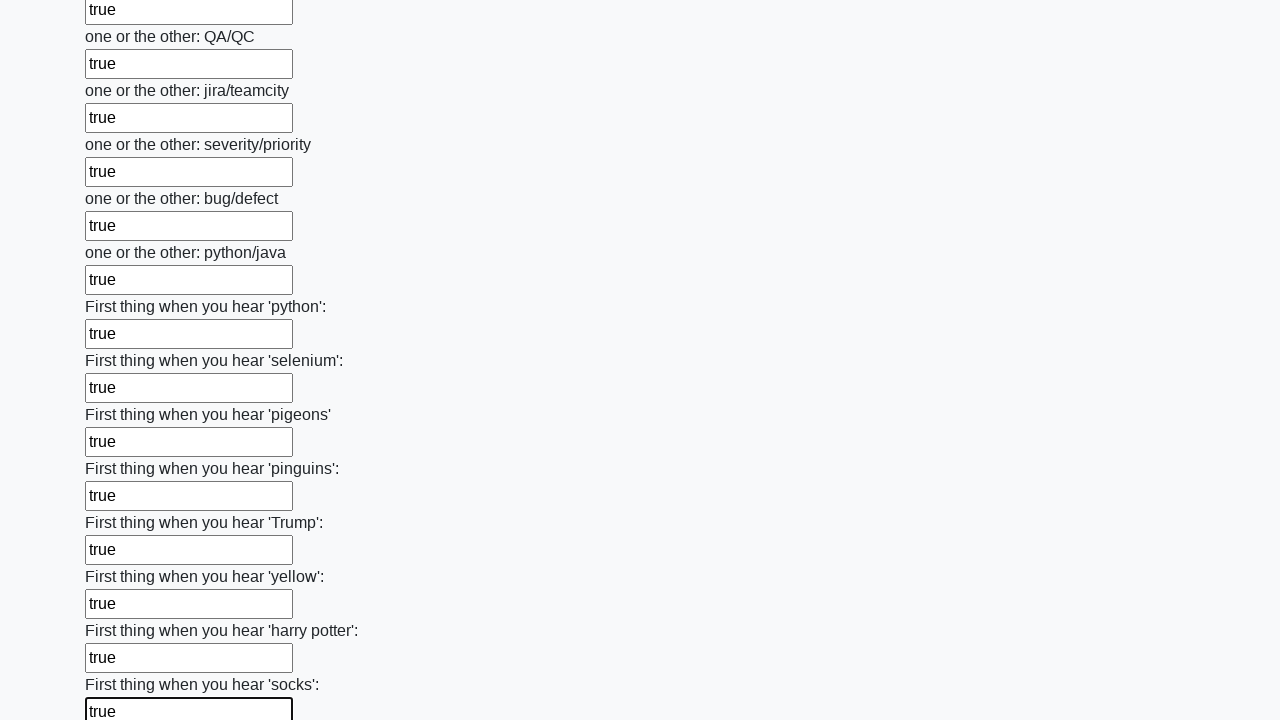

Clicked the submit button to submit the form at (123, 611) on button.btn
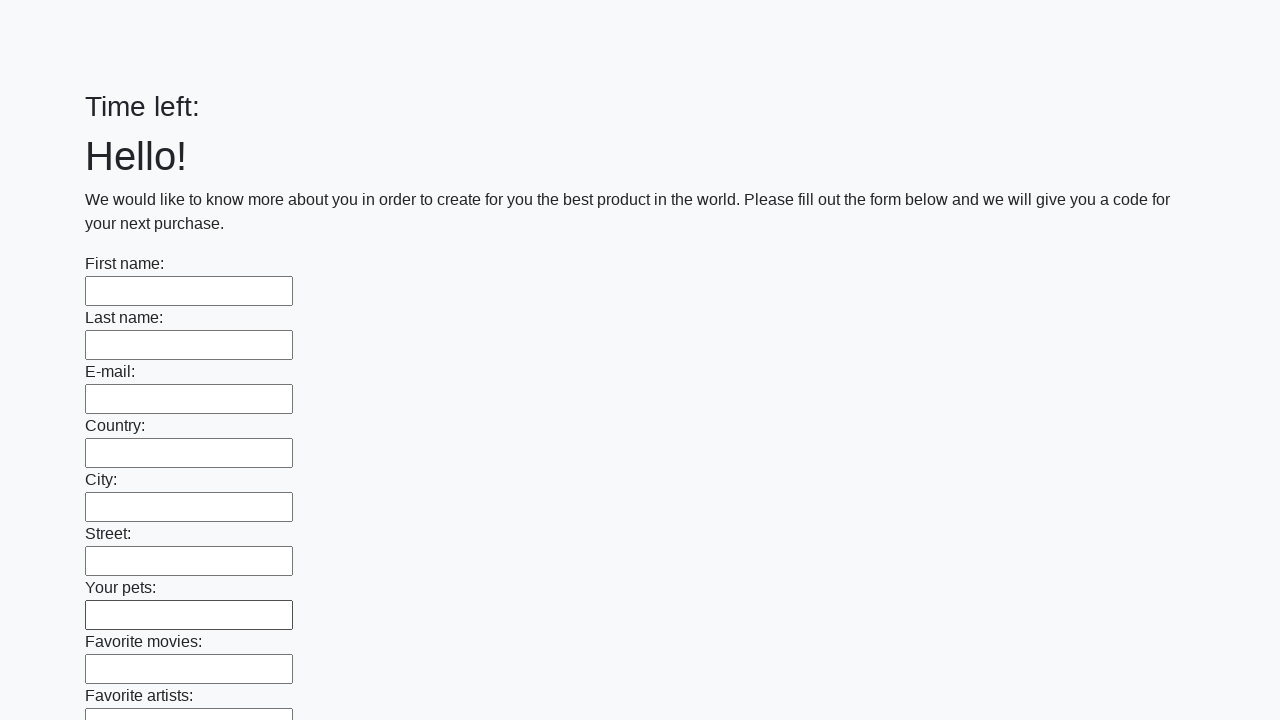

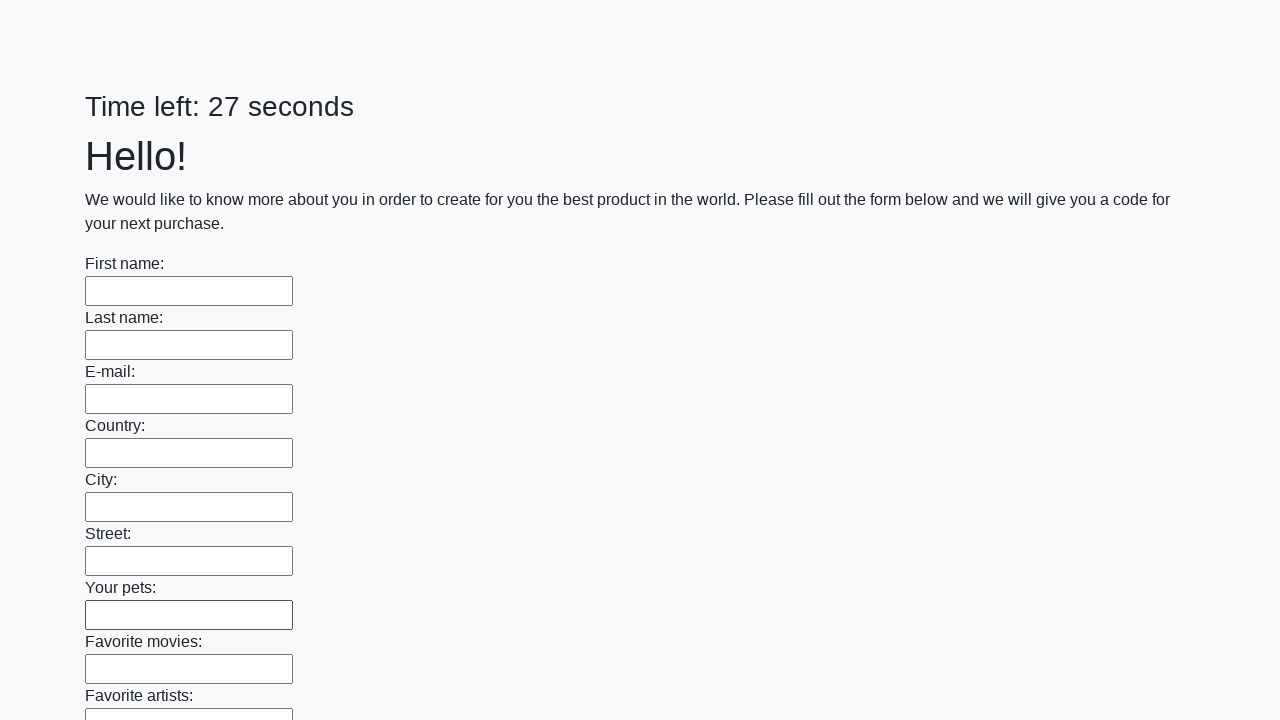